Tests filling out a large form by entering firstname, lastname, email, and then filling all remaining input fields with a generic value before submitting the form.

Starting URL: http://suninjuly.github.io/huge_form.html

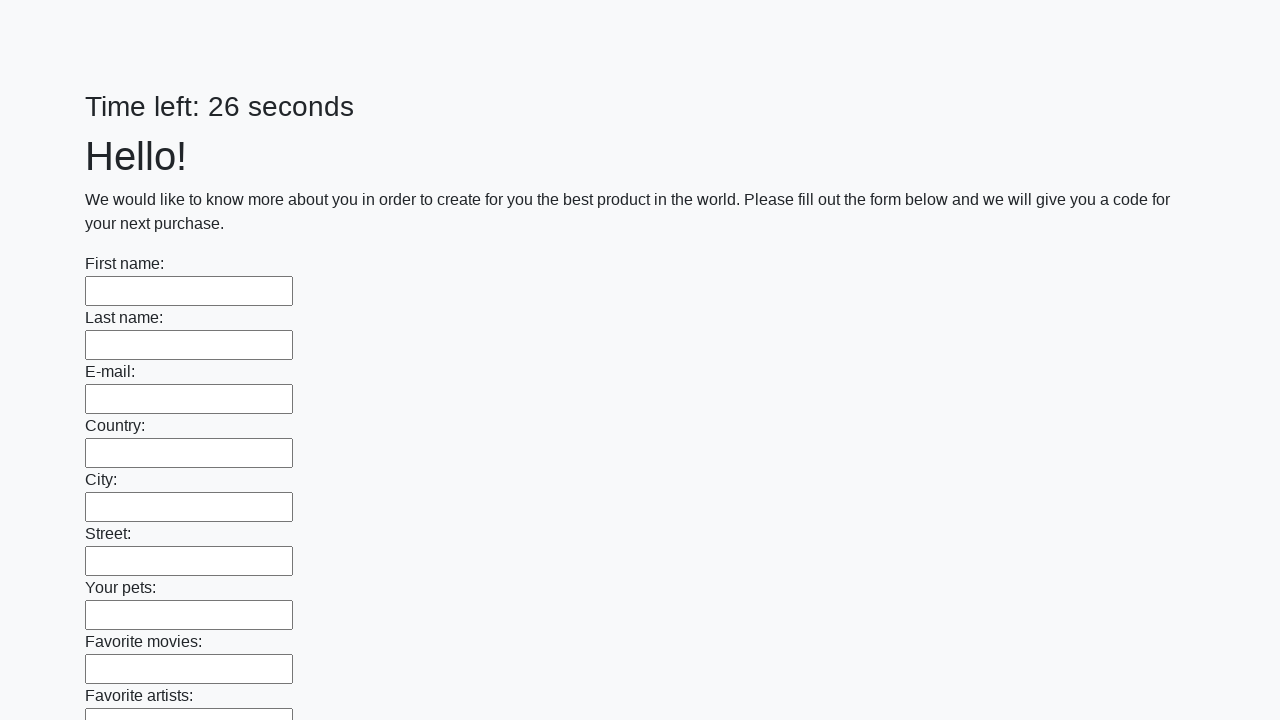

Filled firstname field with 'Ivan' on input[name='firstname']
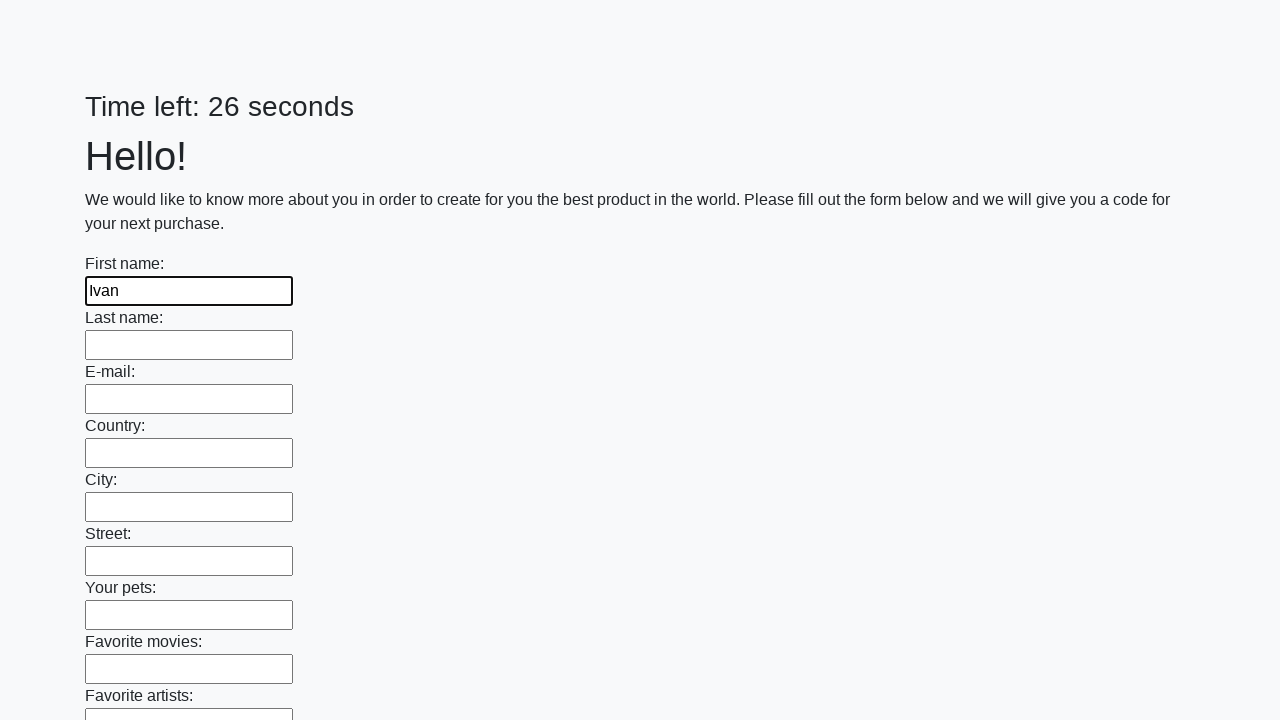

Filled lastname field with 'Petrov' on input[name='lastname']
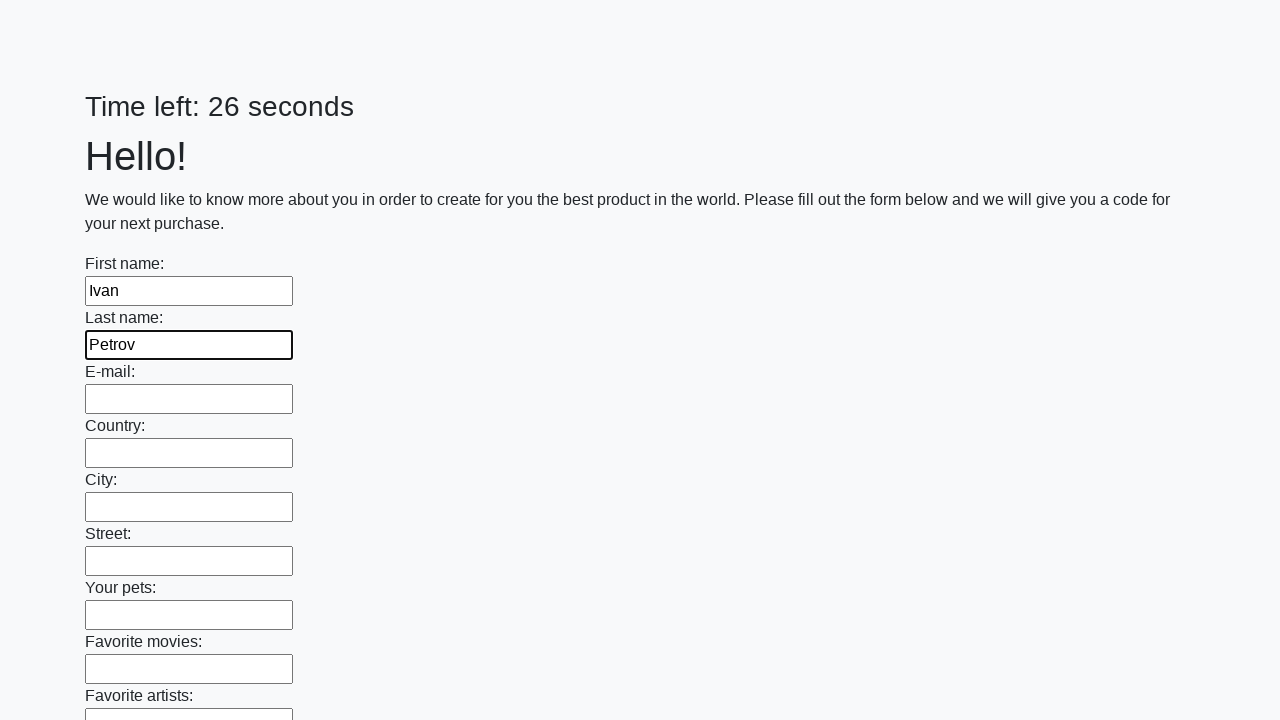

Filled email field with 'qa@qa.qaqa' on input[name='e-mail']
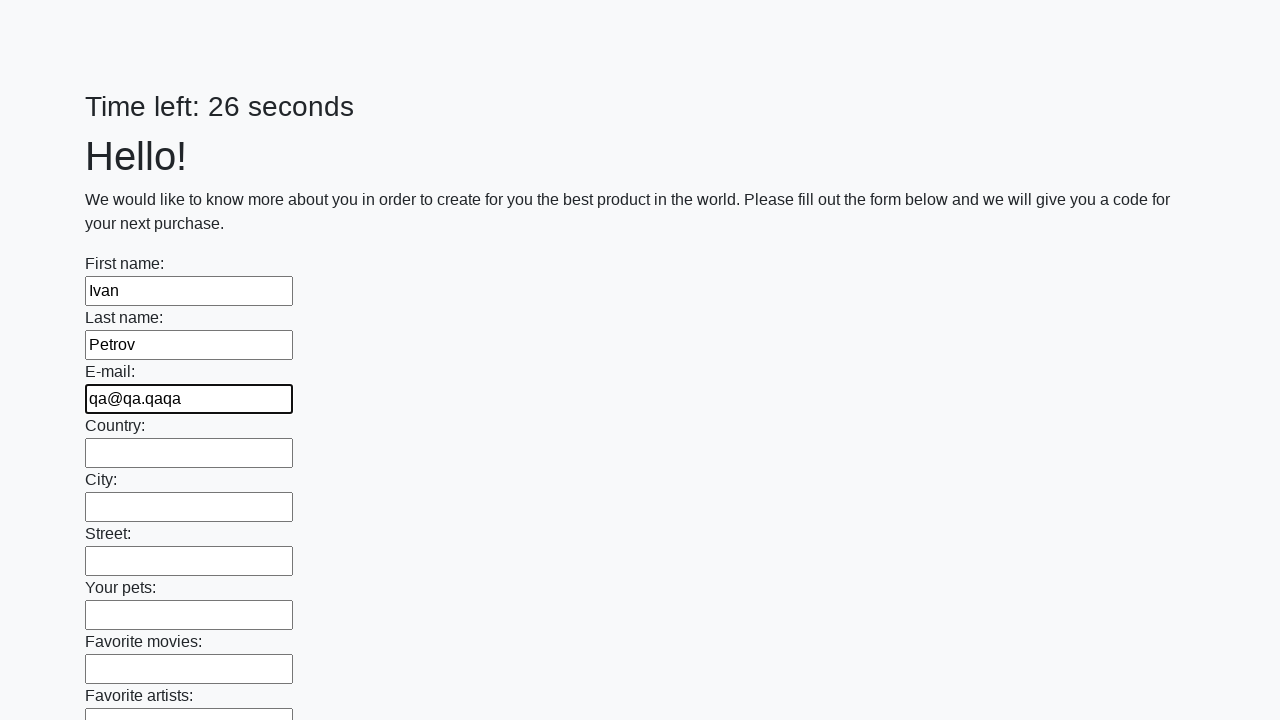

Filled input field with 'Sweet and true' on input >> nth=0
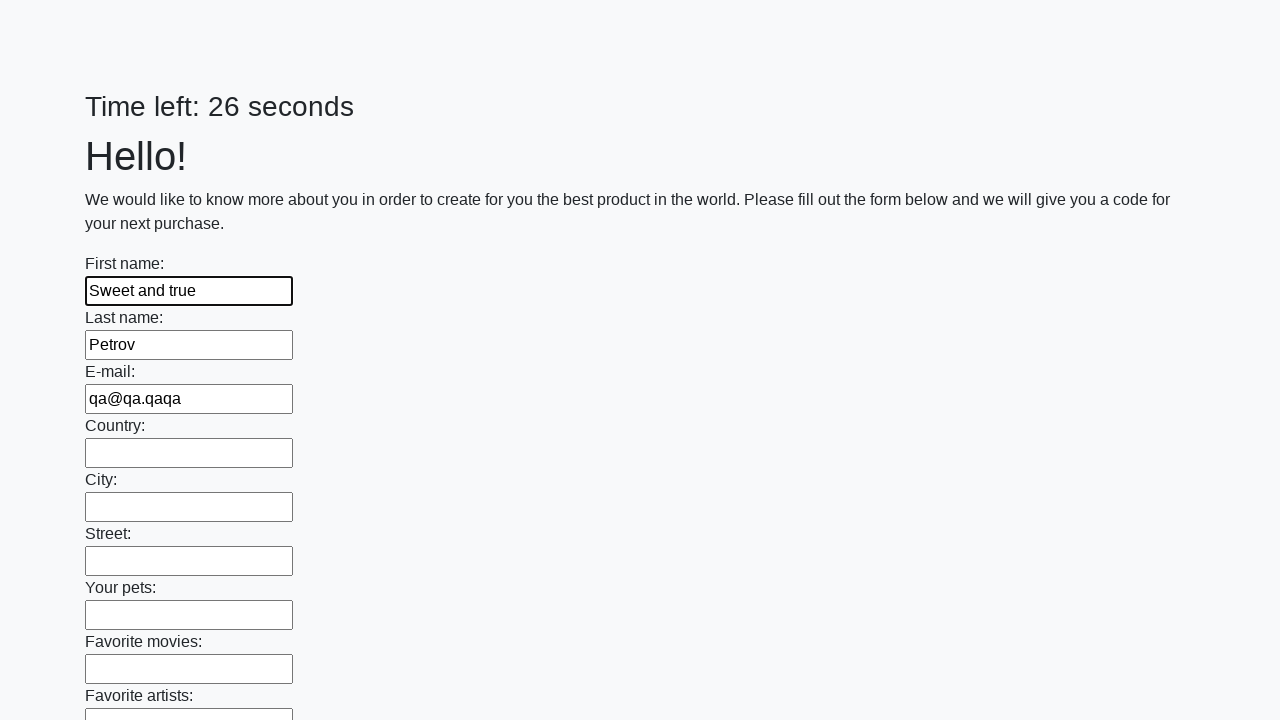

Filled input field with 'Sweet and true' on input >> nth=1
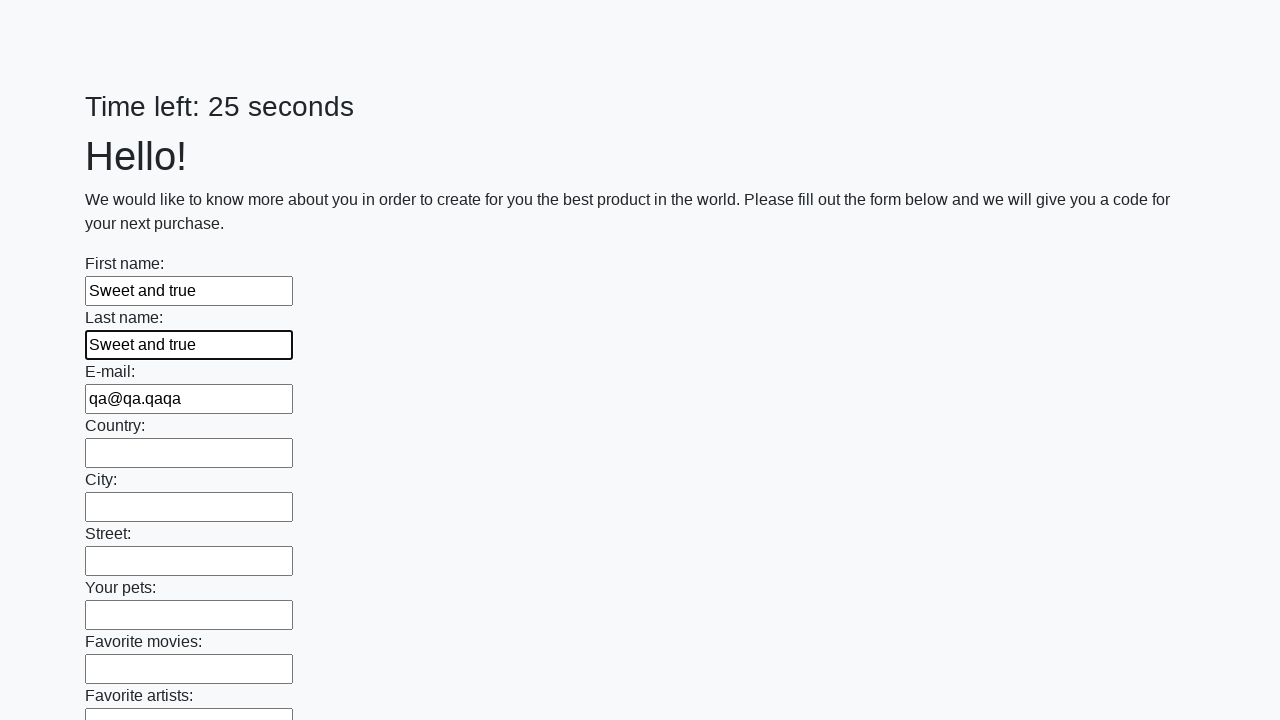

Filled input field with 'Sweet and true' on input >> nth=2
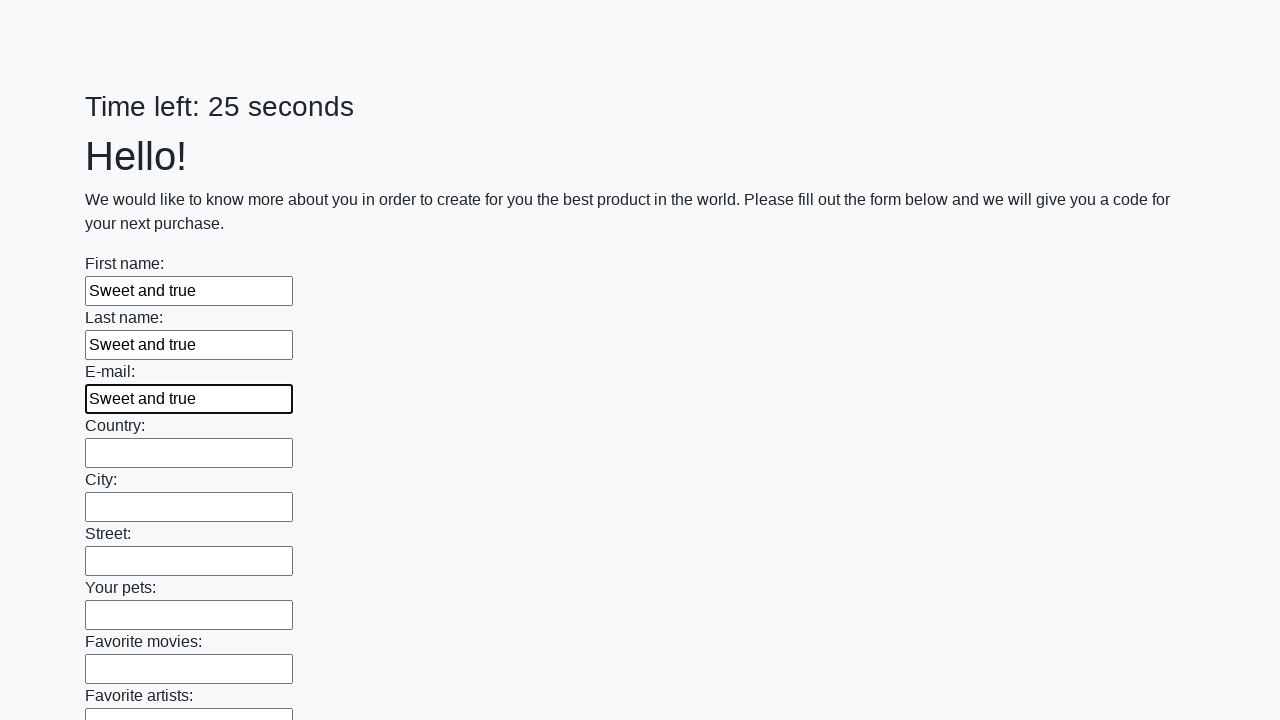

Filled input field with 'Sweet and true' on input >> nth=3
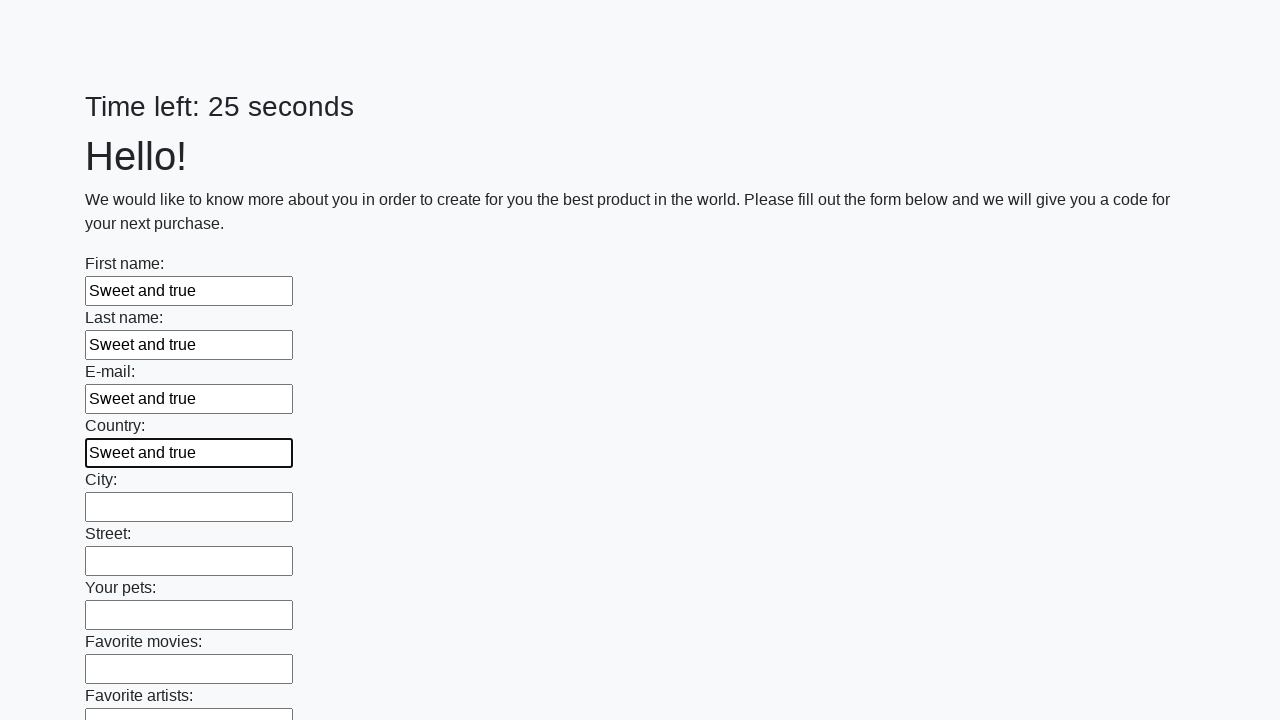

Filled input field with 'Sweet and true' on input >> nth=4
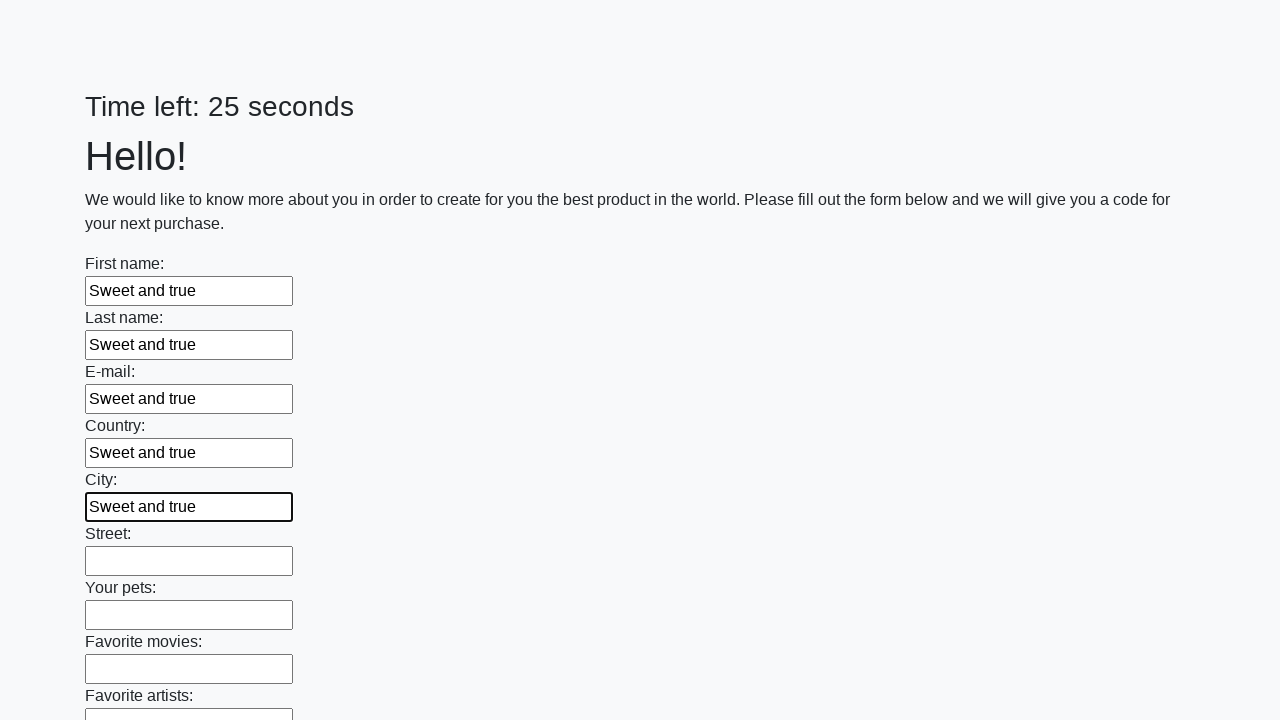

Filled input field with 'Sweet and true' on input >> nth=5
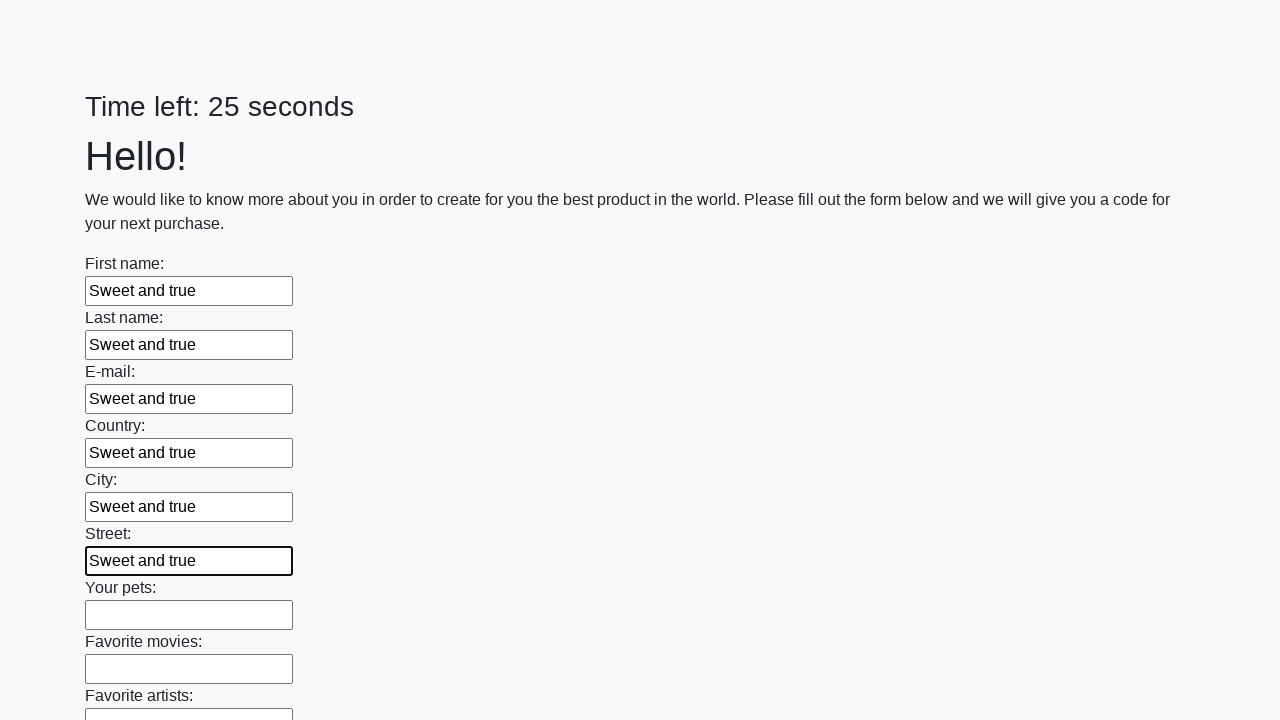

Filled input field with 'Sweet and true' on input >> nth=6
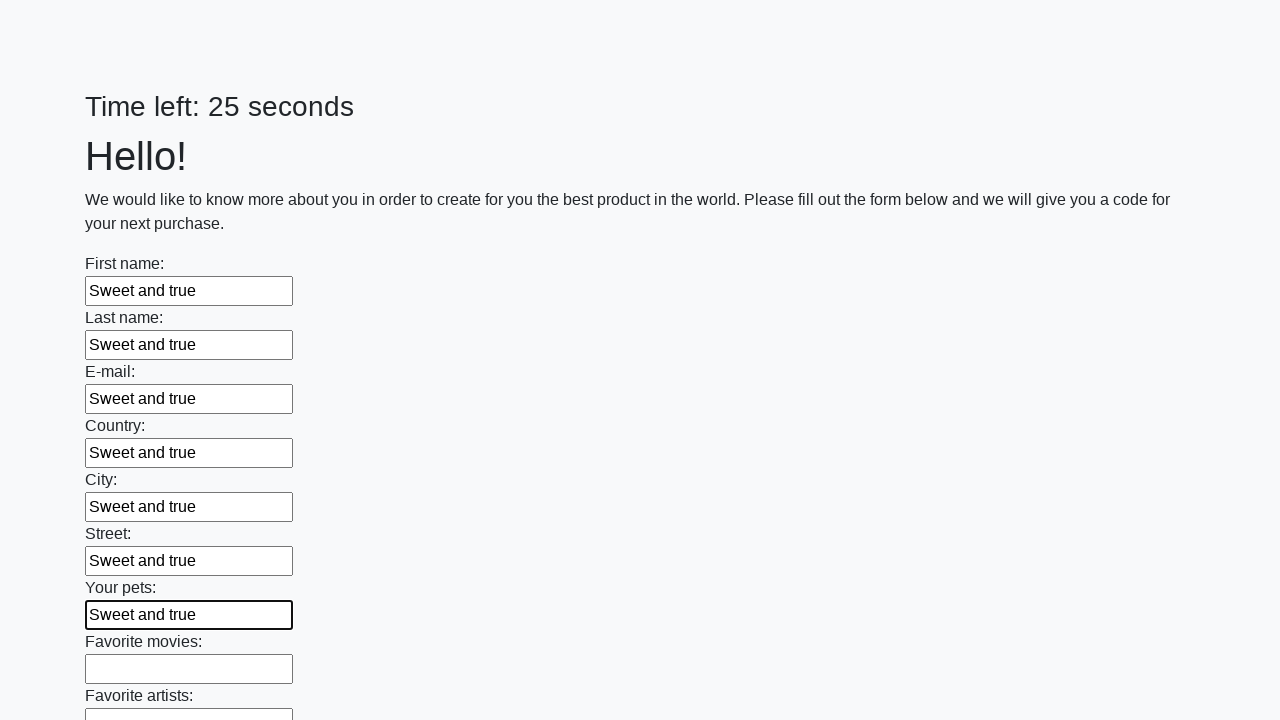

Filled input field with 'Sweet and true' on input >> nth=7
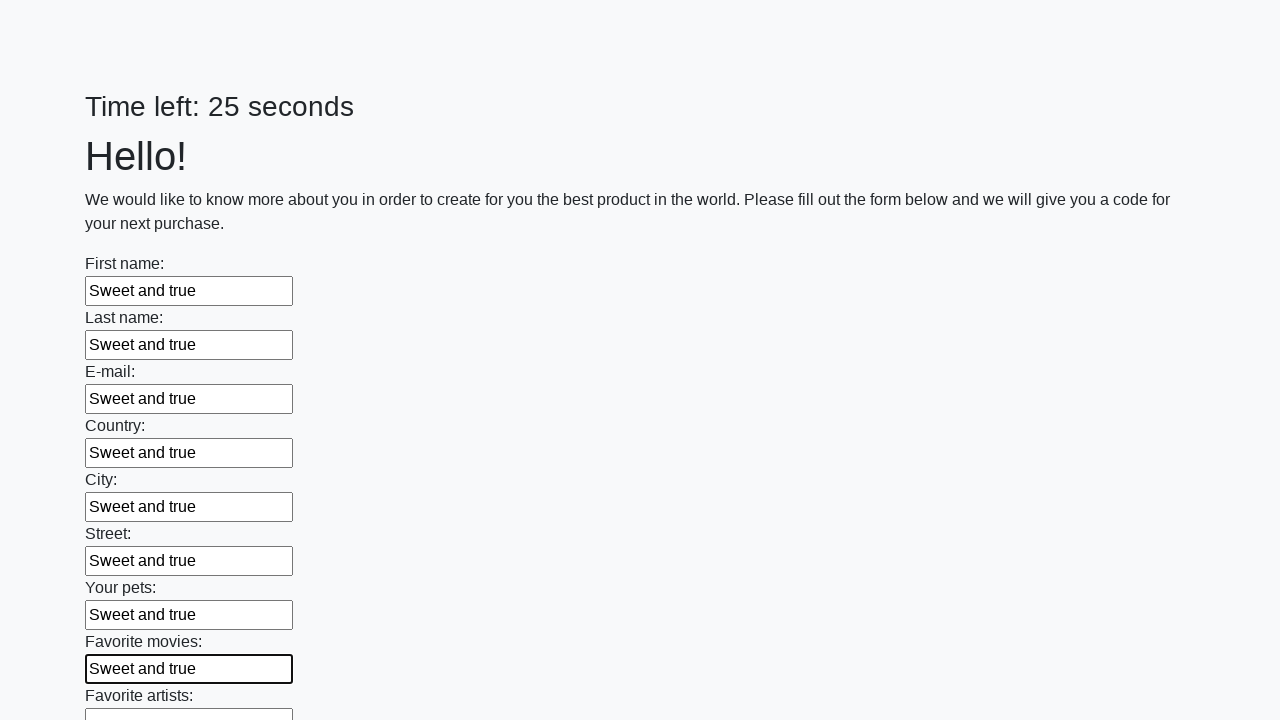

Filled input field with 'Sweet and true' on input >> nth=8
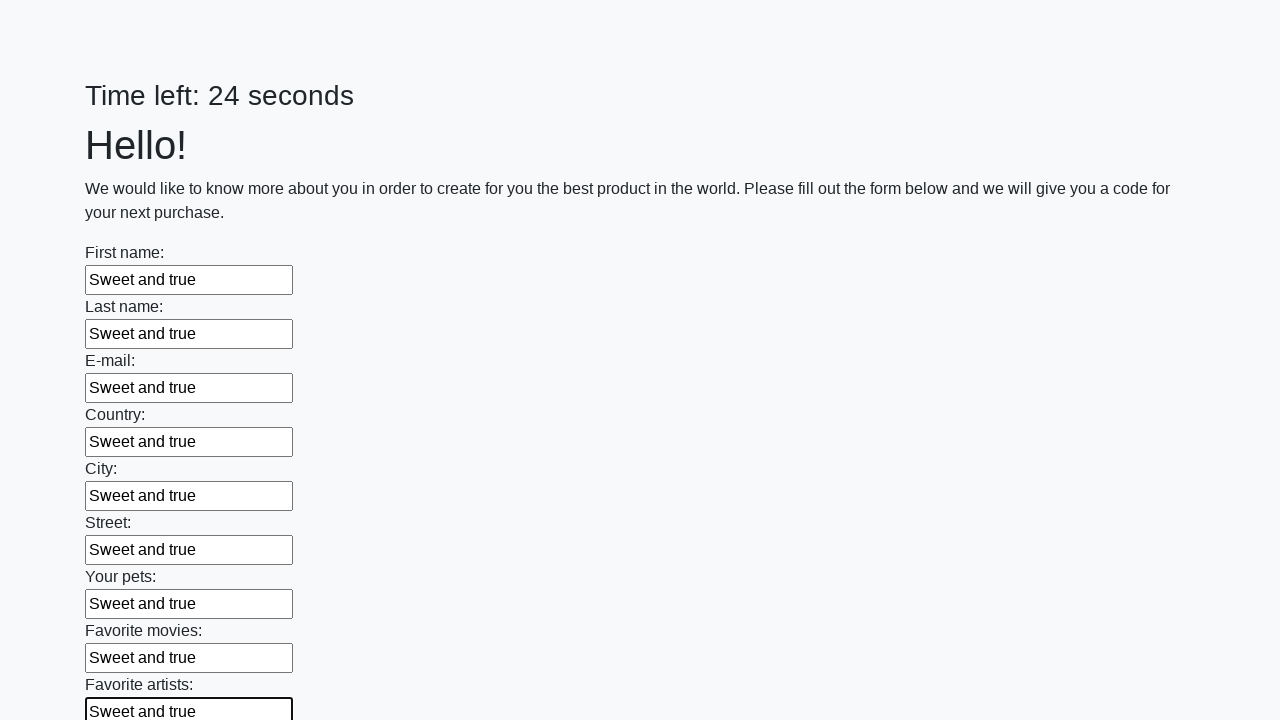

Filled input field with 'Sweet and true' on input >> nth=9
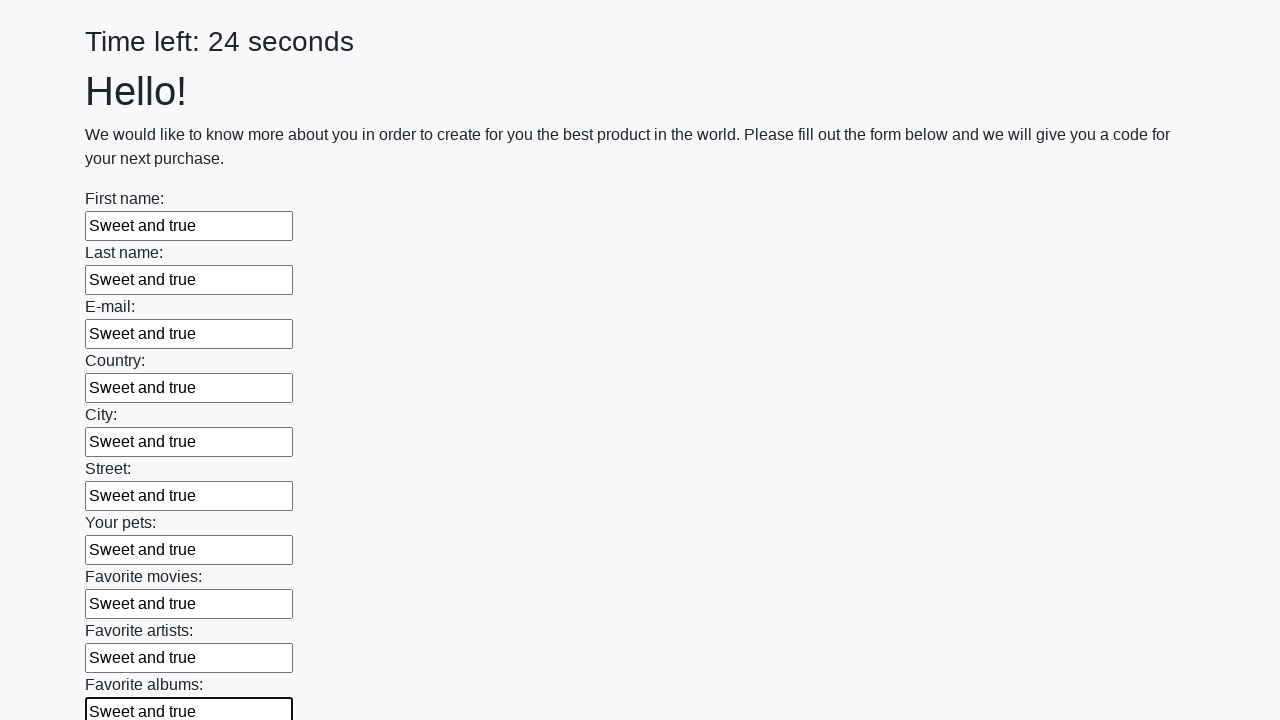

Filled input field with 'Sweet and true' on input >> nth=10
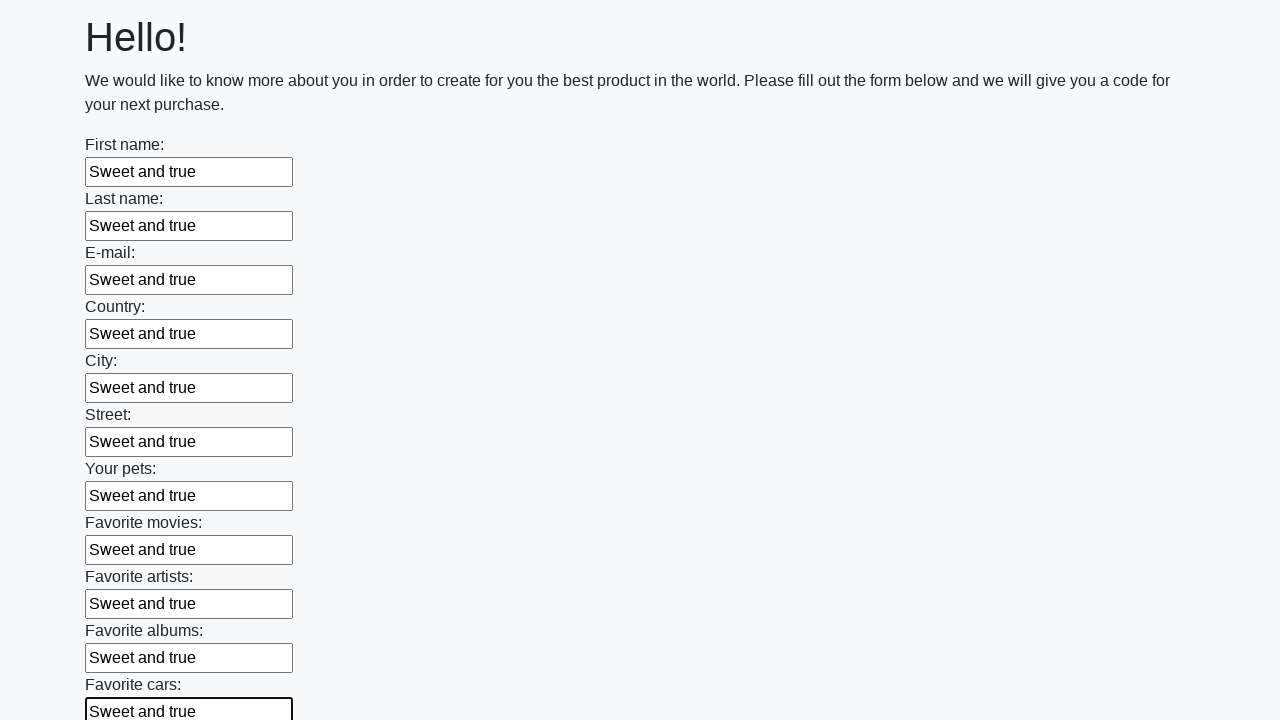

Filled input field with 'Sweet and true' on input >> nth=11
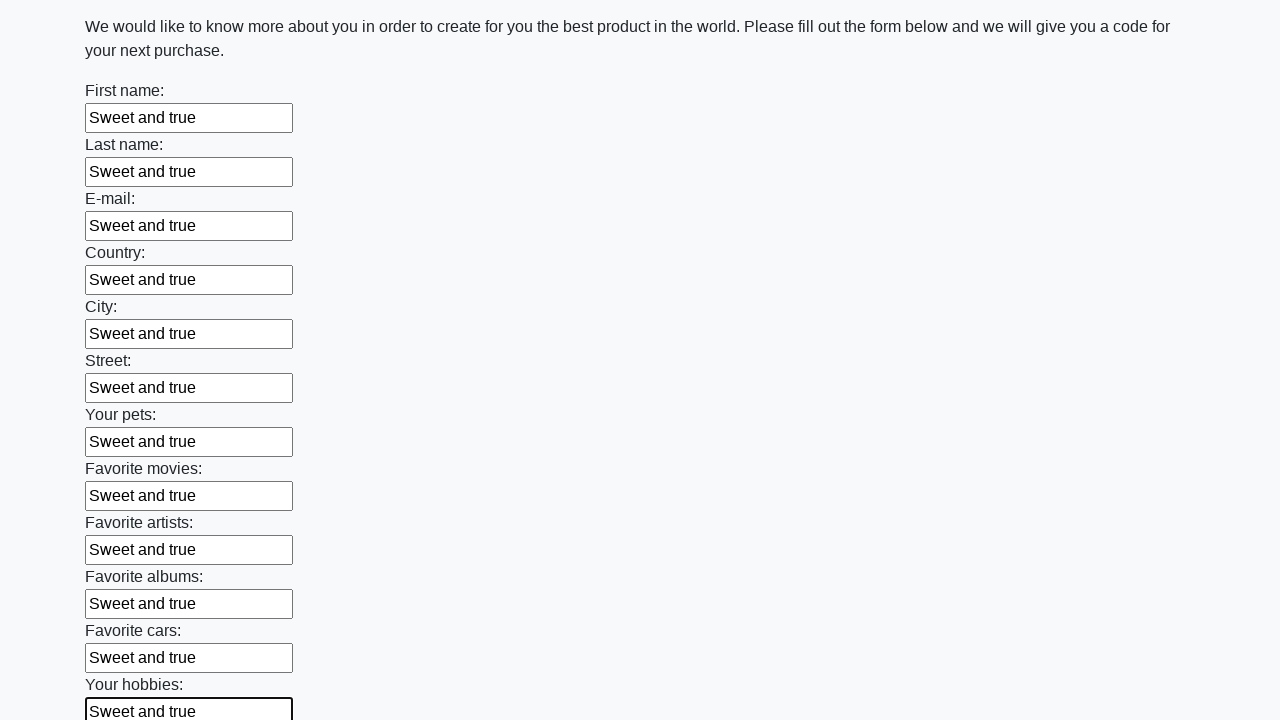

Filled input field with 'Sweet and true' on input >> nth=12
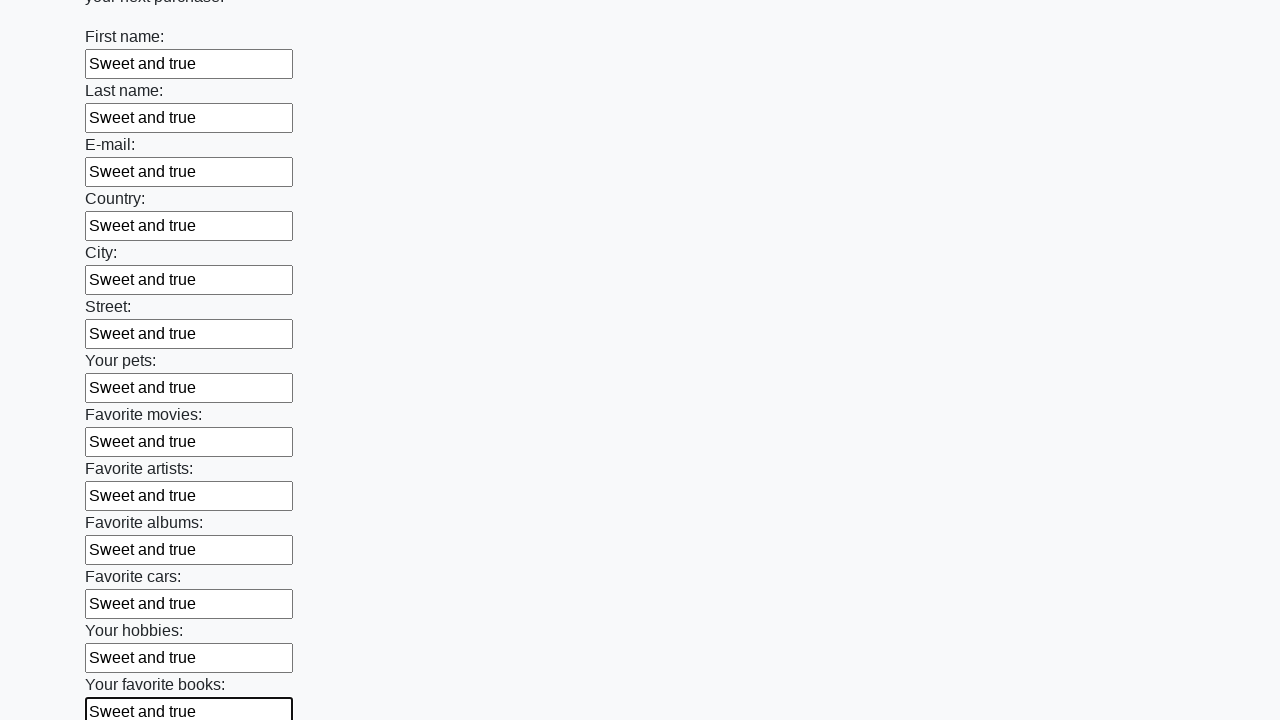

Filled input field with 'Sweet and true' on input >> nth=13
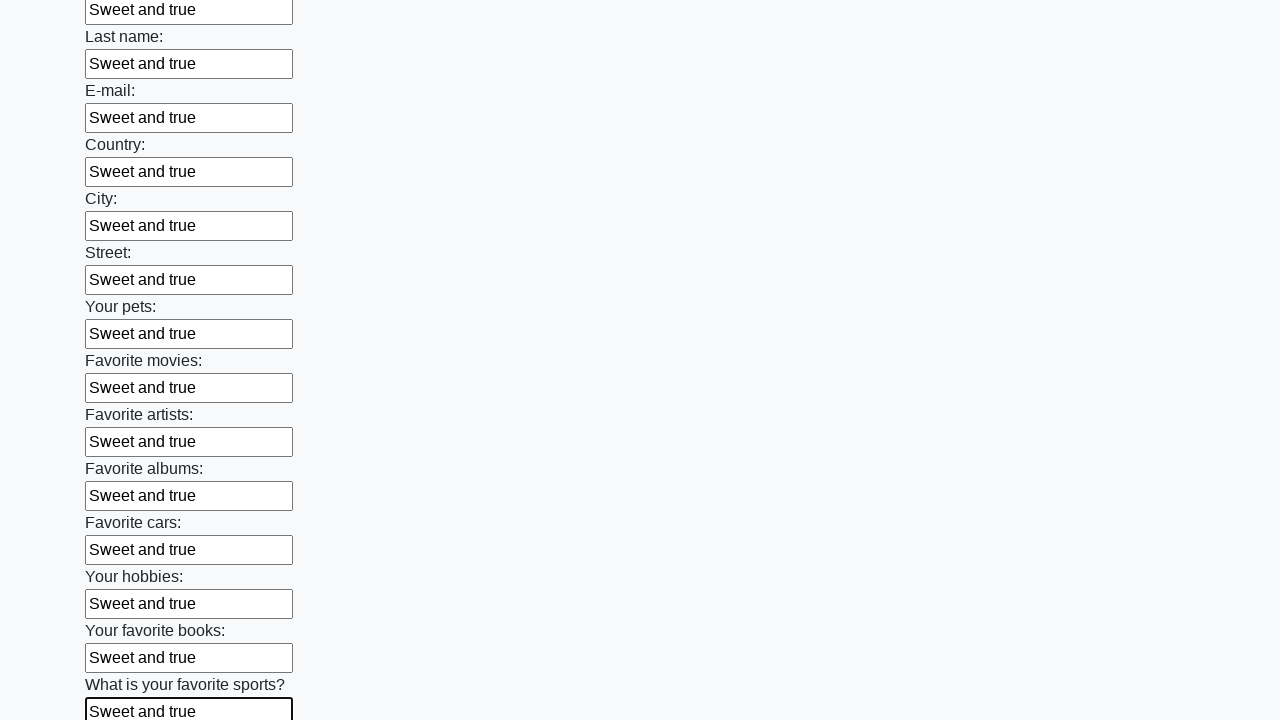

Filled input field with 'Sweet and true' on input >> nth=14
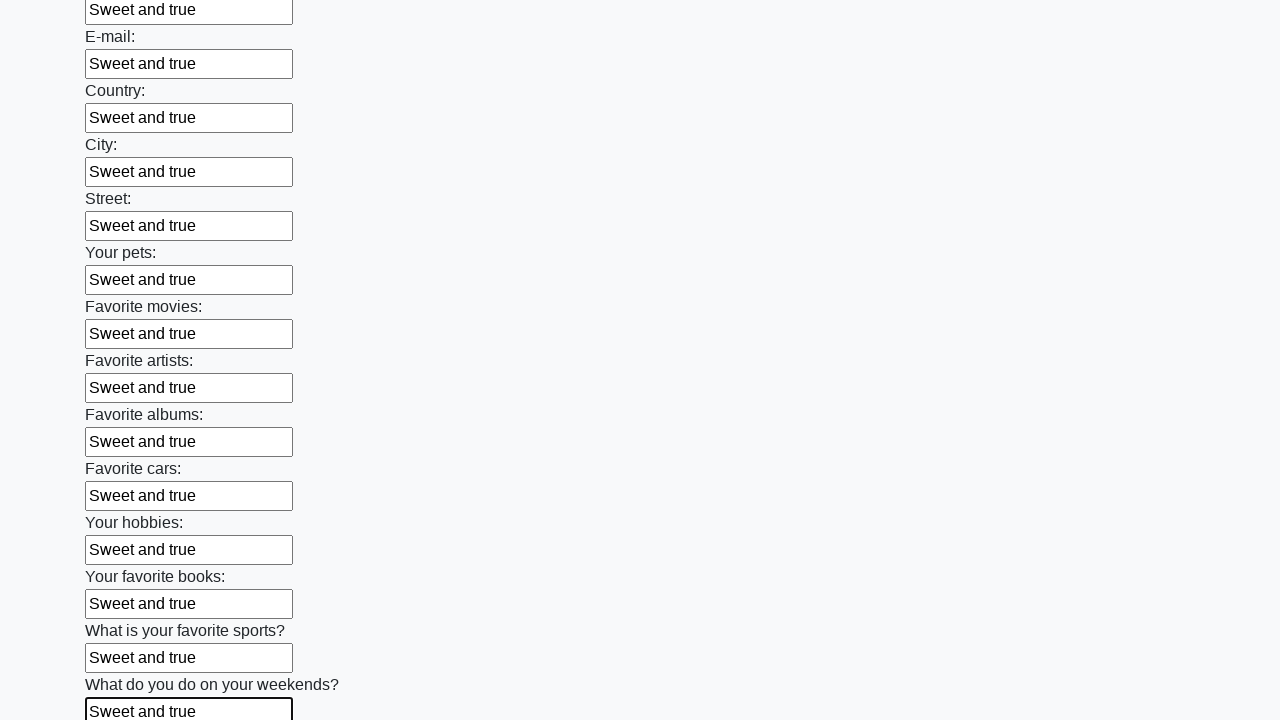

Filled input field with 'Sweet and true' on input >> nth=15
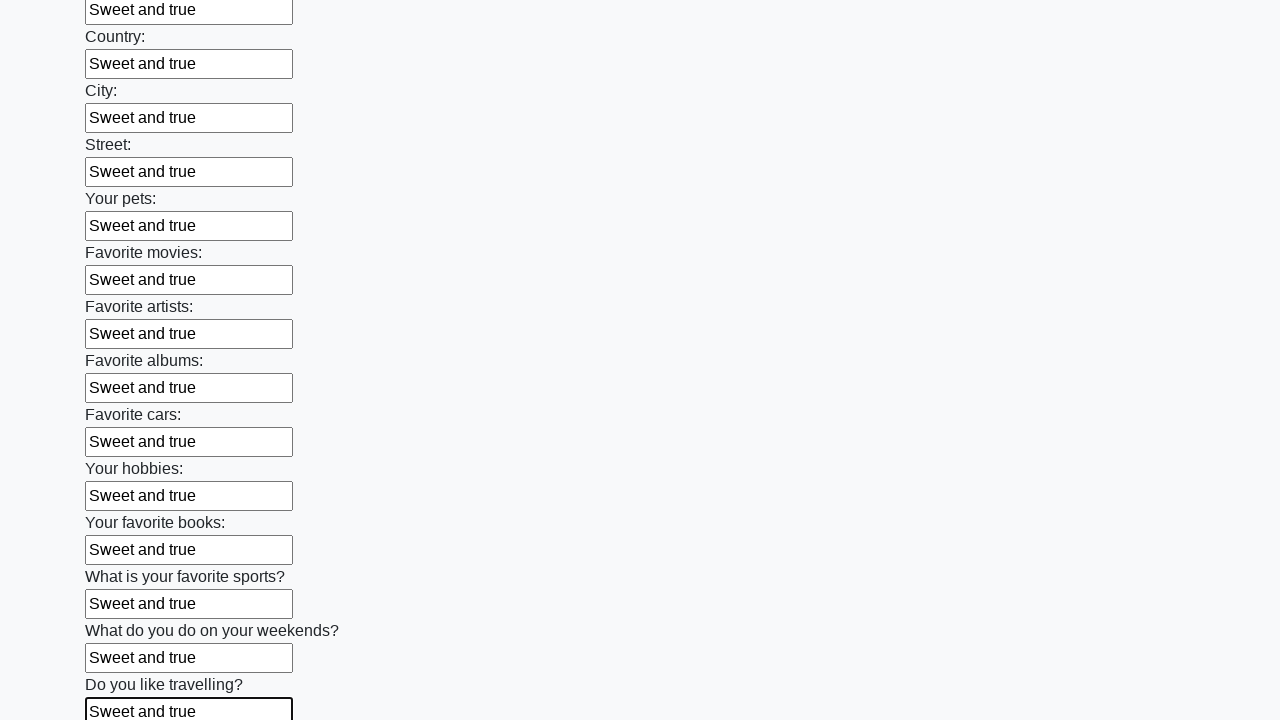

Filled input field with 'Sweet and true' on input >> nth=16
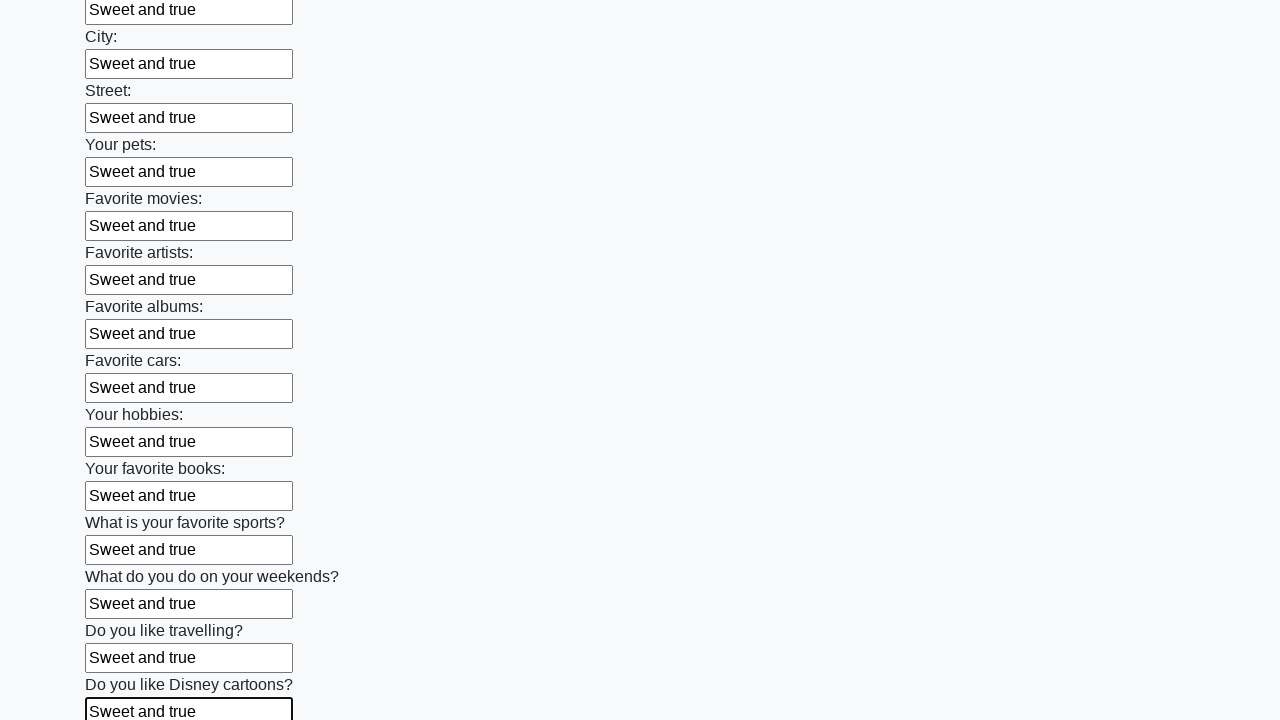

Filled input field with 'Sweet and true' on input >> nth=17
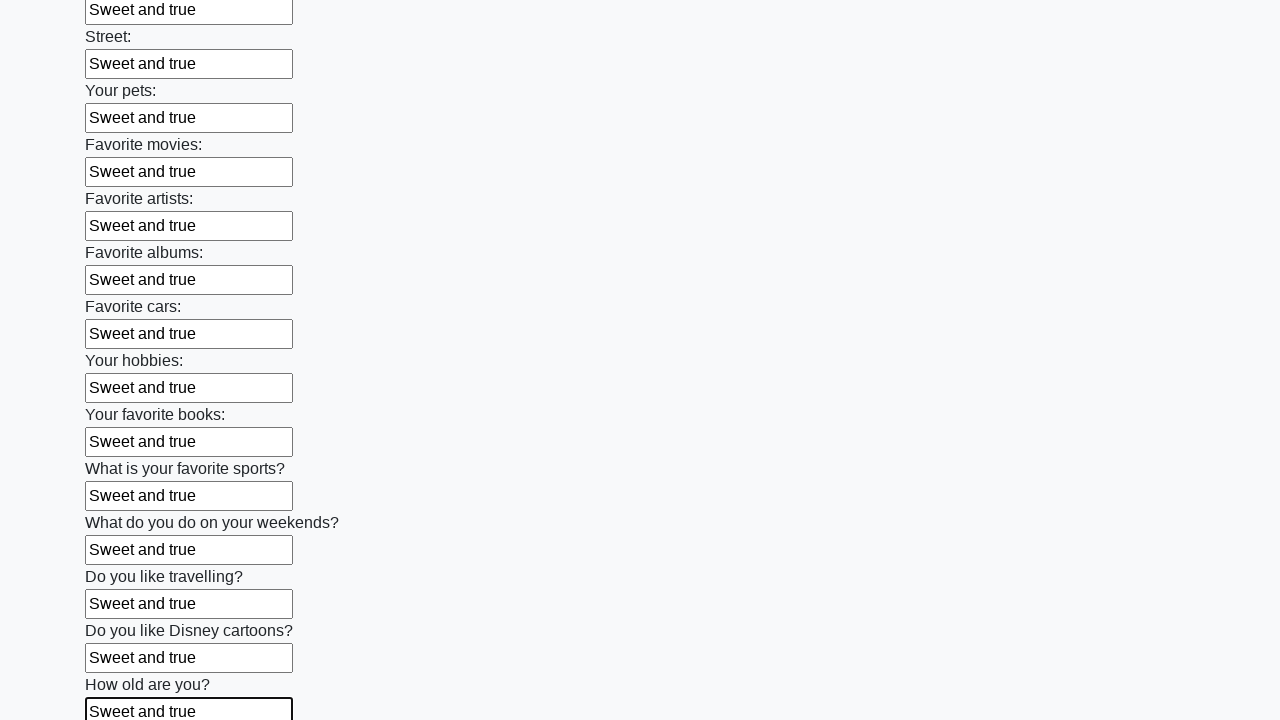

Filled input field with 'Sweet and true' on input >> nth=18
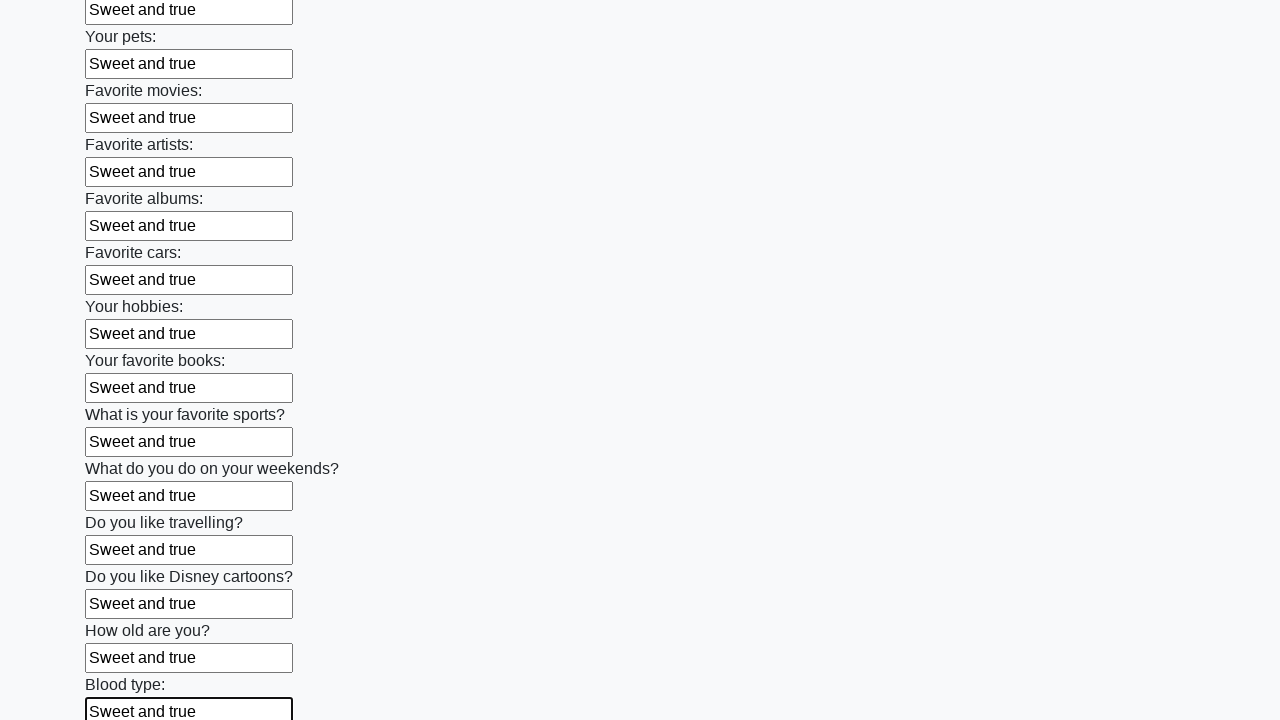

Filled input field with 'Sweet and true' on input >> nth=19
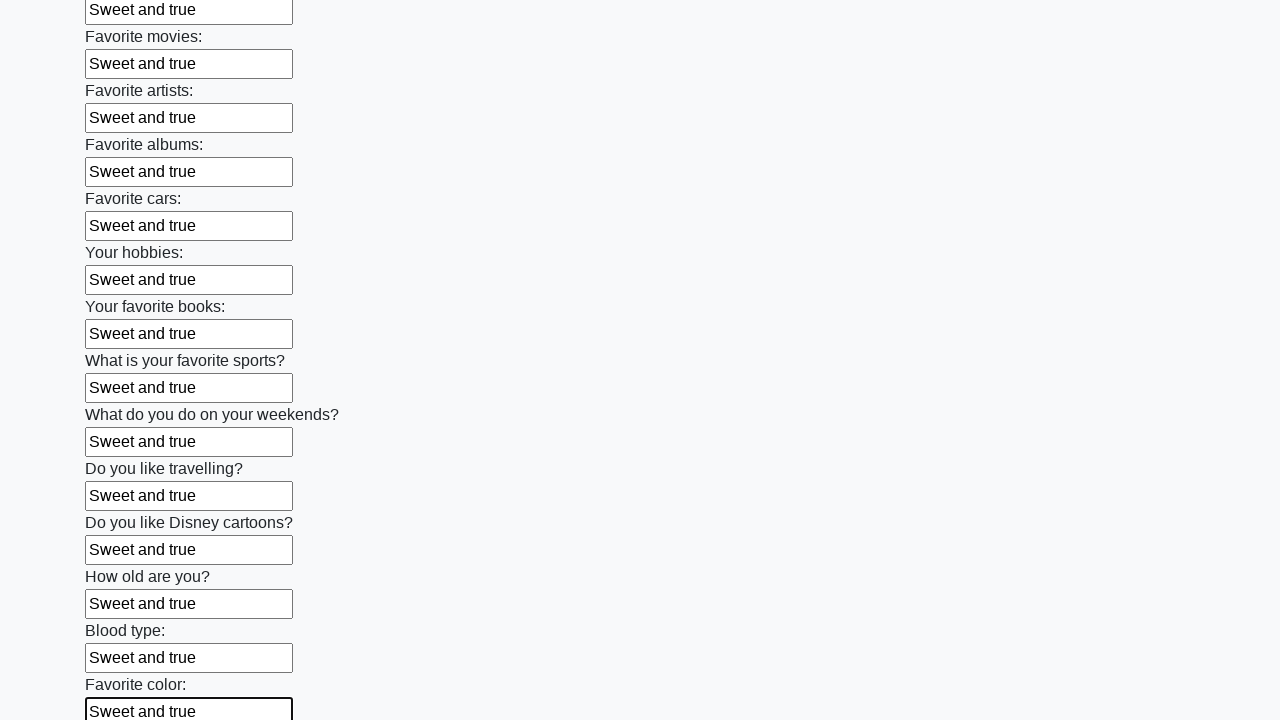

Filled input field with 'Sweet and true' on input >> nth=20
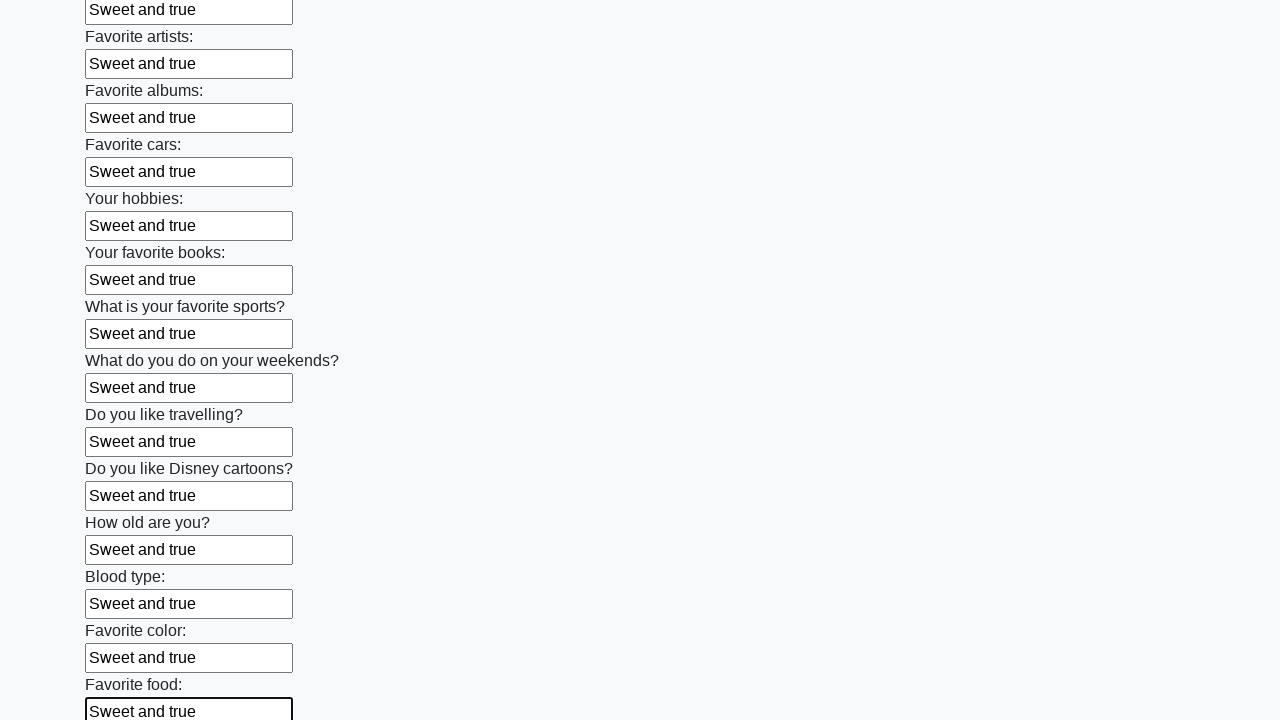

Filled input field with 'Sweet and true' on input >> nth=21
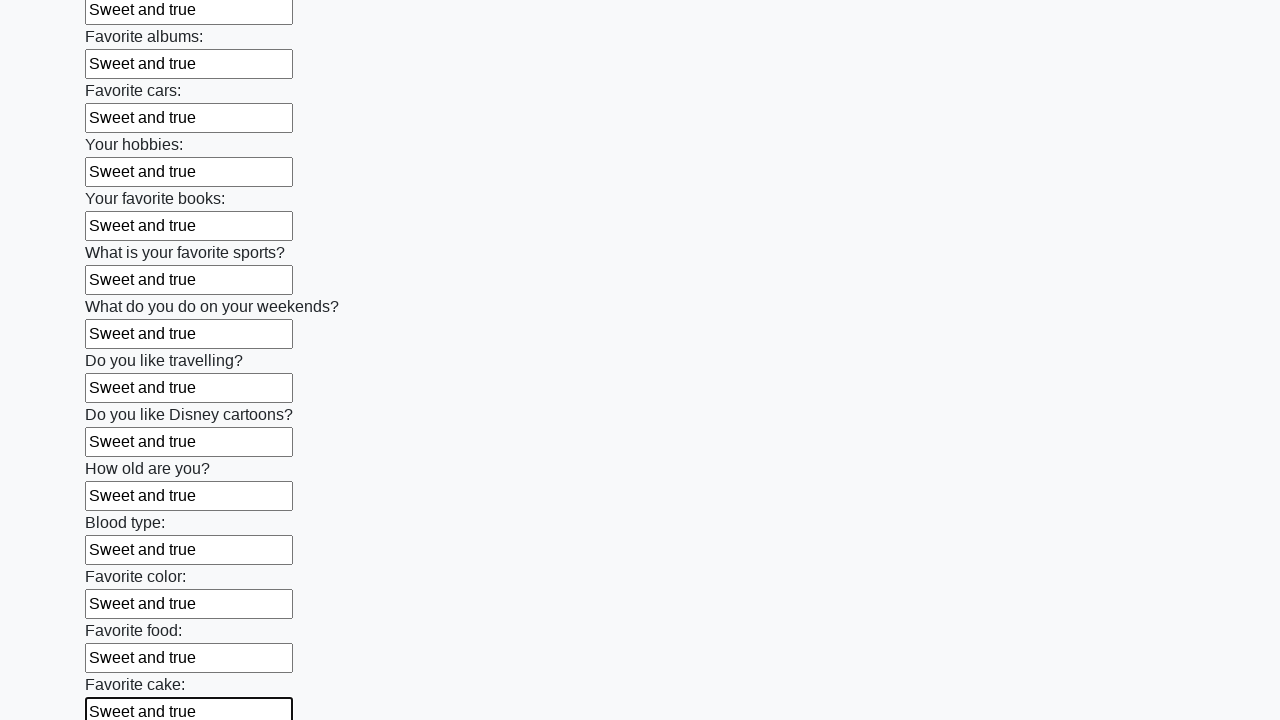

Filled input field with 'Sweet and true' on input >> nth=22
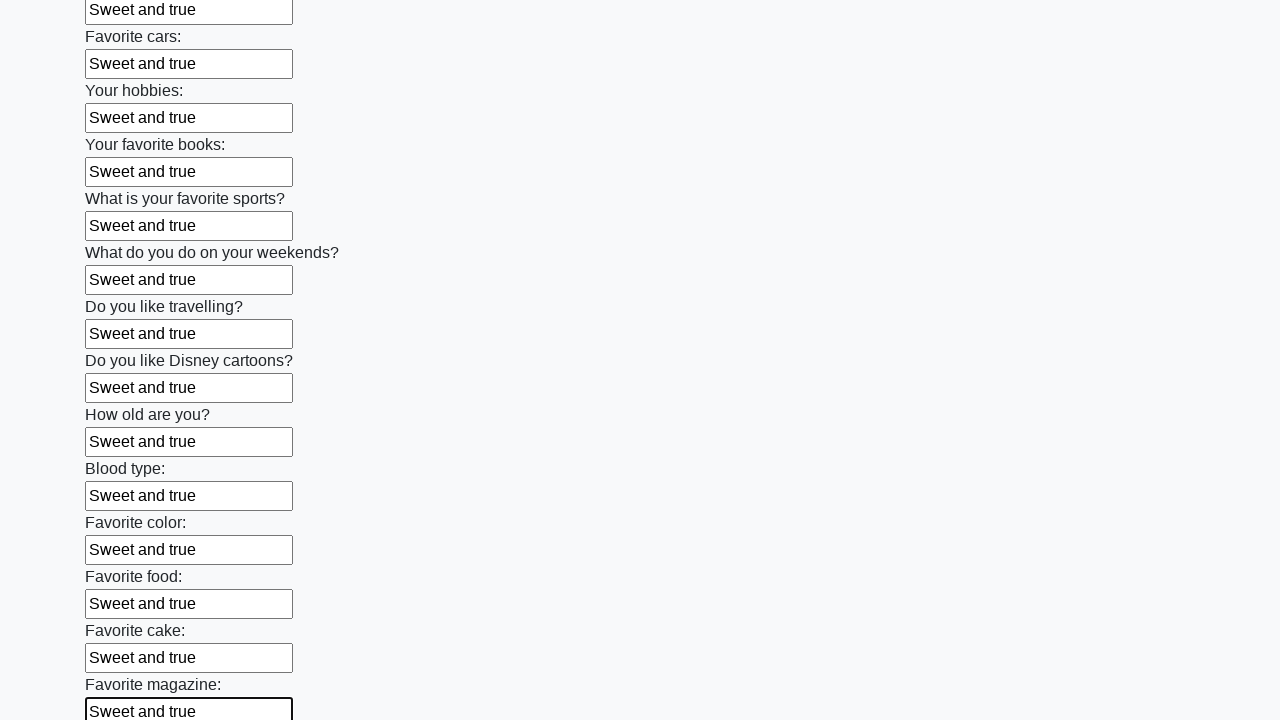

Filled input field with 'Sweet and true' on input >> nth=23
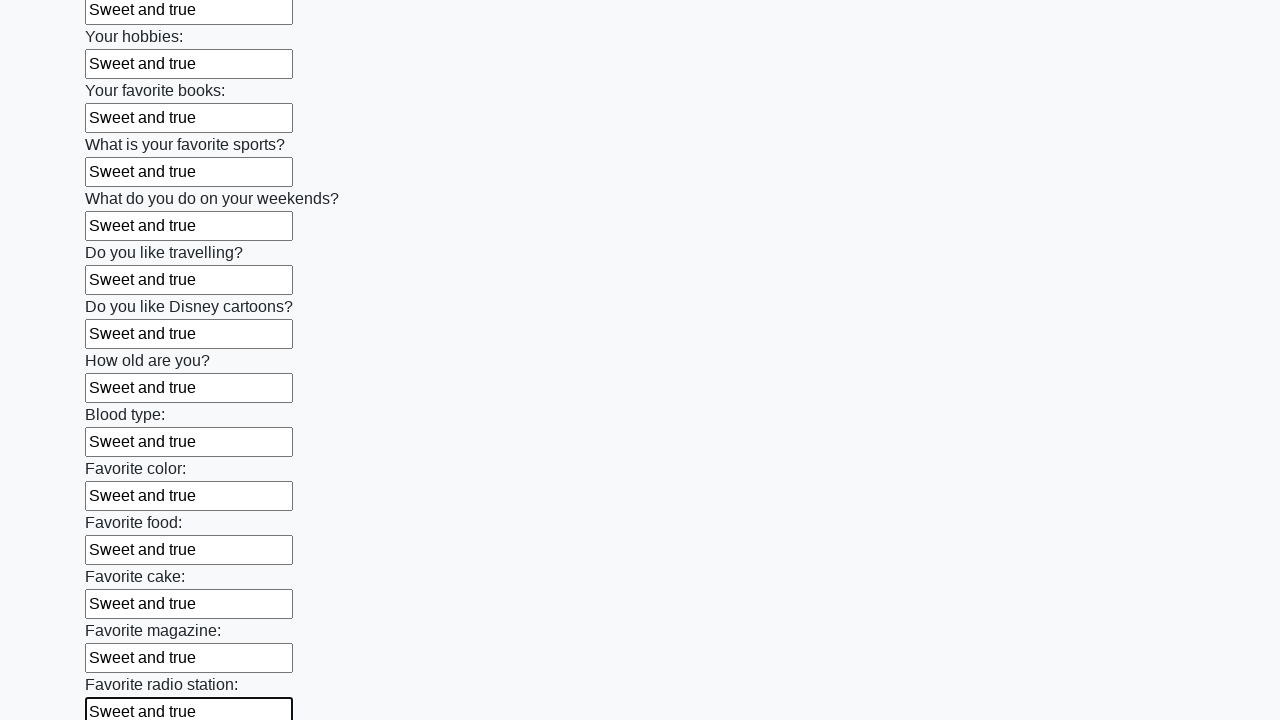

Filled input field with 'Sweet and true' on input >> nth=24
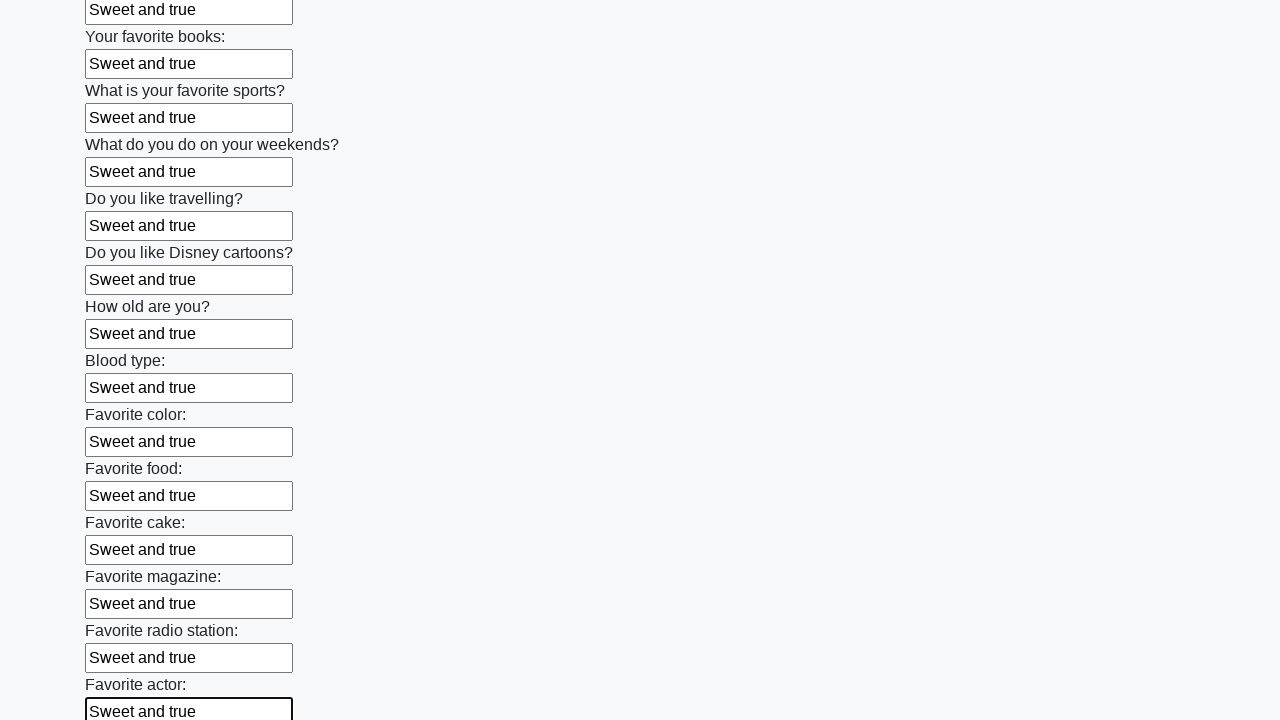

Filled input field with 'Sweet and true' on input >> nth=25
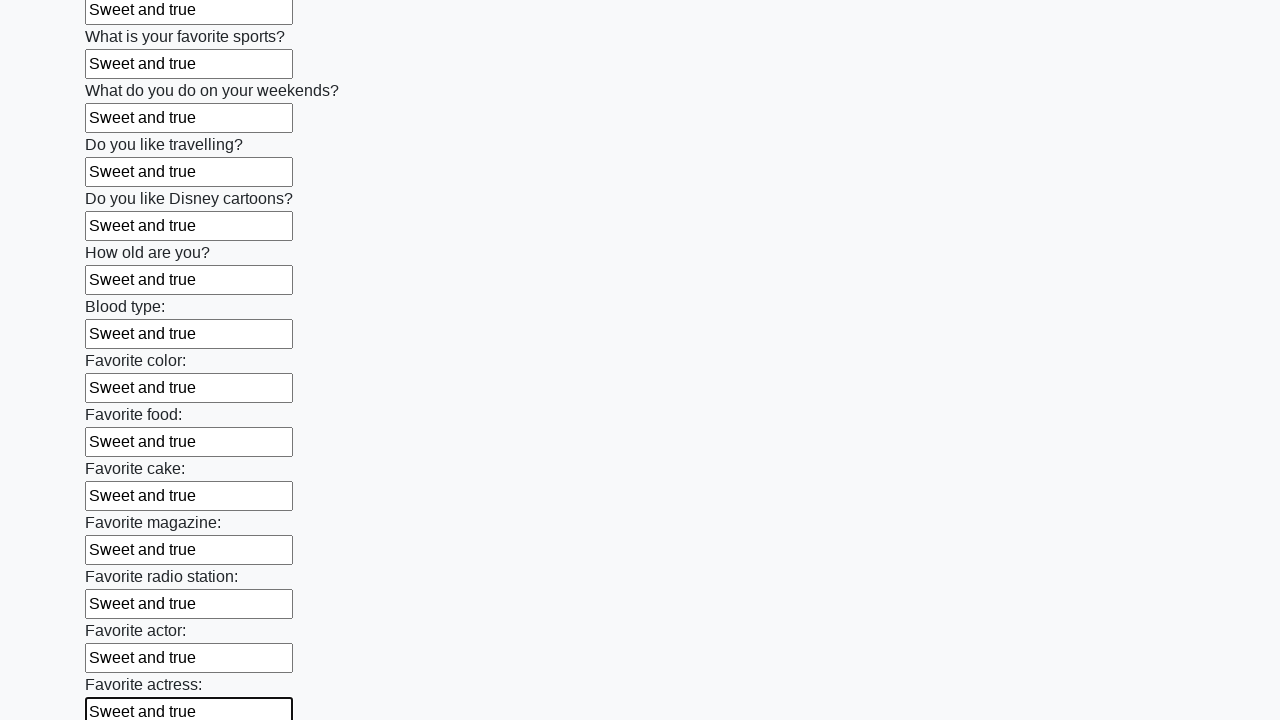

Filled input field with 'Sweet and true' on input >> nth=26
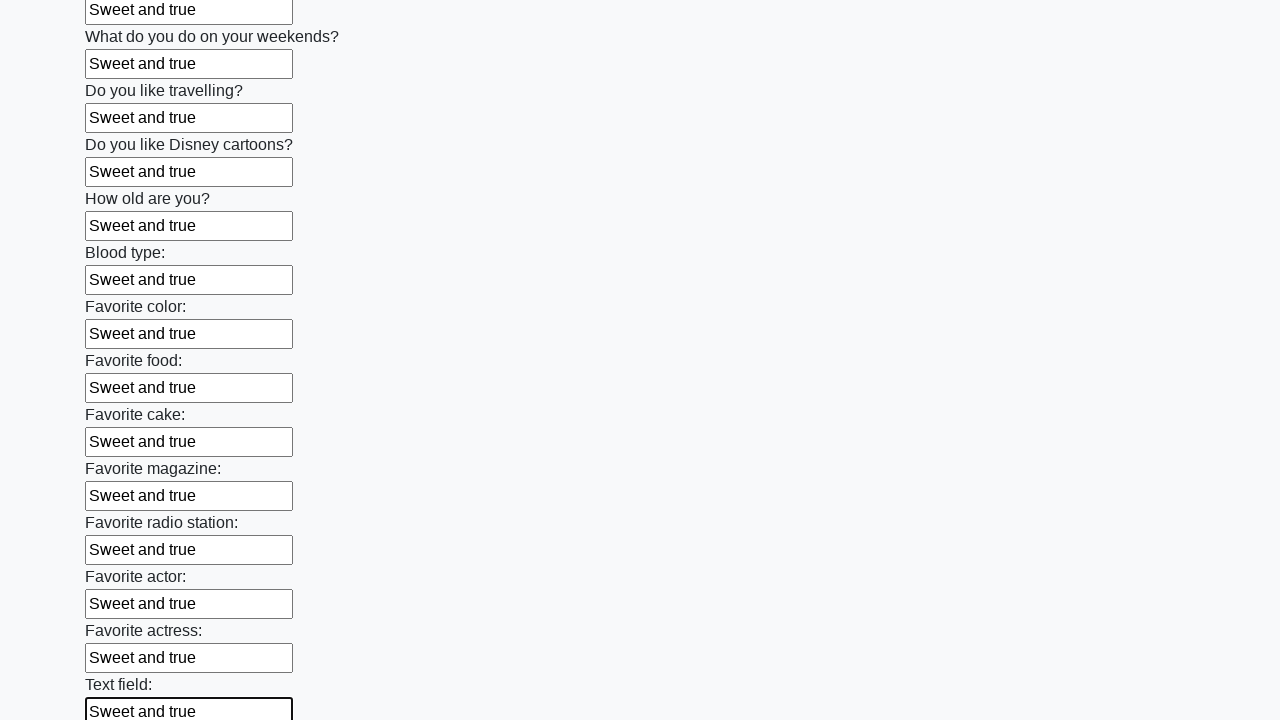

Filled input field with 'Sweet and true' on input >> nth=27
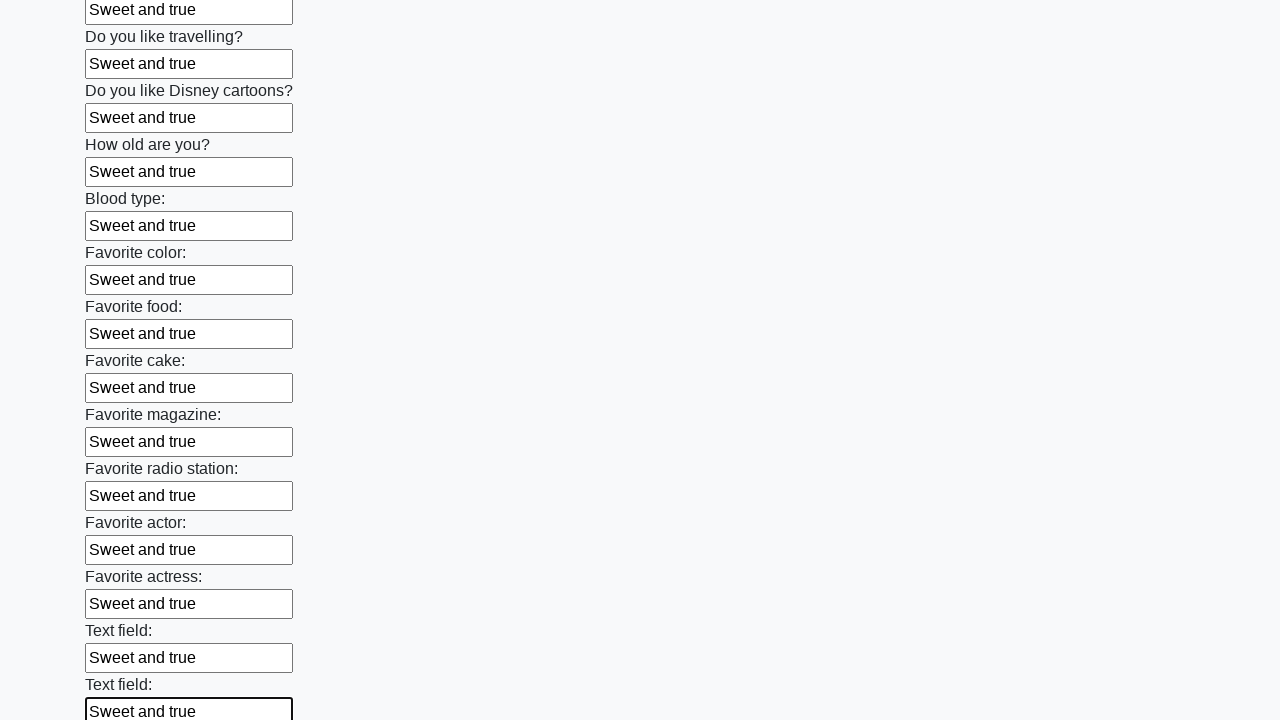

Filled input field with 'Sweet and true' on input >> nth=28
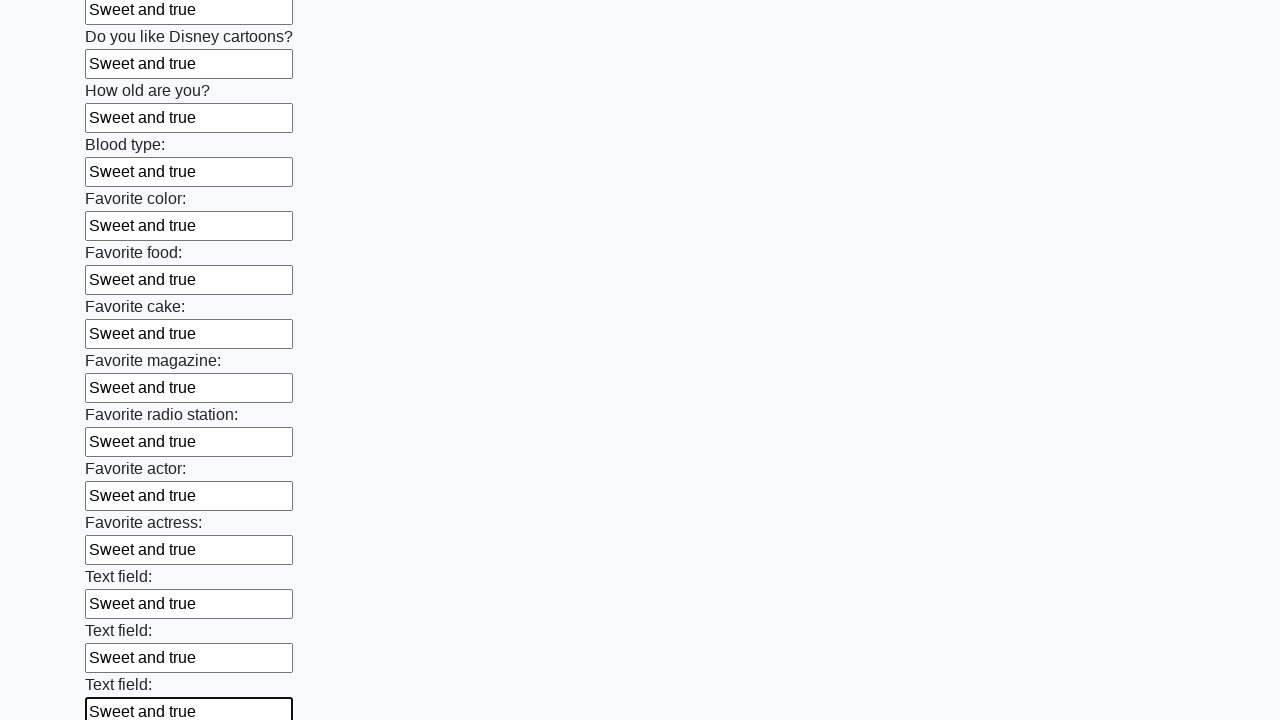

Filled input field with 'Sweet and true' on input >> nth=29
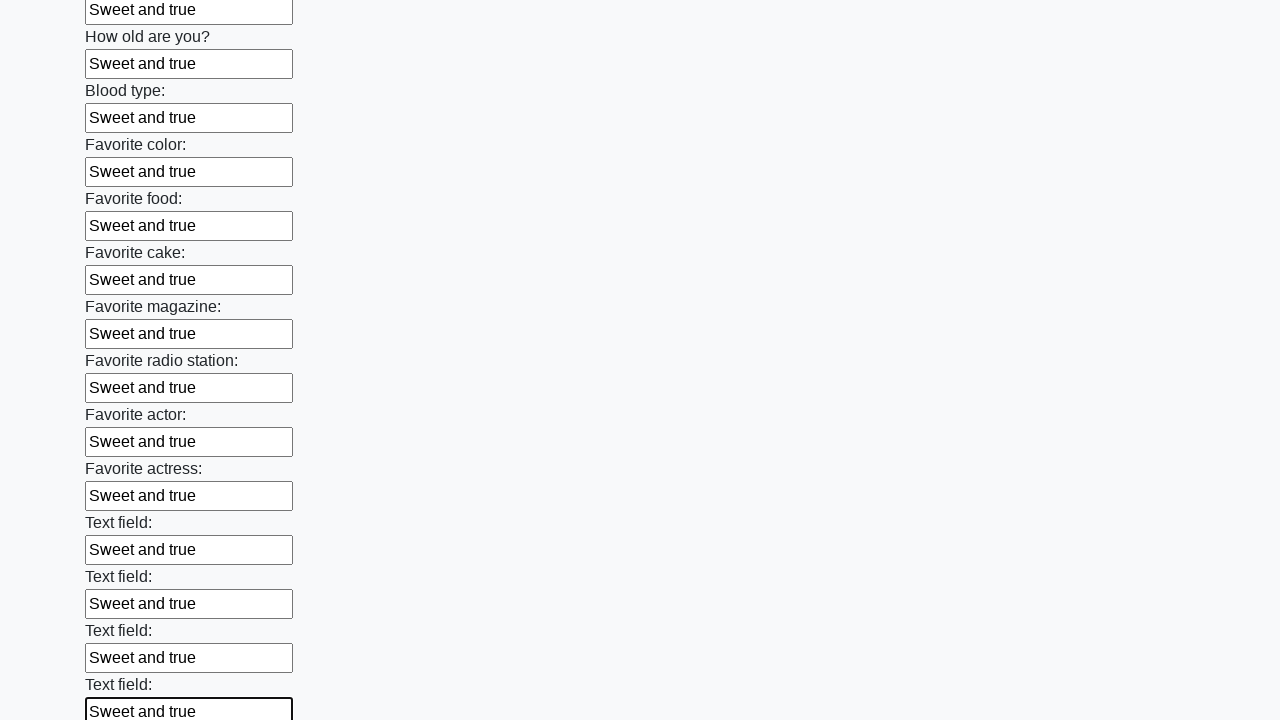

Filled input field with 'Sweet and true' on input >> nth=30
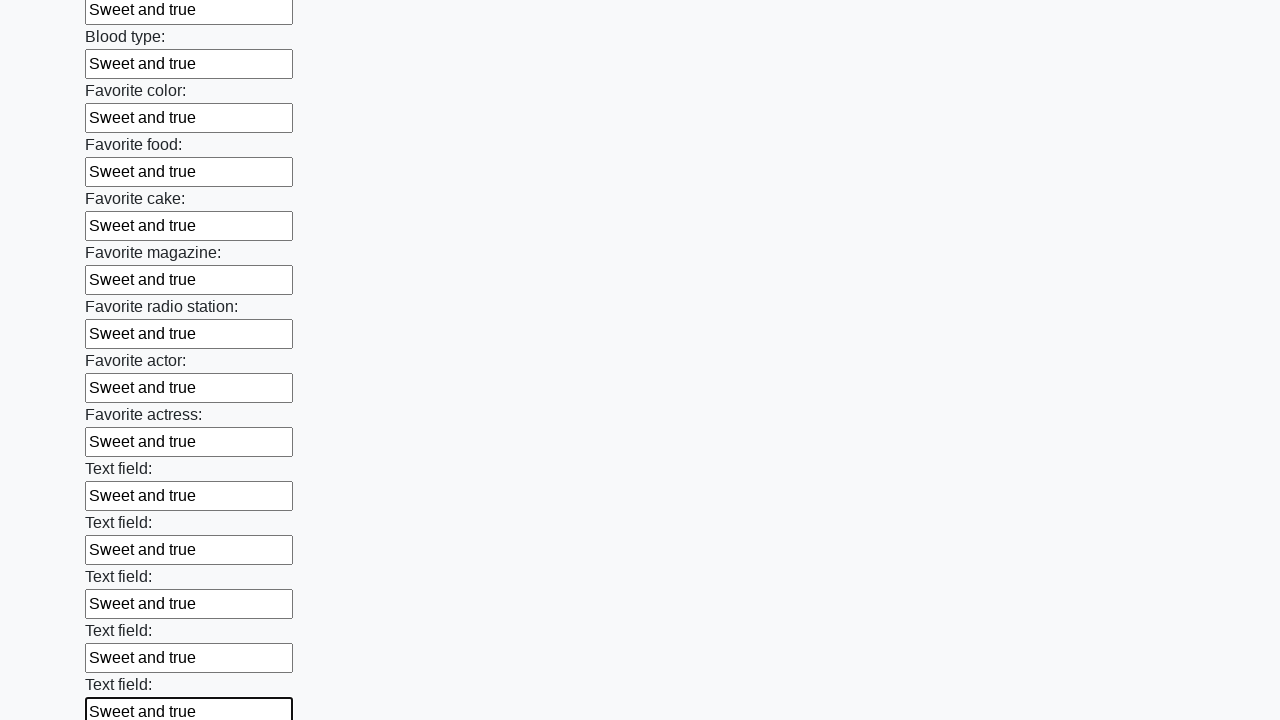

Filled input field with 'Sweet and true' on input >> nth=31
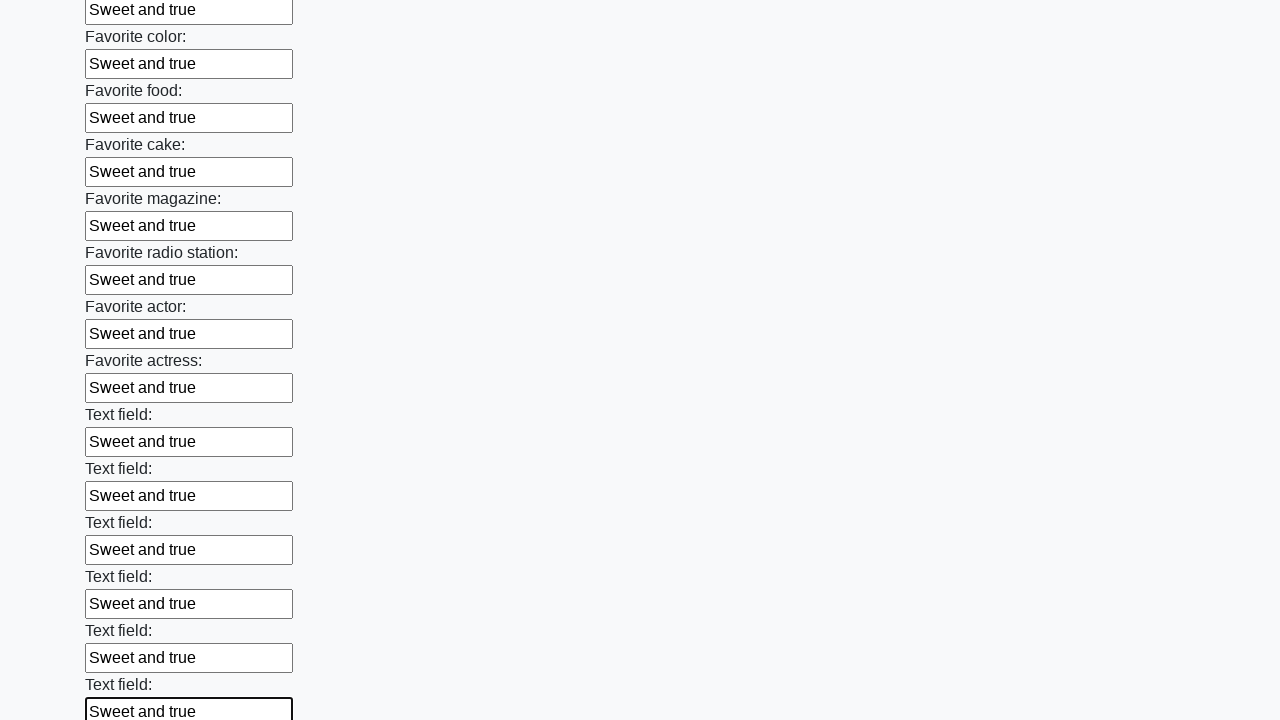

Filled input field with 'Sweet and true' on input >> nth=32
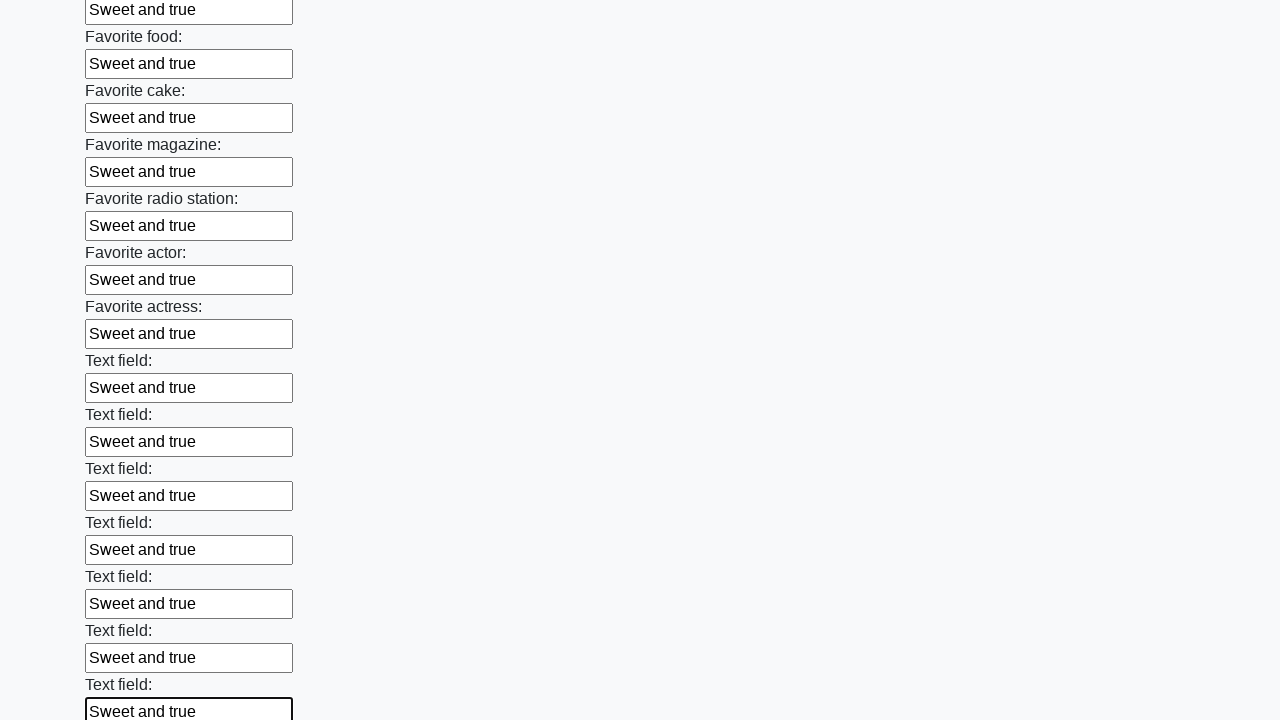

Filled input field with 'Sweet and true' on input >> nth=33
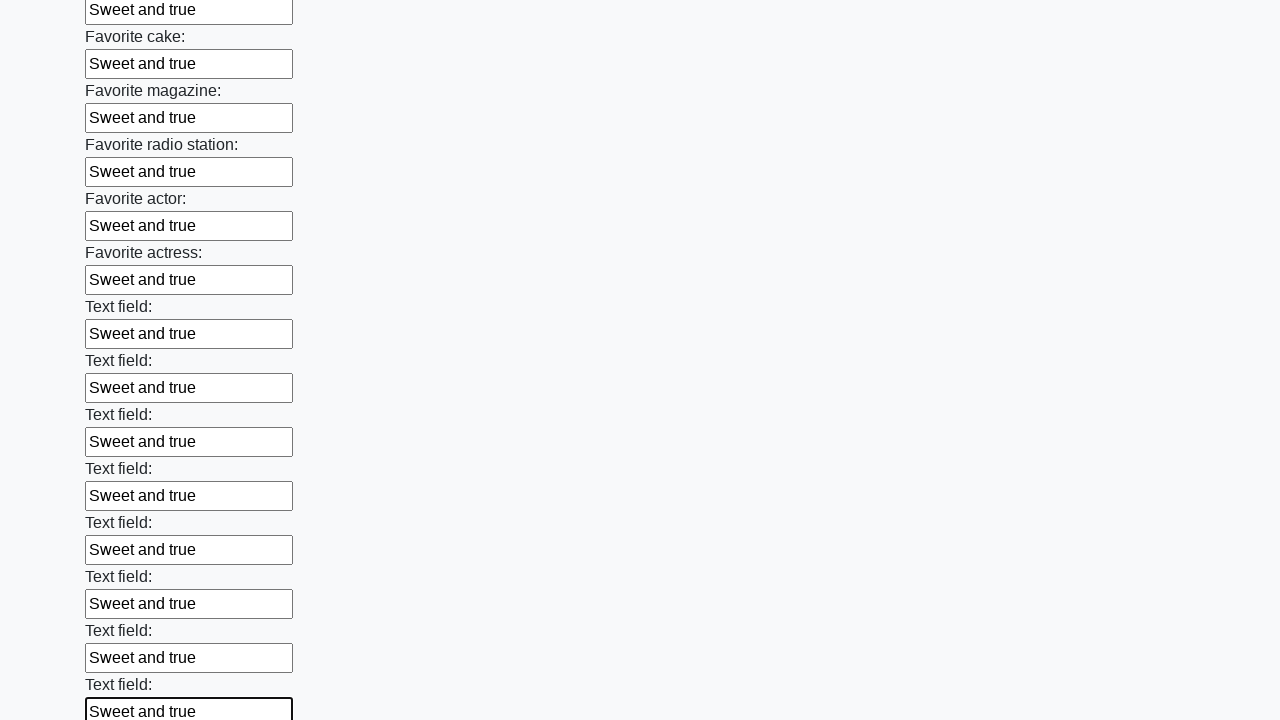

Filled input field with 'Sweet and true' on input >> nth=34
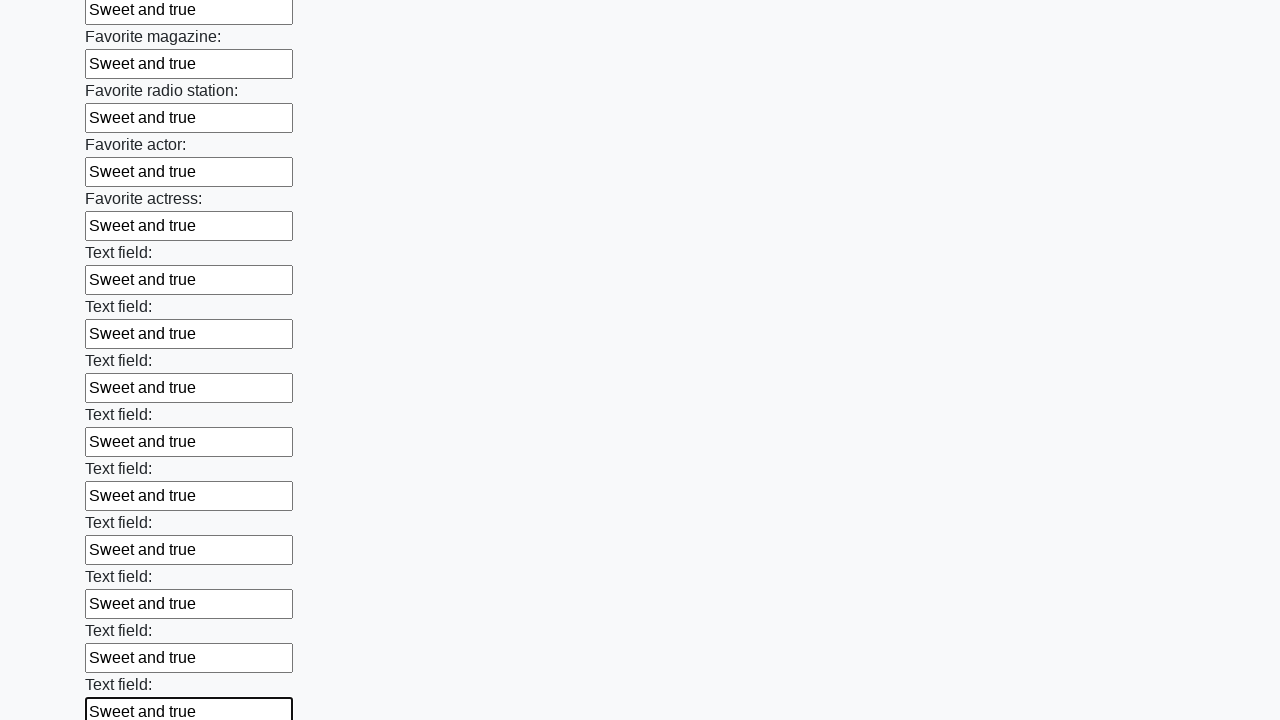

Filled input field with 'Sweet and true' on input >> nth=35
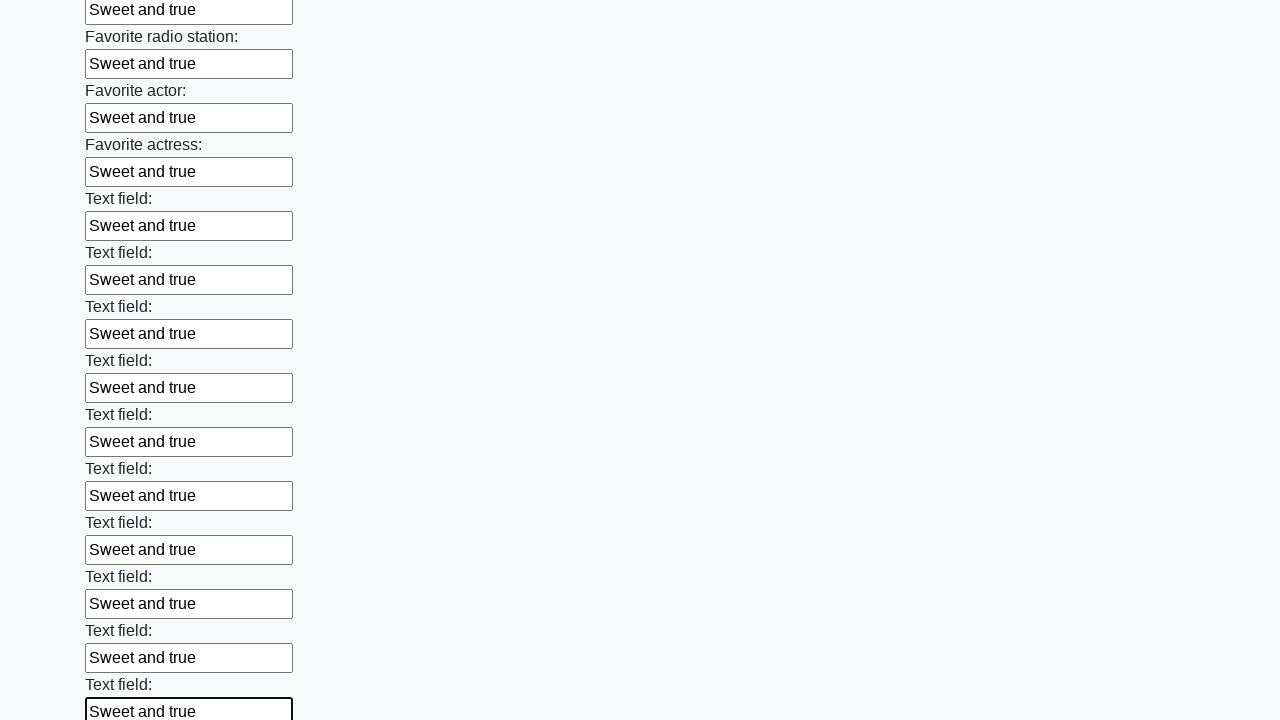

Filled input field with 'Sweet and true' on input >> nth=36
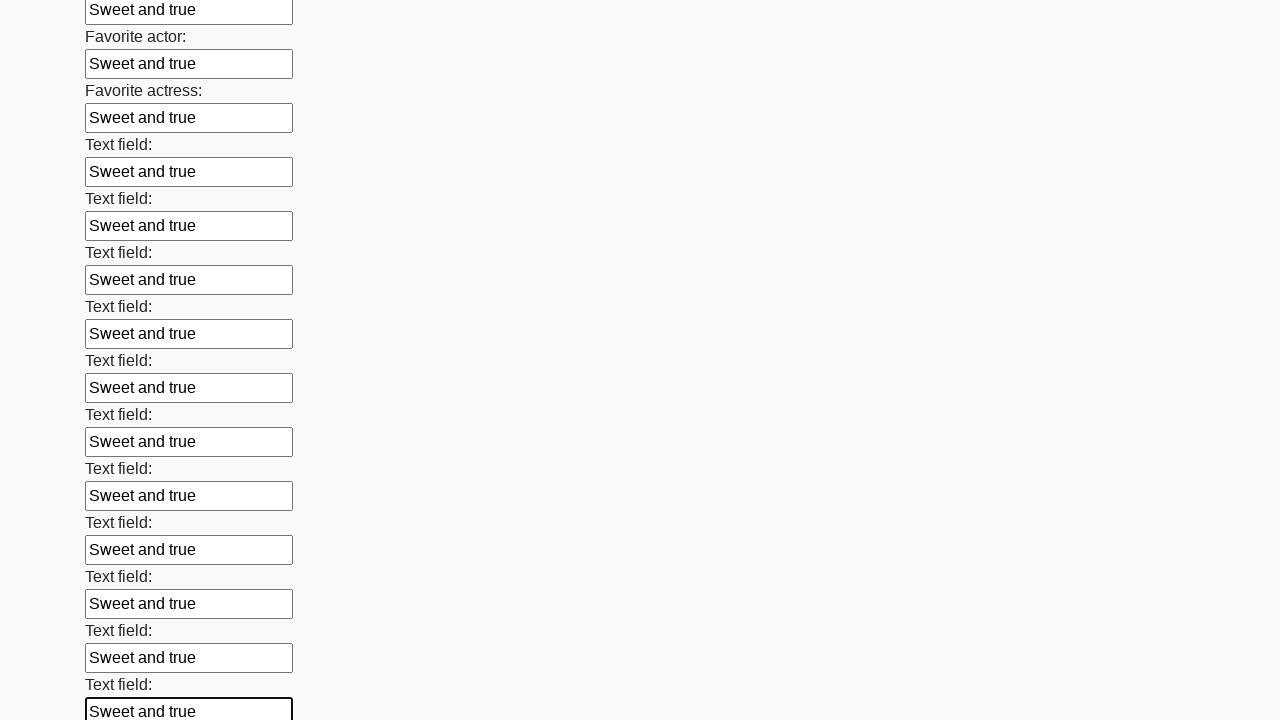

Filled input field with 'Sweet and true' on input >> nth=37
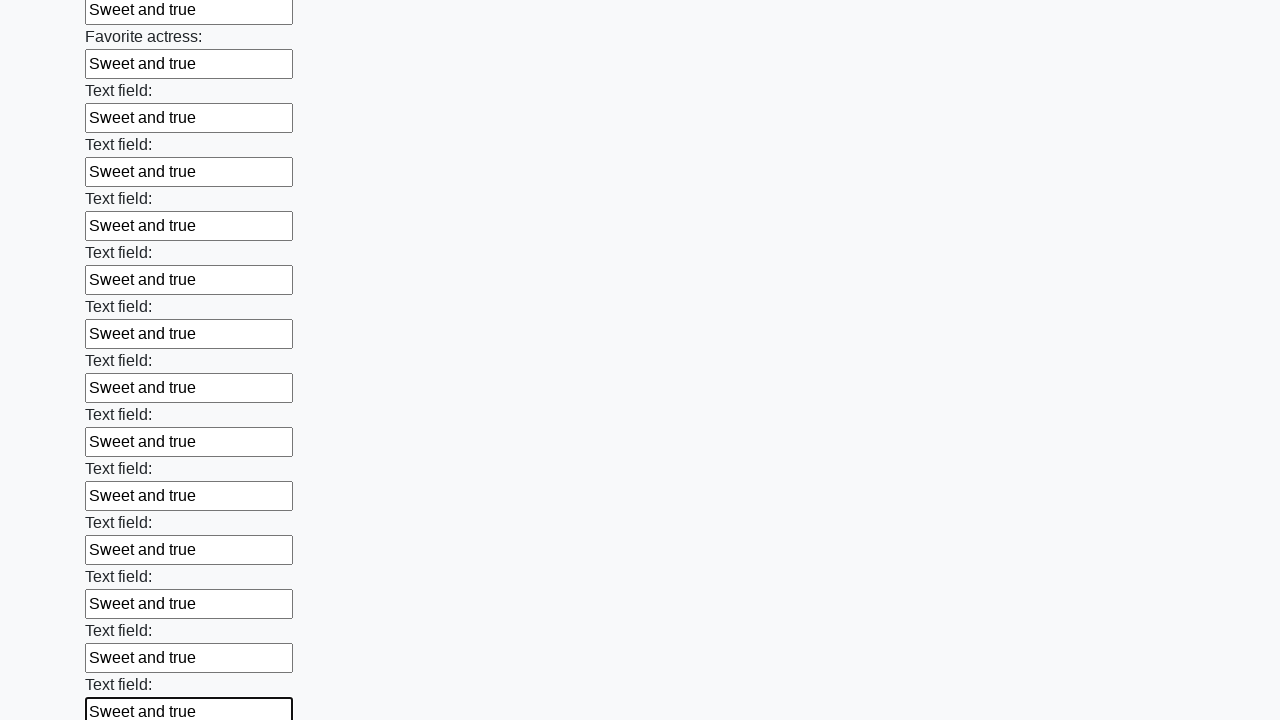

Filled input field with 'Sweet and true' on input >> nth=38
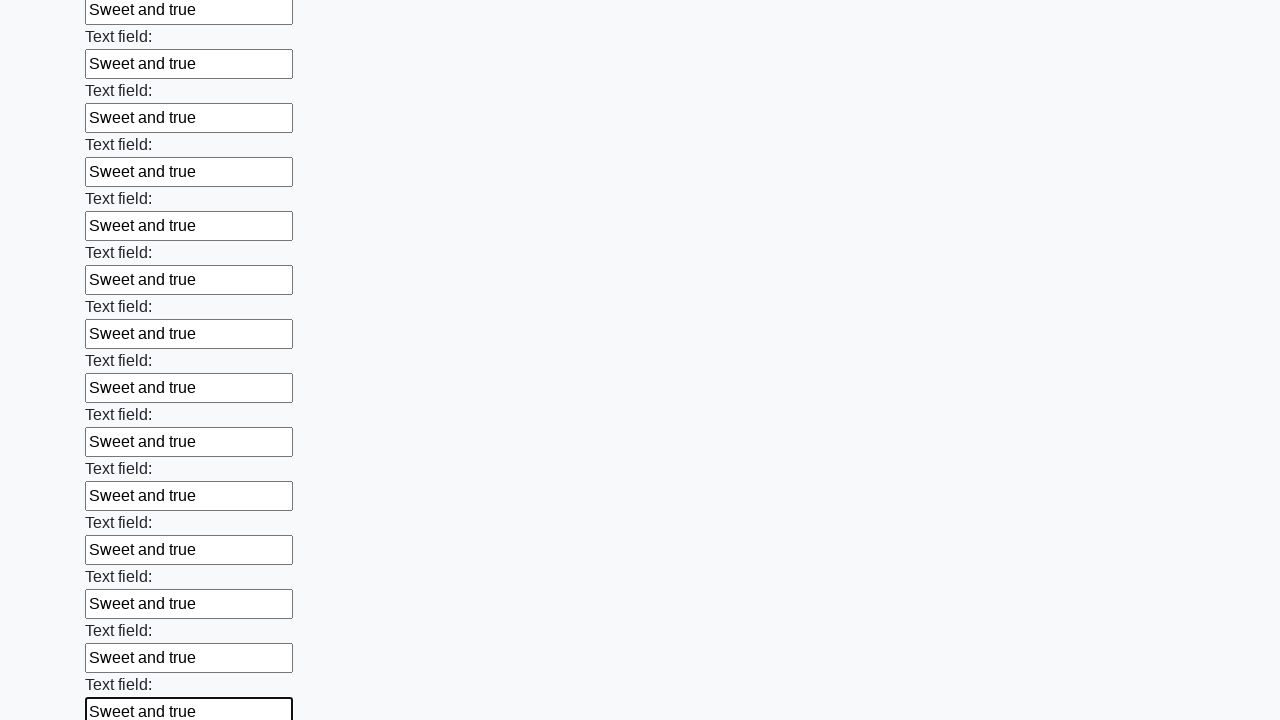

Filled input field with 'Sweet and true' on input >> nth=39
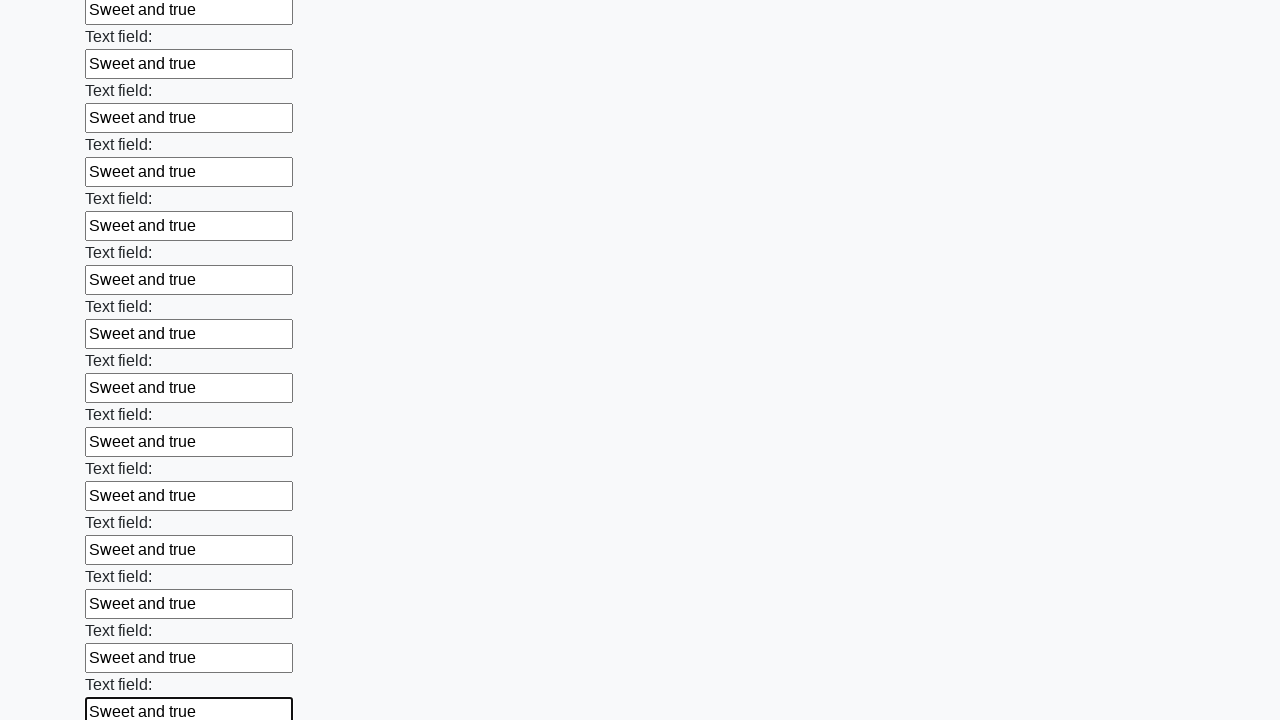

Filled input field with 'Sweet and true' on input >> nth=40
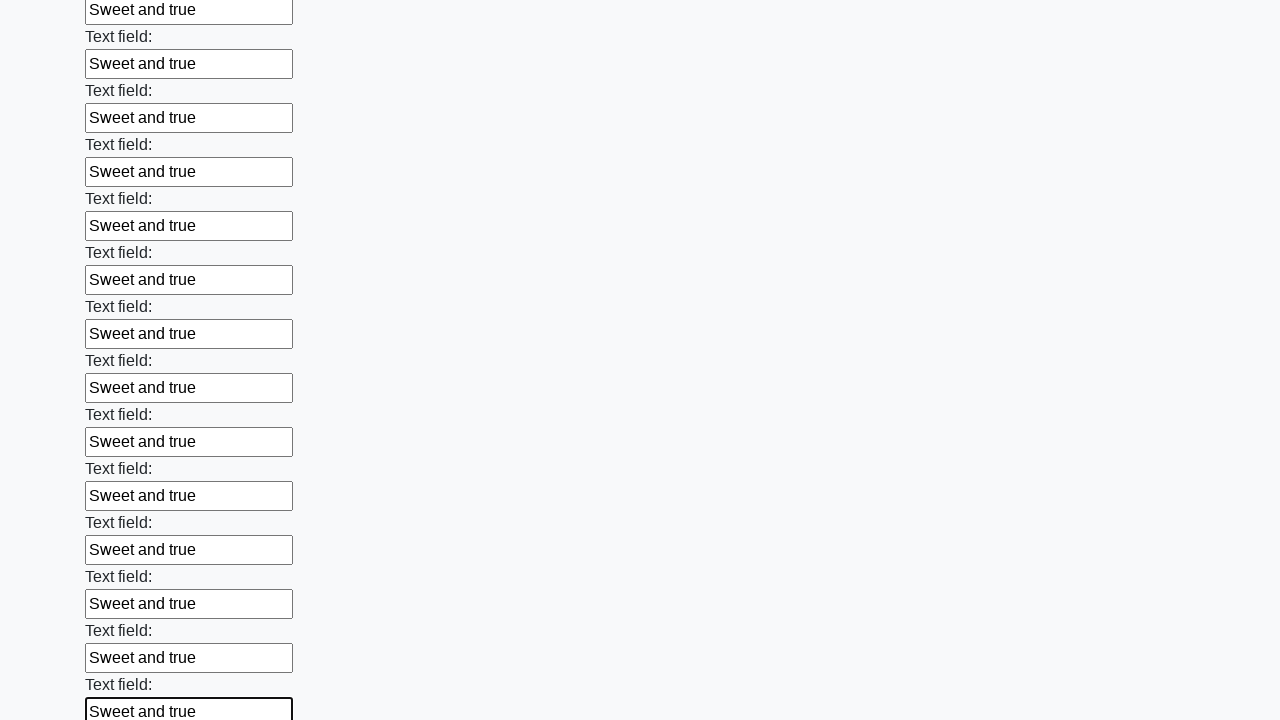

Filled input field with 'Sweet and true' on input >> nth=41
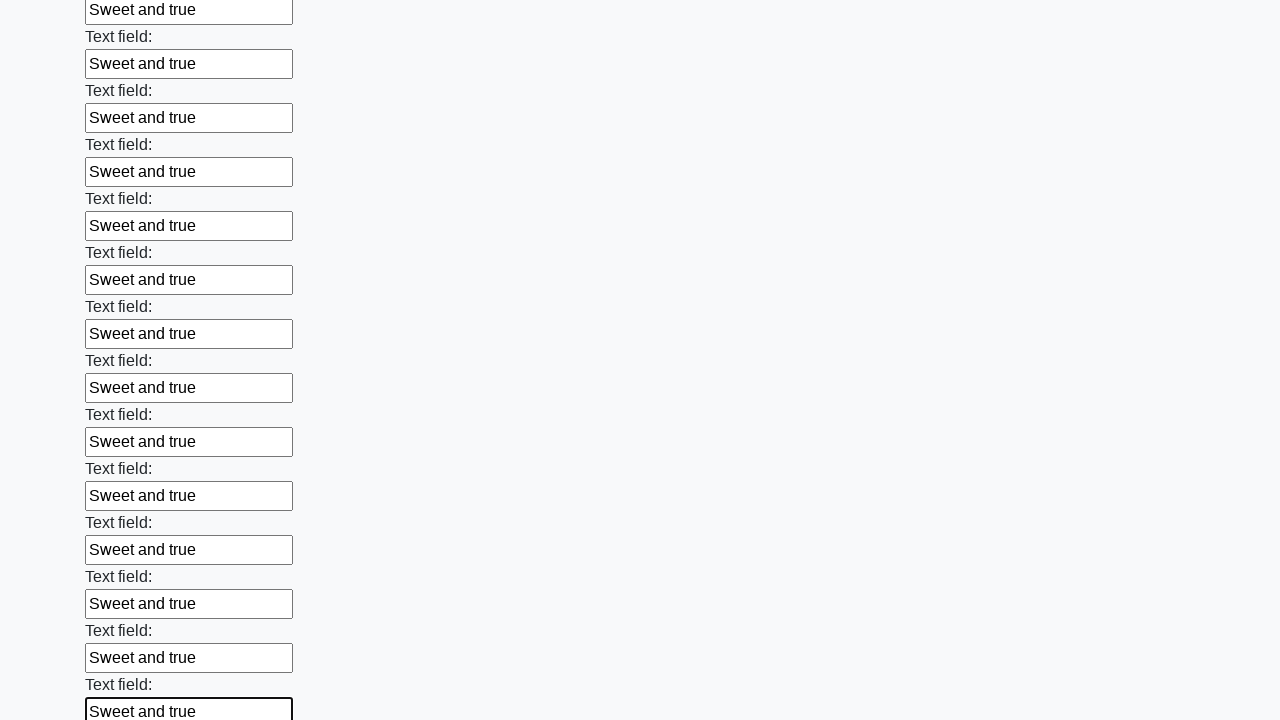

Filled input field with 'Sweet and true' on input >> nth=42
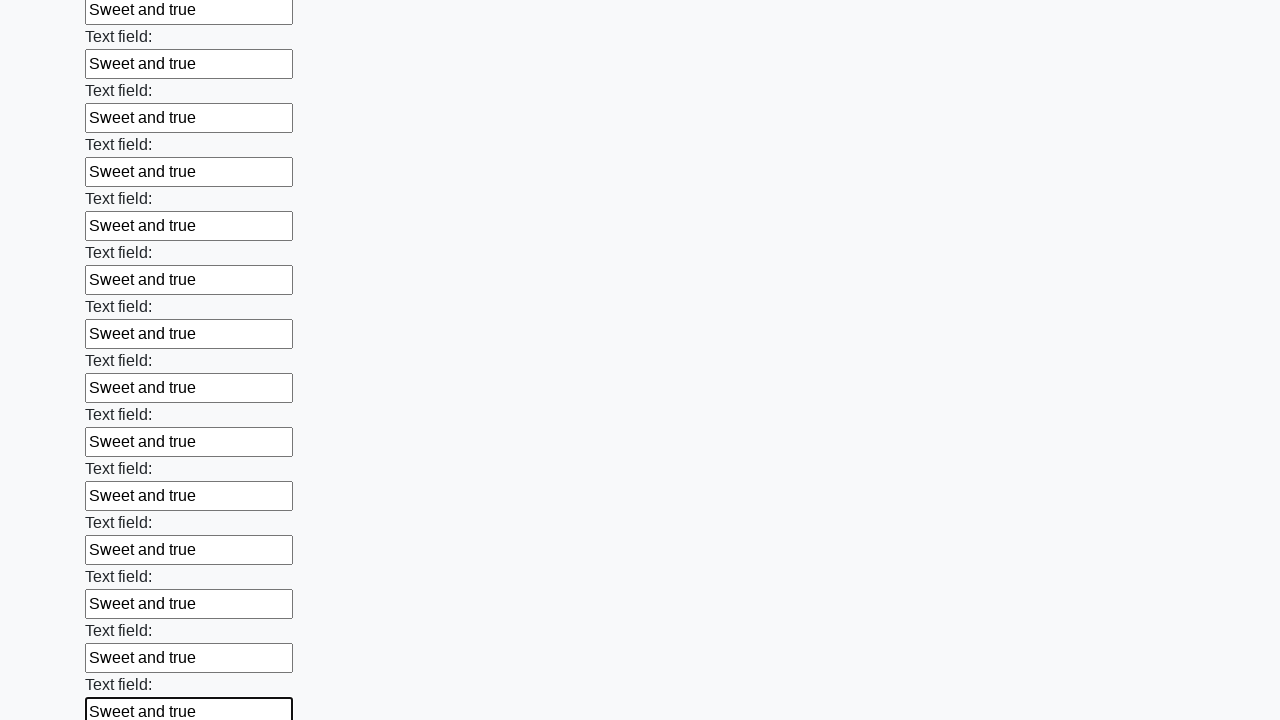

Filled input field with 'Sweet and true' on input >> nth=43
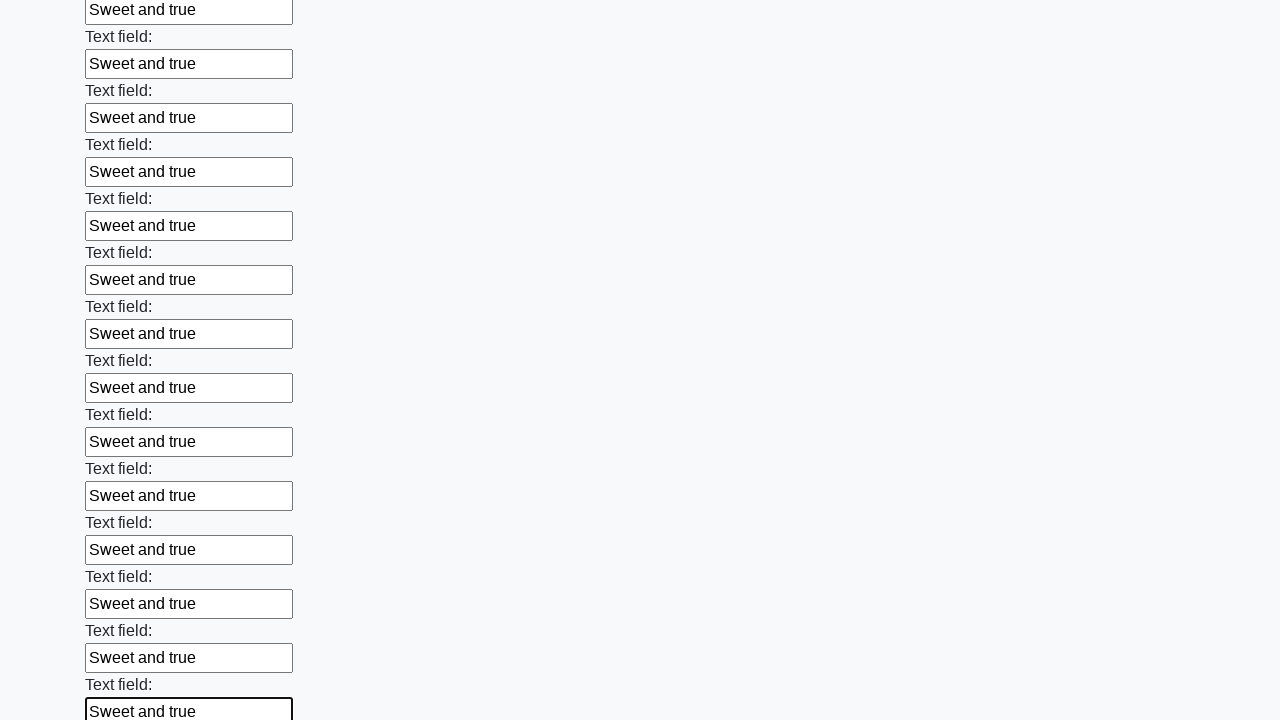

Filled input field with 'Sweet and true' on input >> nth=44
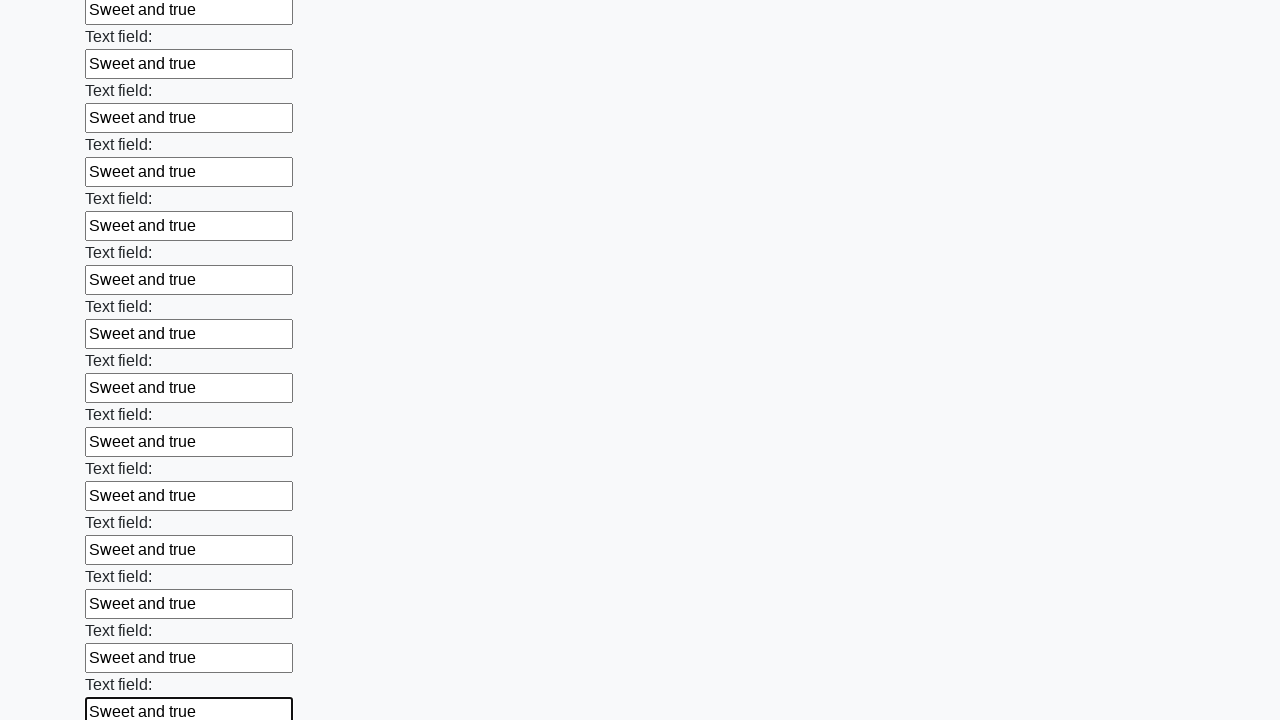

Filled input field with 'Sweet and true' on input >> nth=45
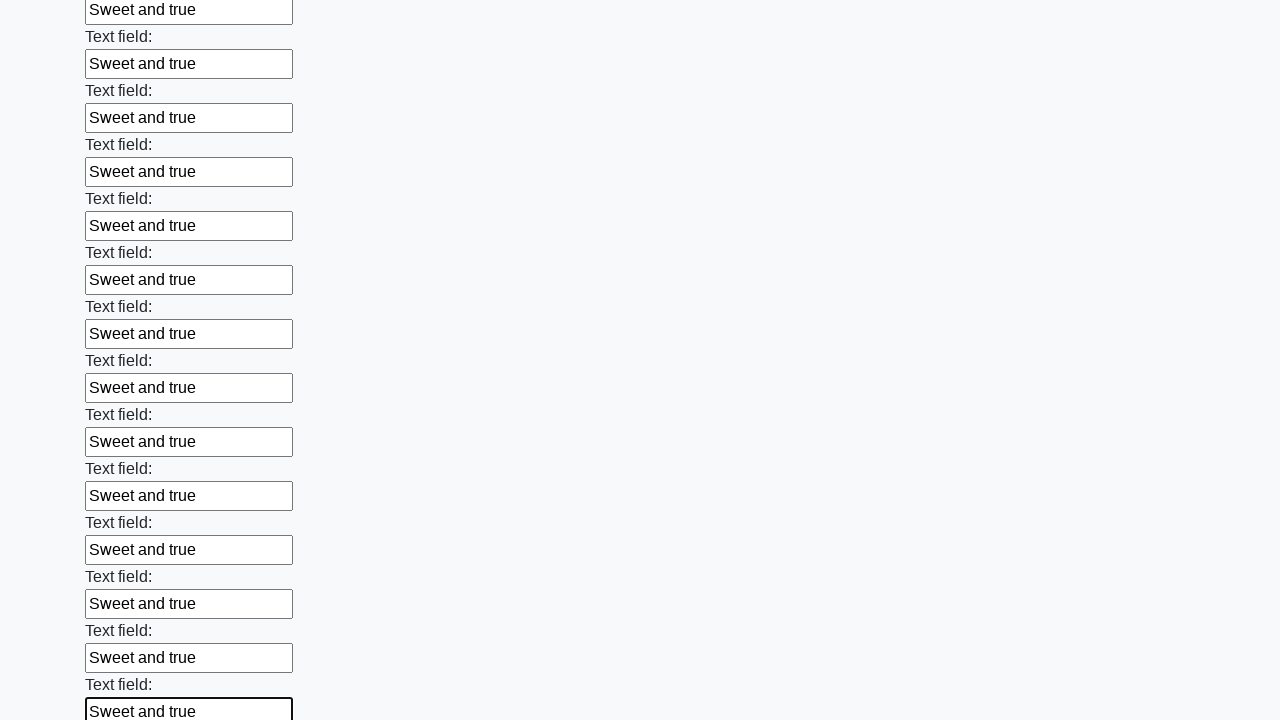

Filled input field with 'Sweet and true' on input >> nth=46
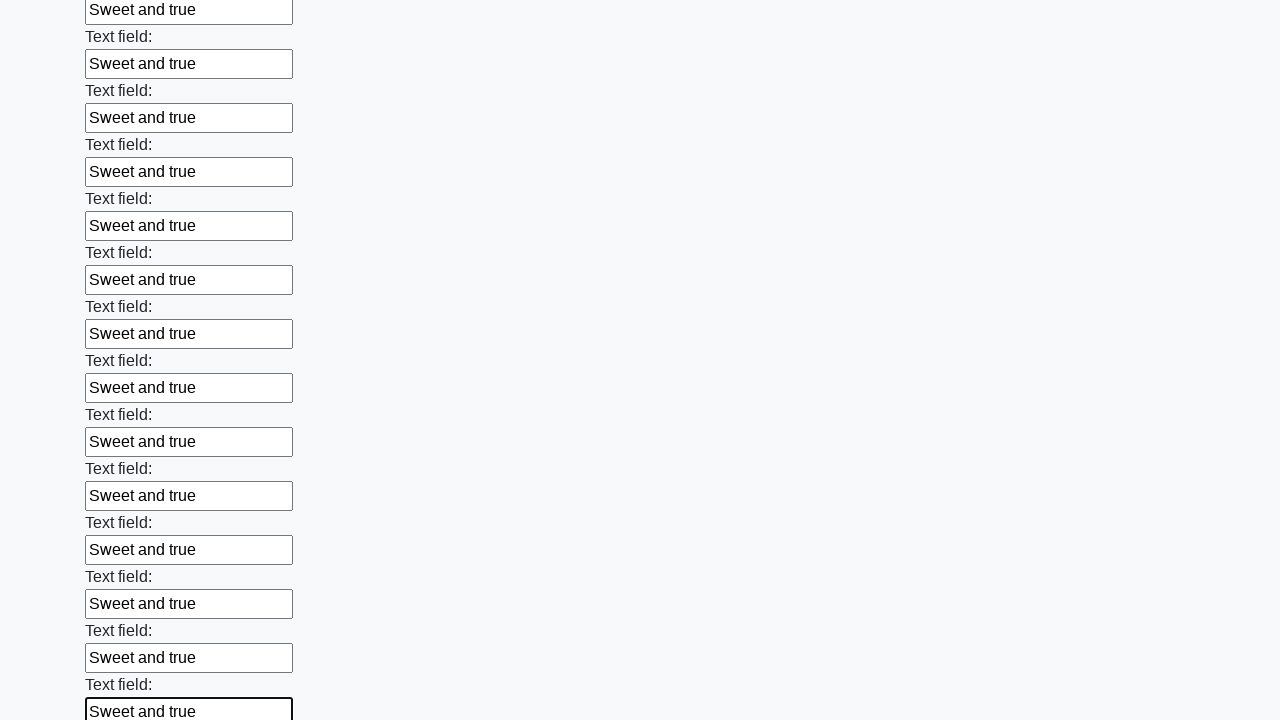

Filled input field with 'Sweet and true' on input >> nth=47
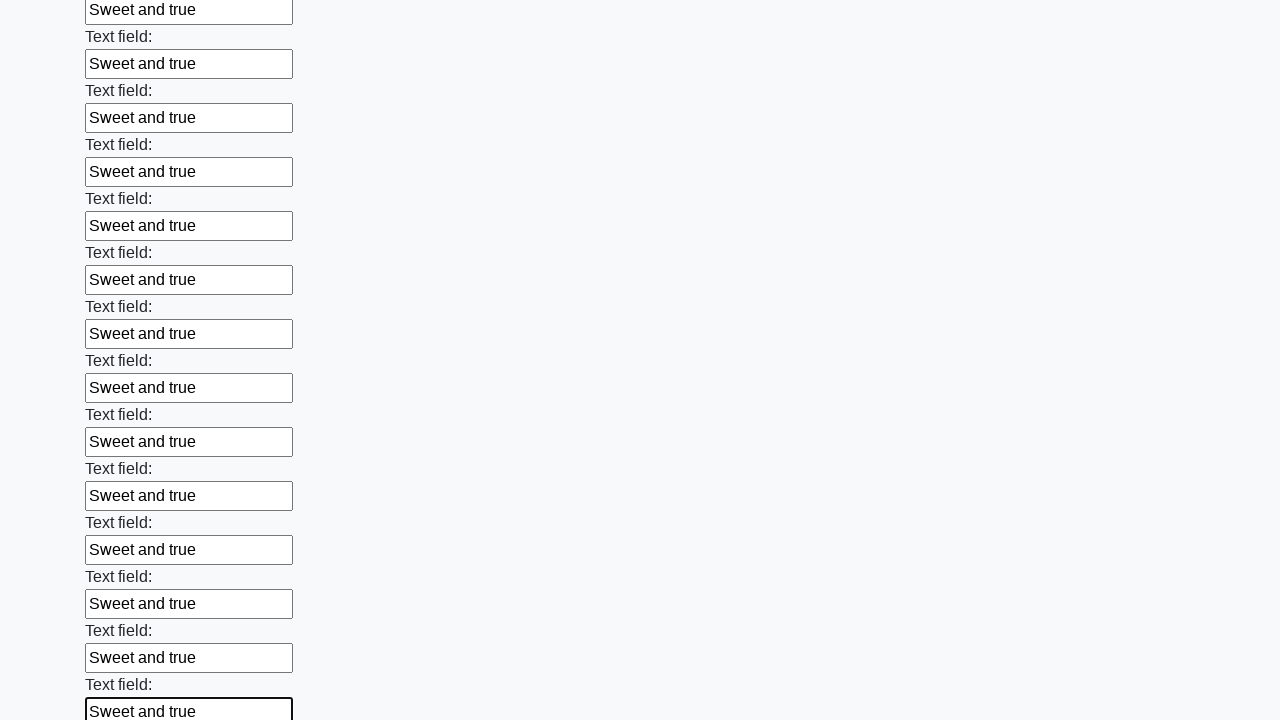

Filled input field with 'Sweet and true' on input >> nth=48
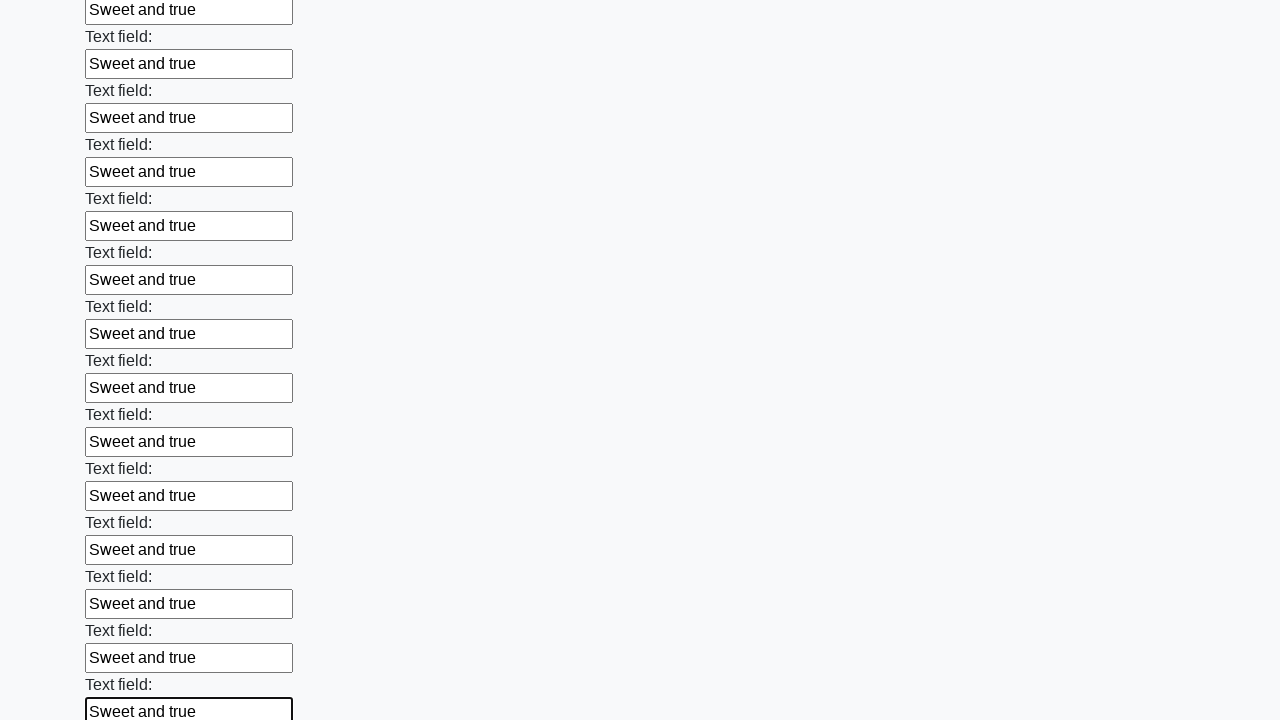

Filled input field with 'Sweet and true' on input >> nth=49
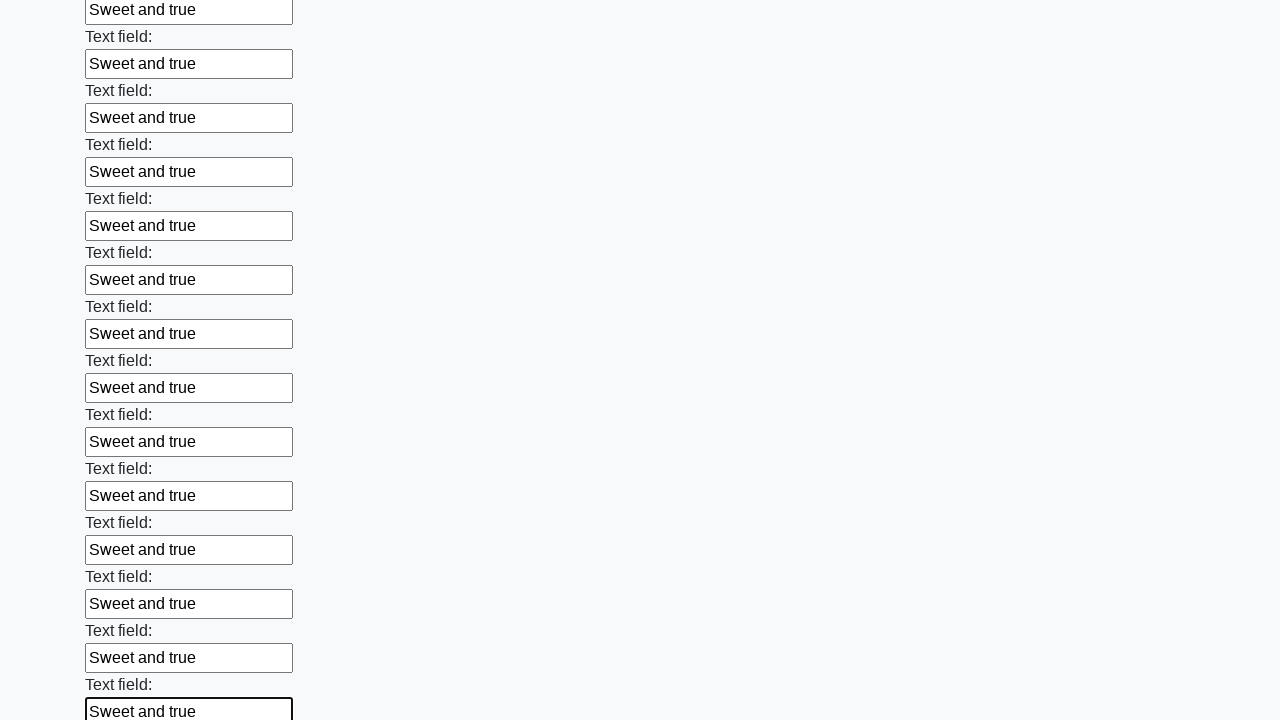

Filled input field with 'Sweet and true' on input >> nth=50
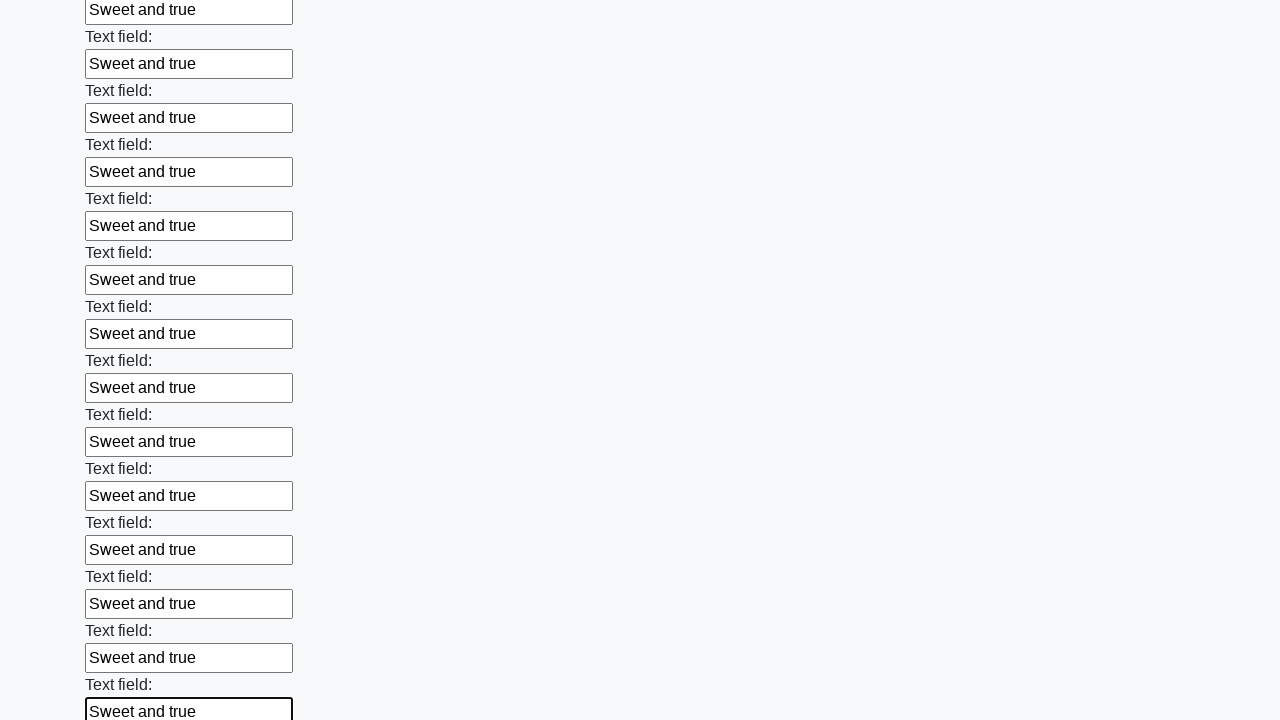

Filled input field with 'Sweet and true' on input >> nth=51
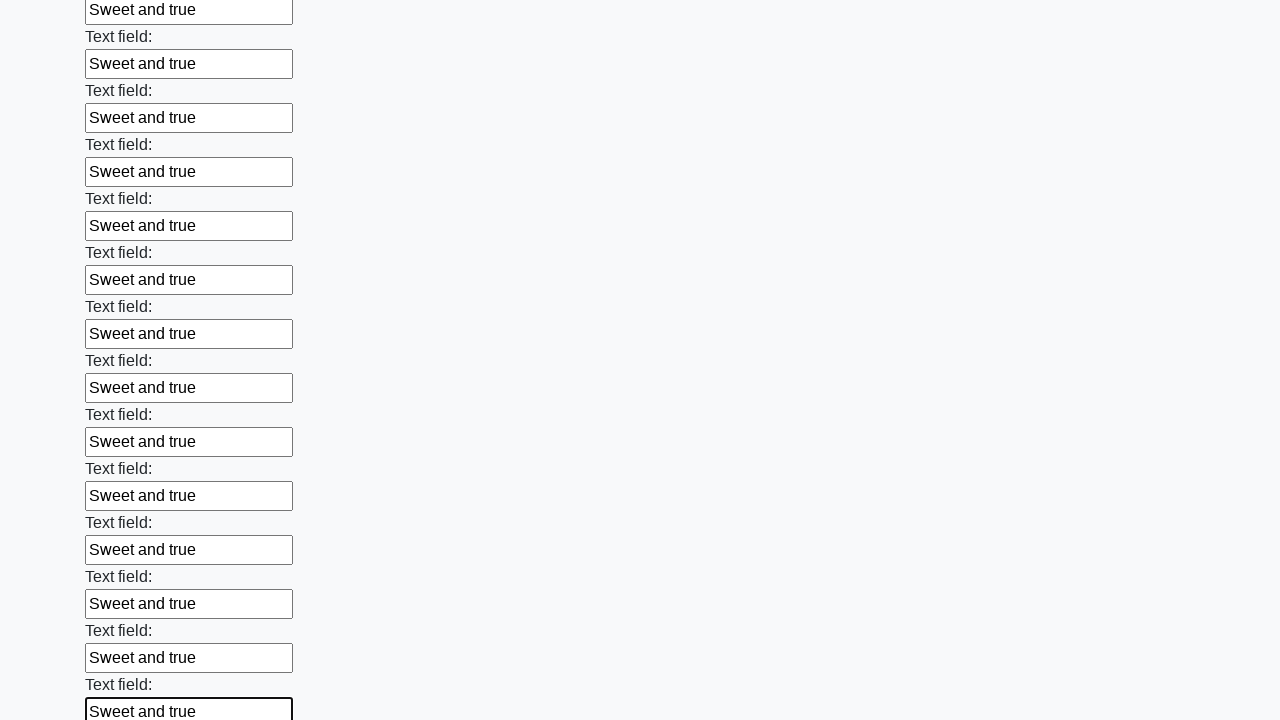

Filled input field with 'Sweet and true' on input >> nth=52
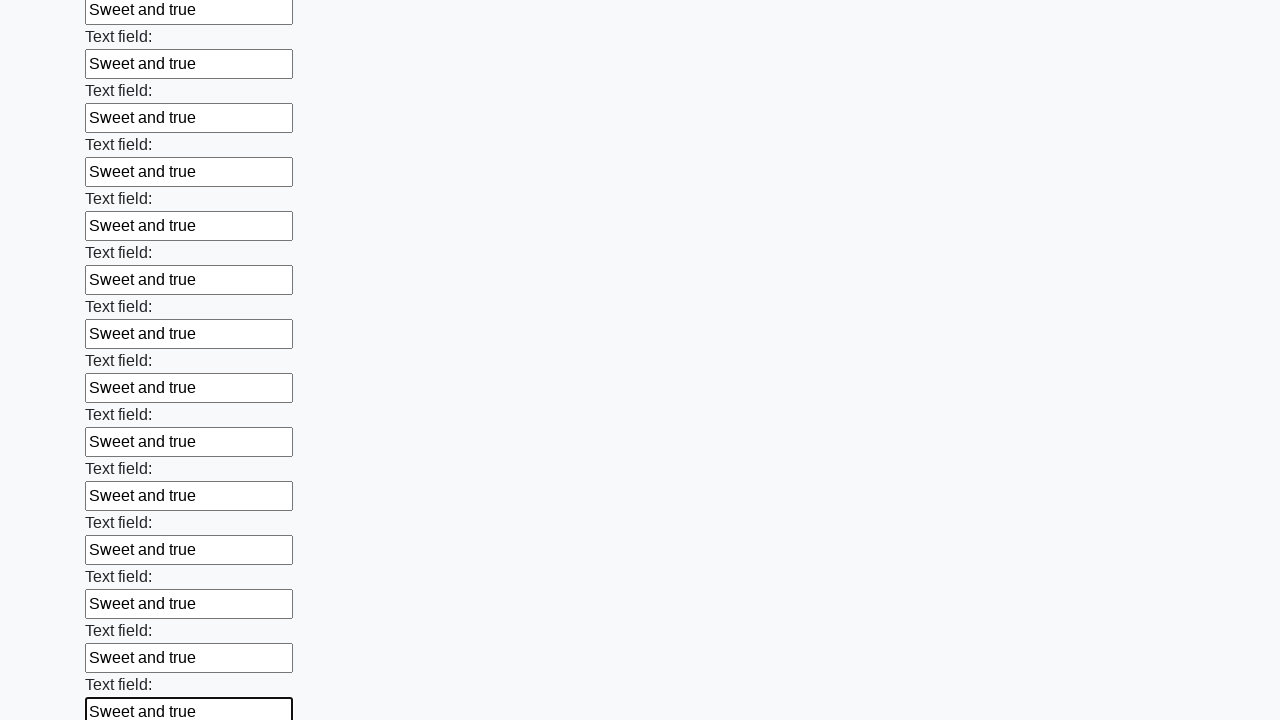

Filled input field with 'Sweet and true' on input >> nth=53
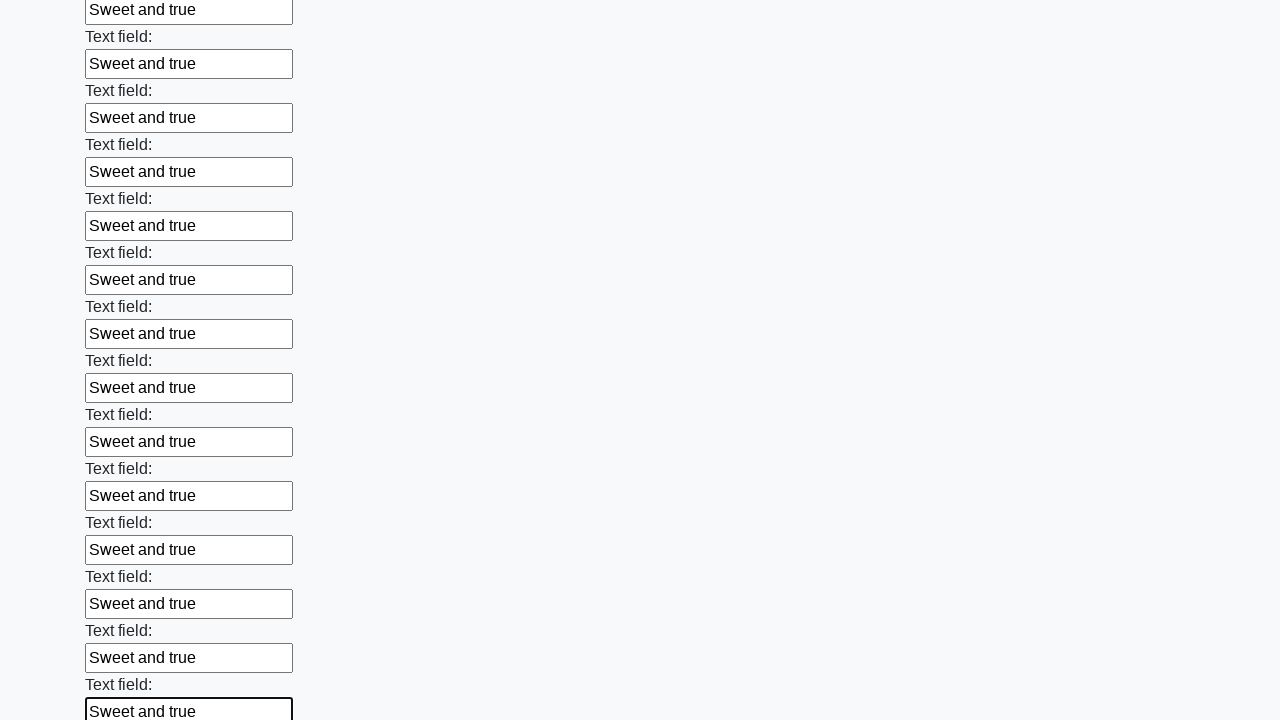

Filled input field with 'Sweet and true' on input >> nth=54
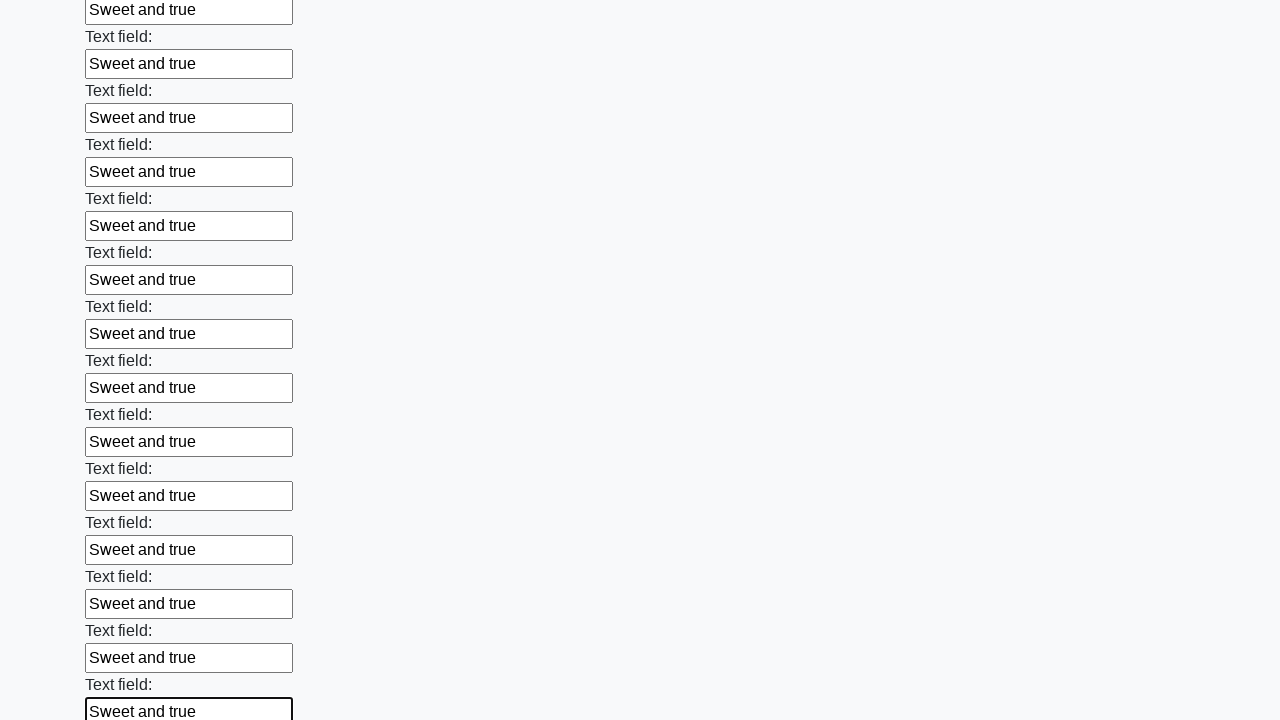

Filled input field with 'Sweet and true' on input >> nth=55
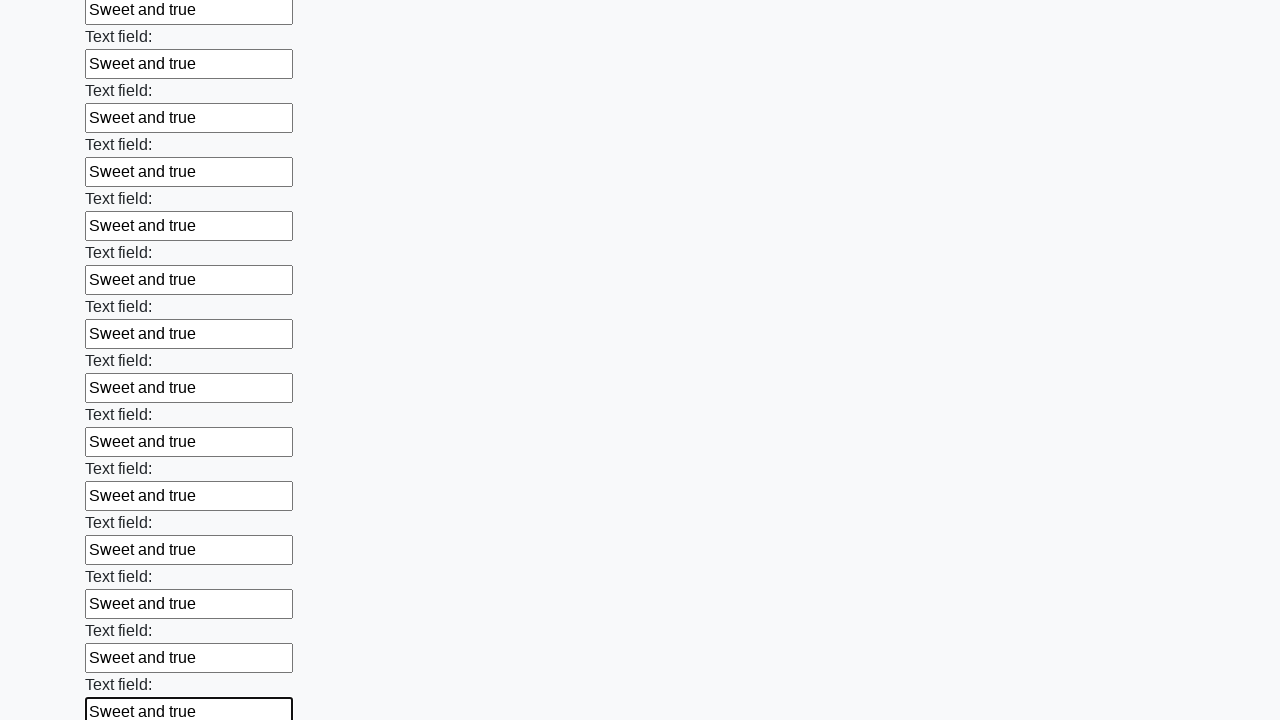

Filled input field with 'Sweet and true' on input >> nth=56
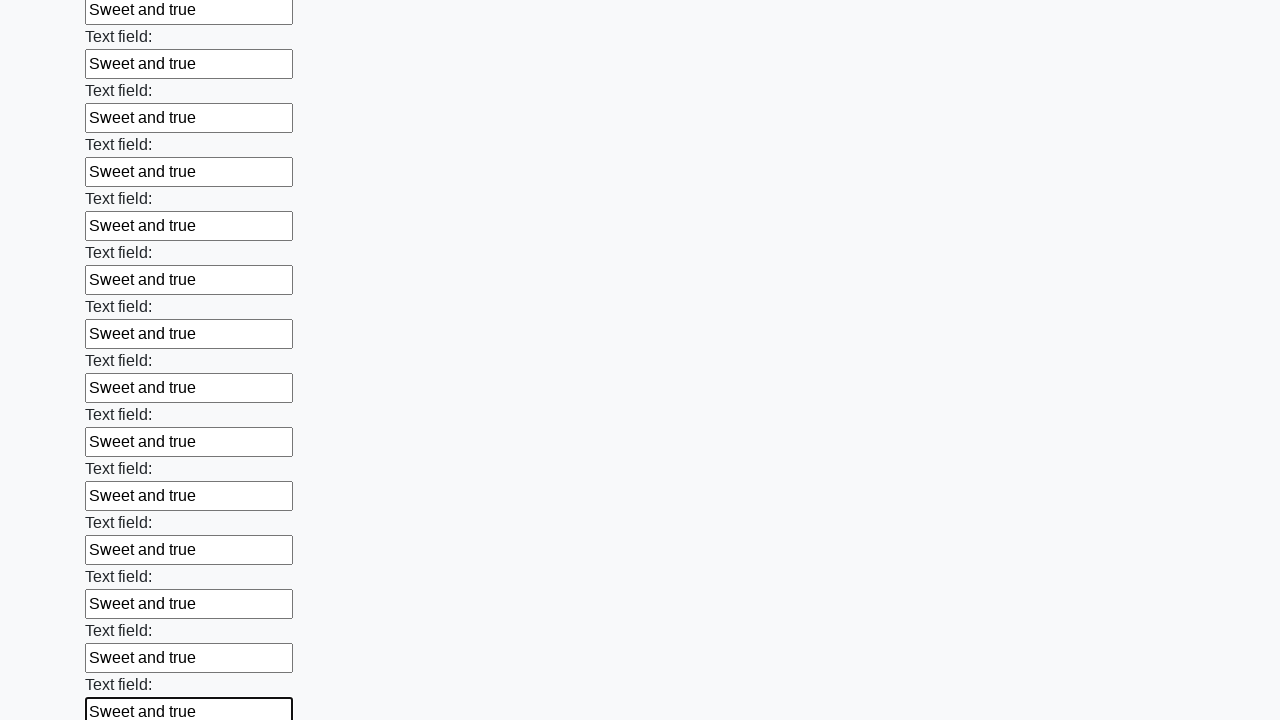

Filled input field with 'Sweet and true' on input >> nth=57
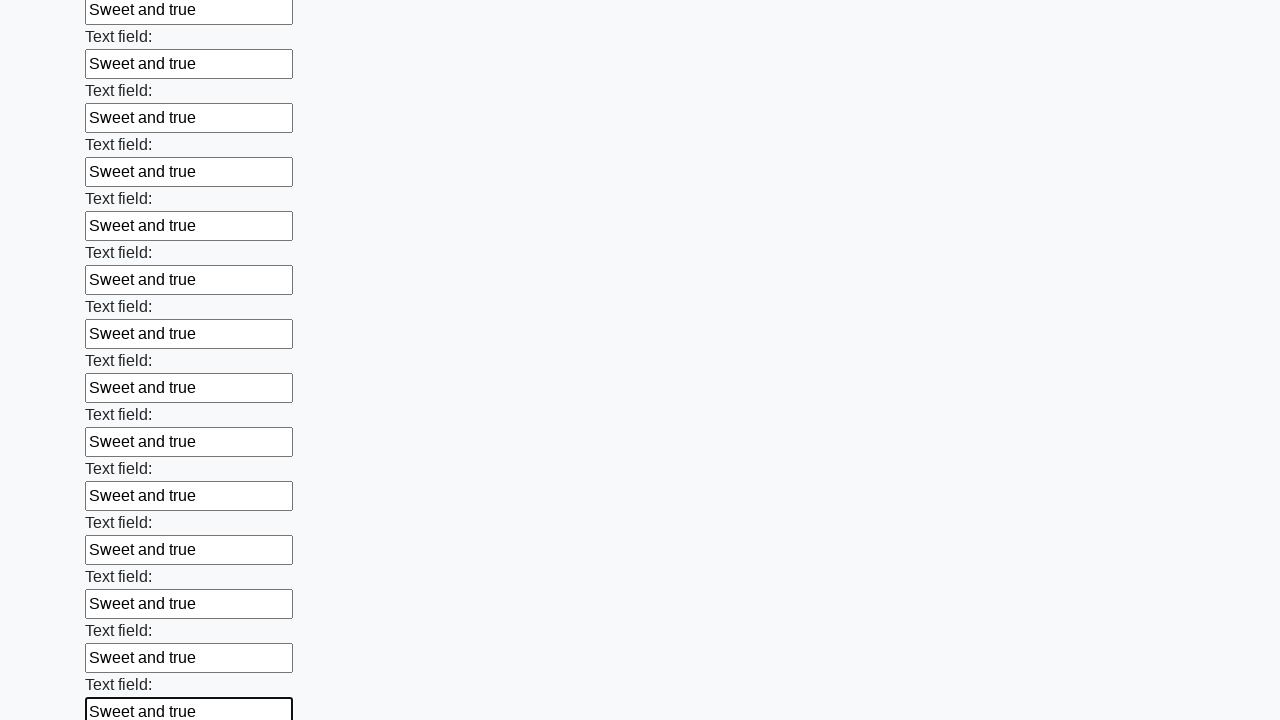

Filled input field with 'Sweet and true' on input >> nth=58
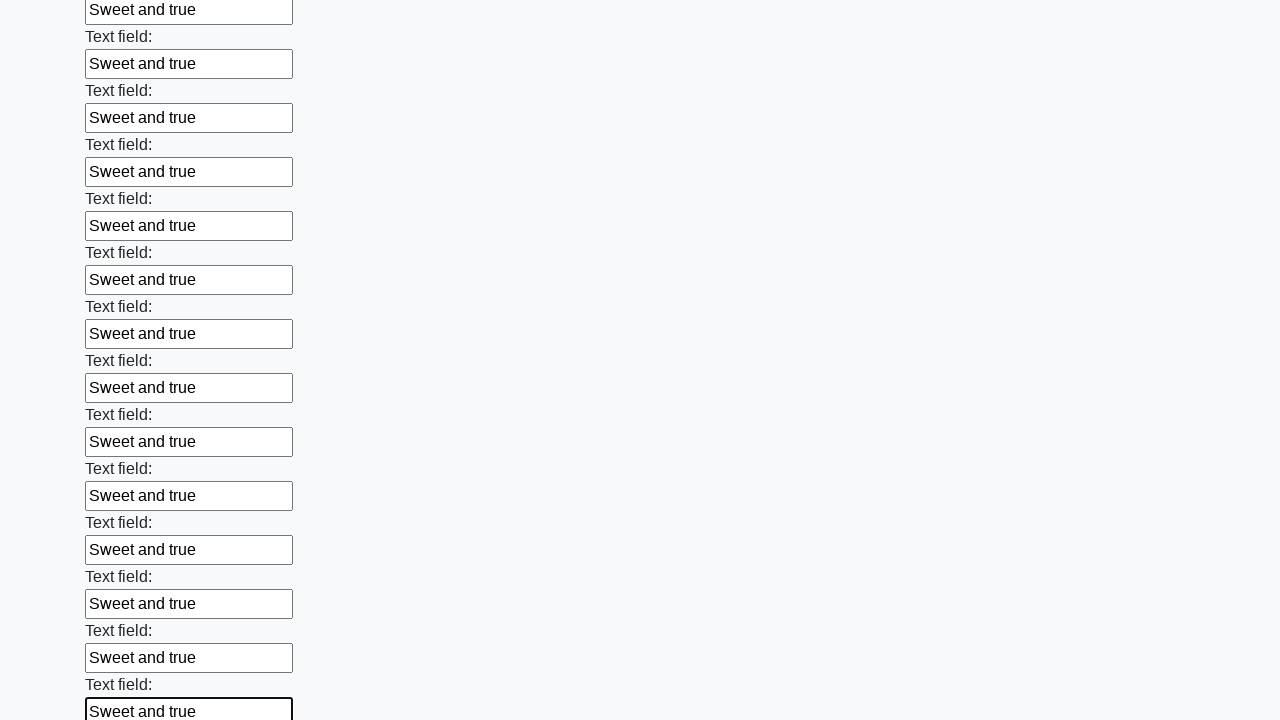

Filled input field with 'Sweet and true' on input >> nth=59
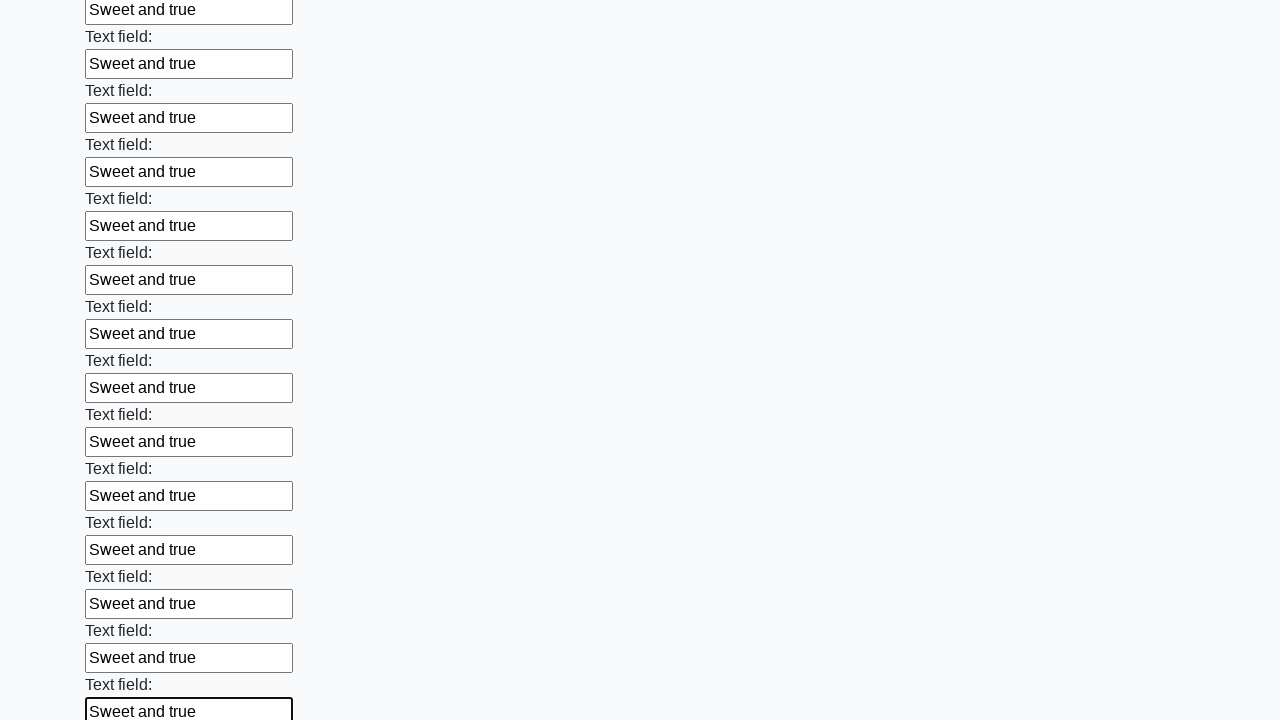

Filled input field with 'Sweet and true' on input >> nth=60
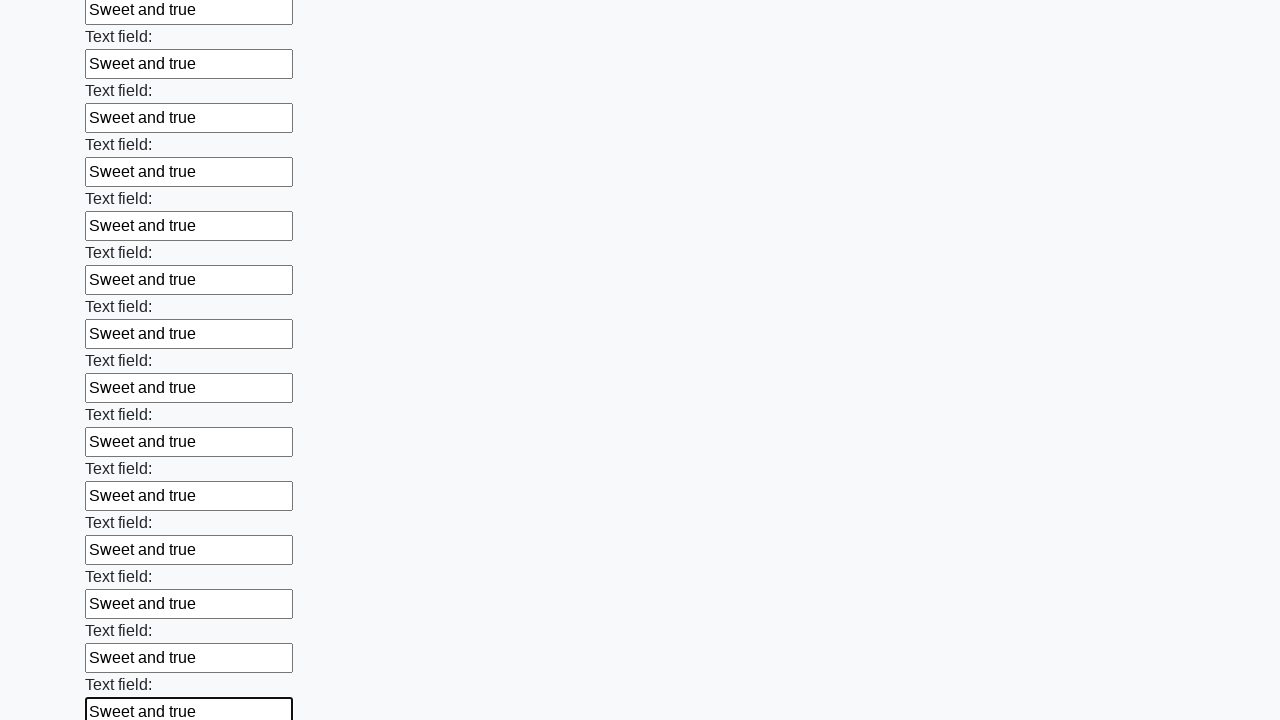

Filled input field with 'Sweet and true' on input >> nth=61
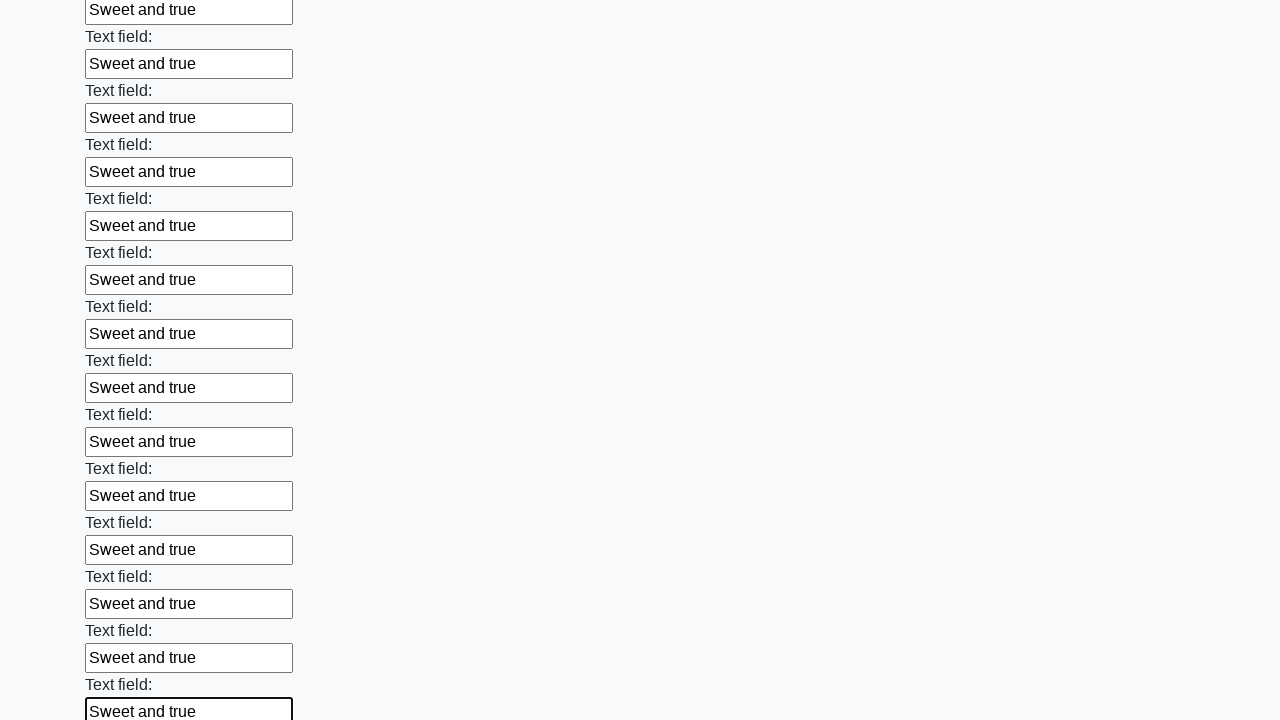

Filled input field with 'Sweet and true' on input >> nth=62
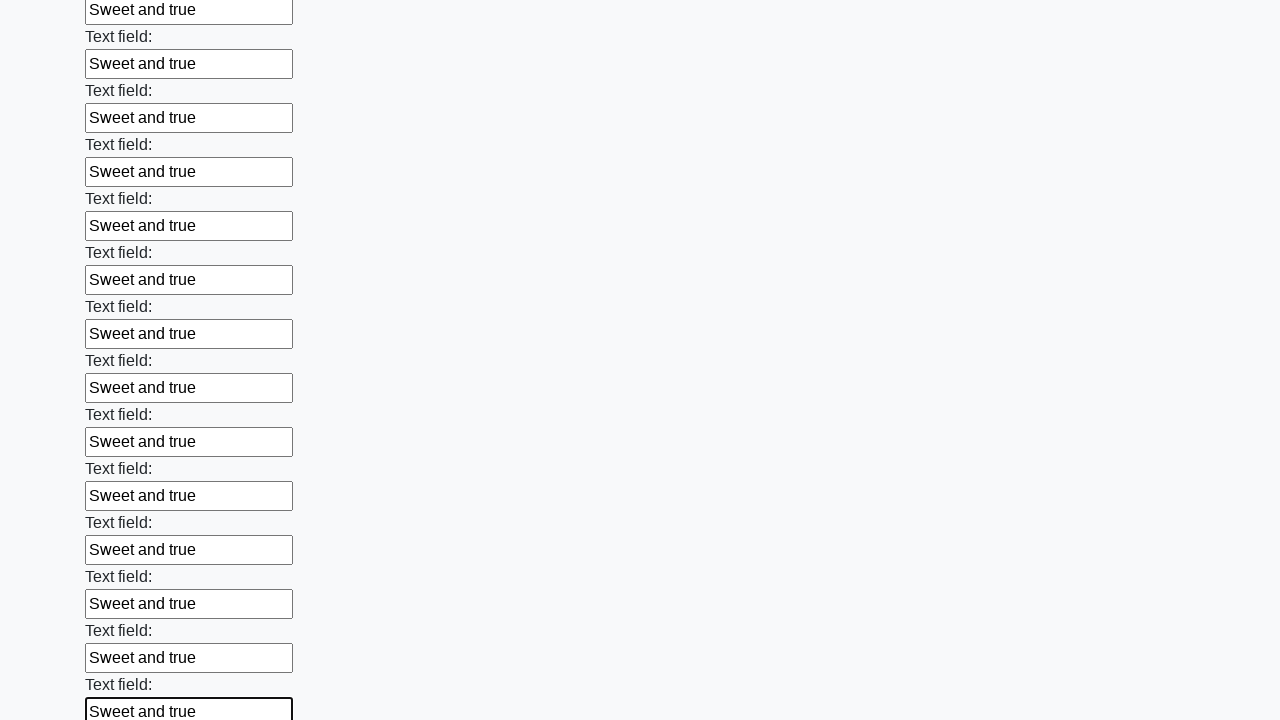

Filled input field with 'Sweet and true' on input >> nth=63
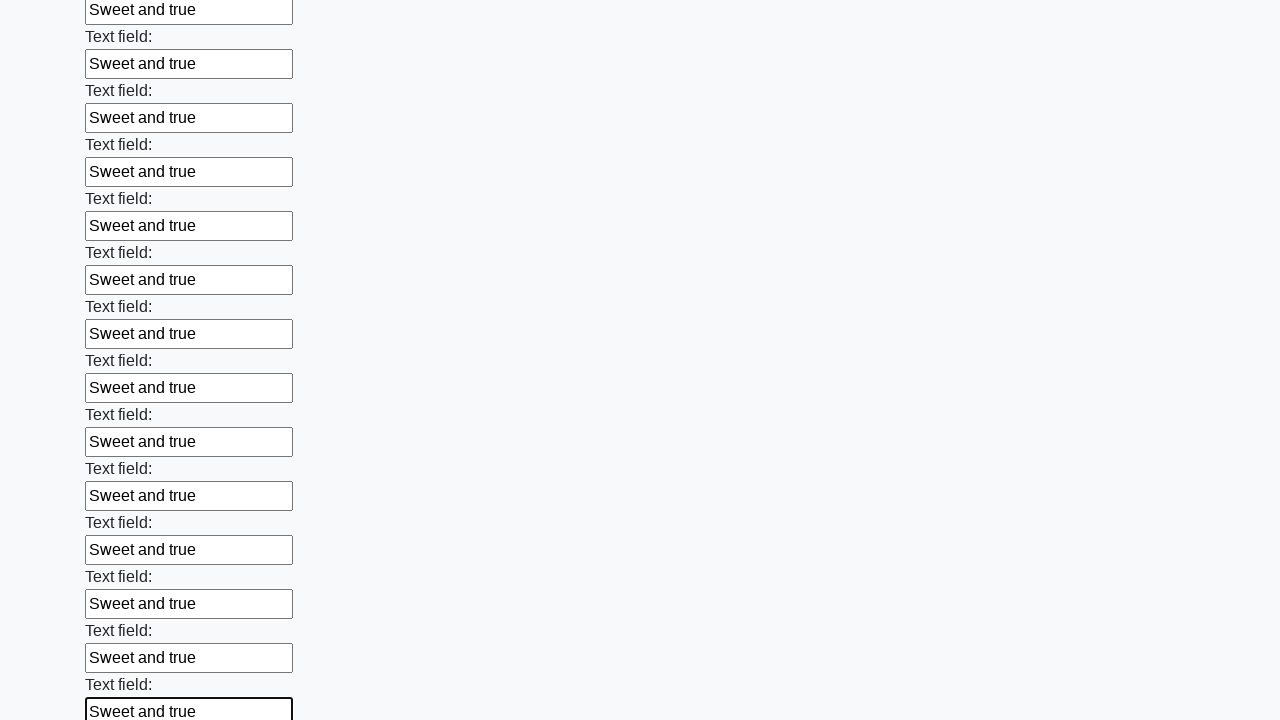

Filled input field with 'Sweet and true' on input >> nth=64
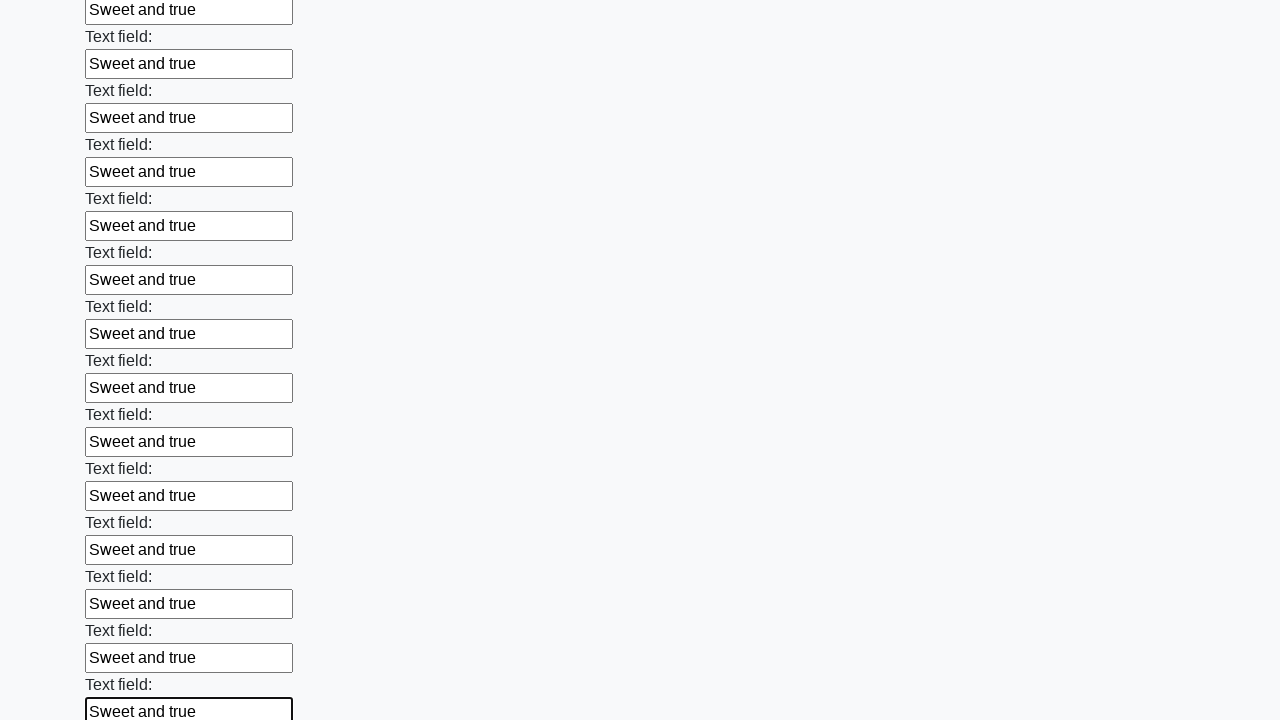

Filled input field with 'Sweet and true' on input >> nth=65
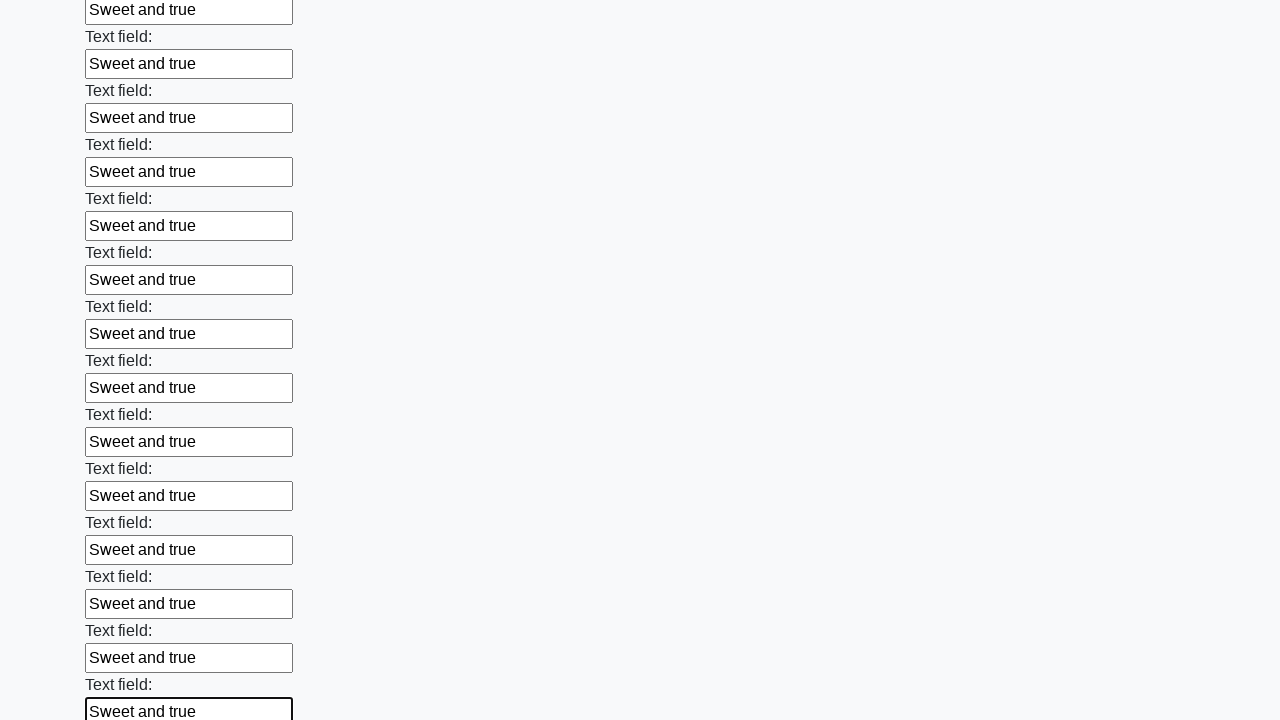

Filled input field with 'Sweet and true' on input >> nth=66
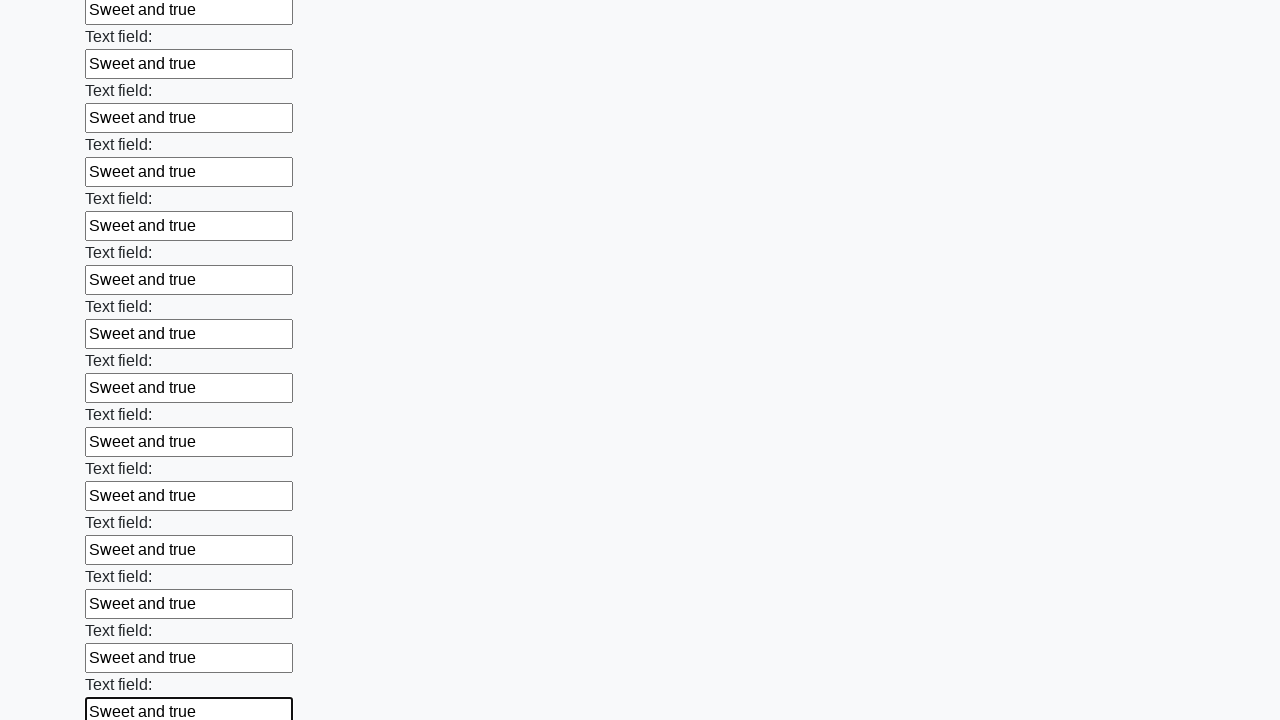

Filled input field with 'Sweet and true' on input >> nth=67
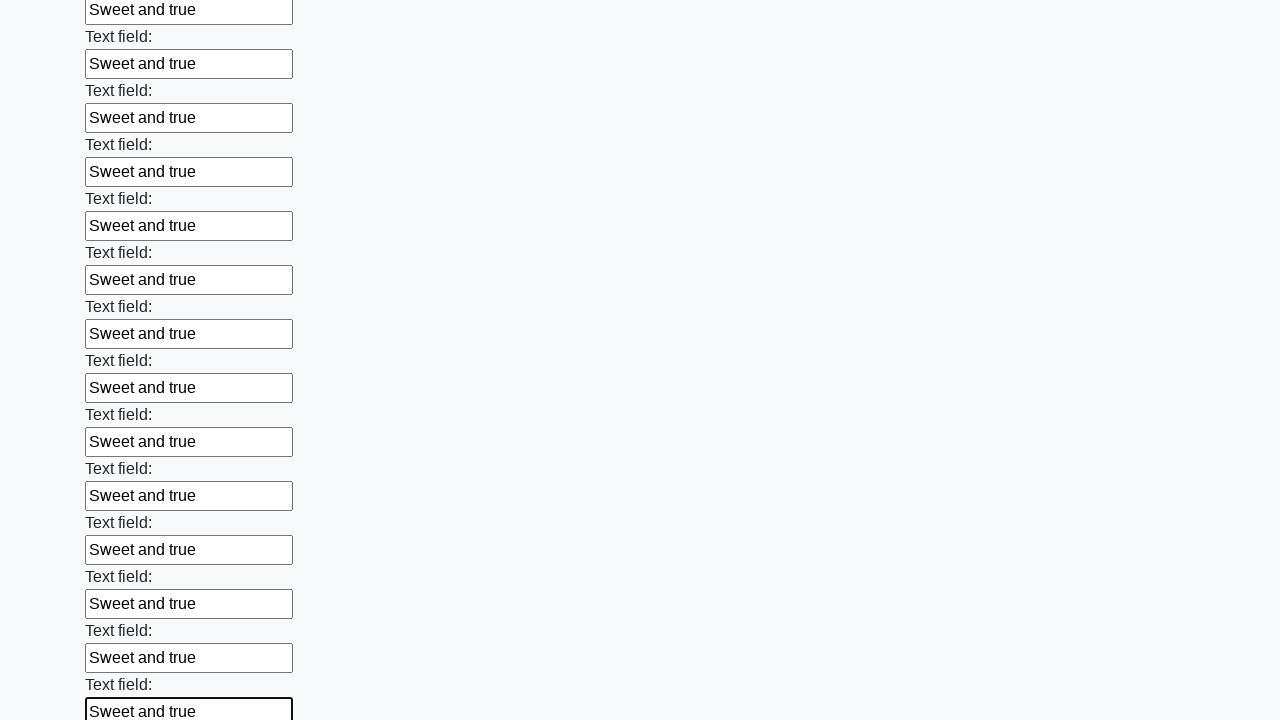

Filled input field with 'Sweet and true' on input >> nth=68
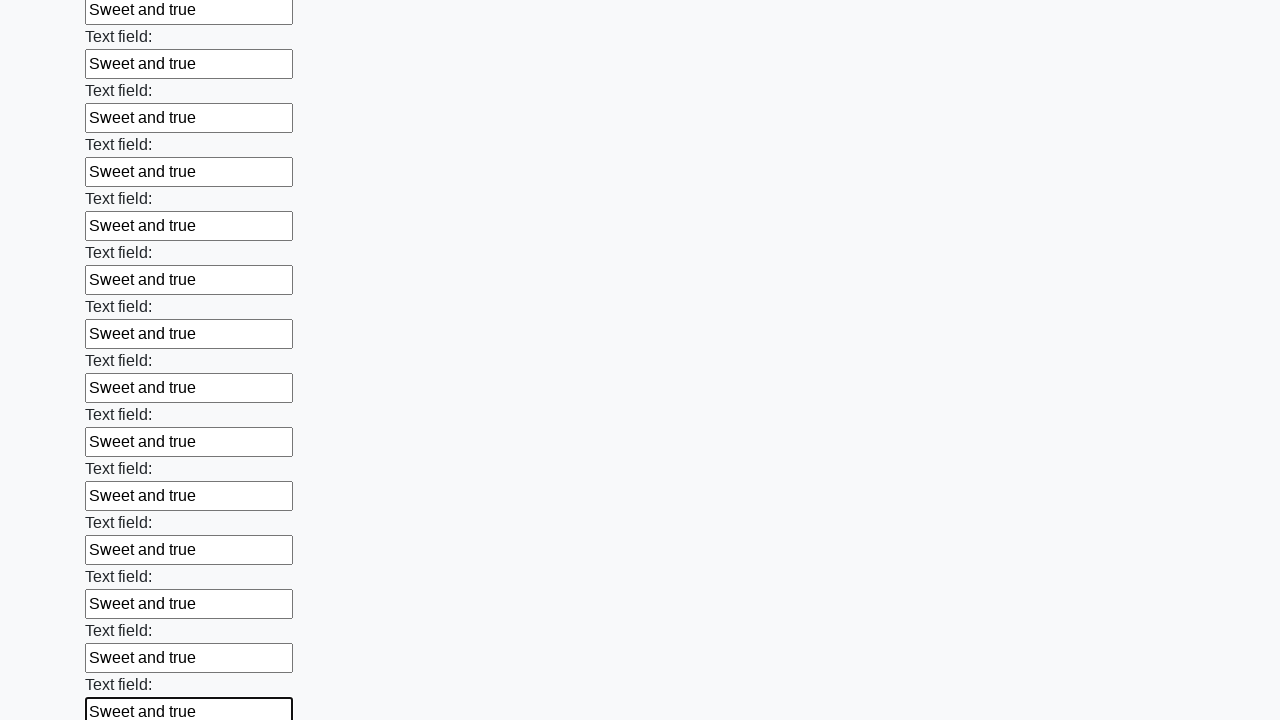

Filled input field with 'Sweet and true' on input >> nth=69
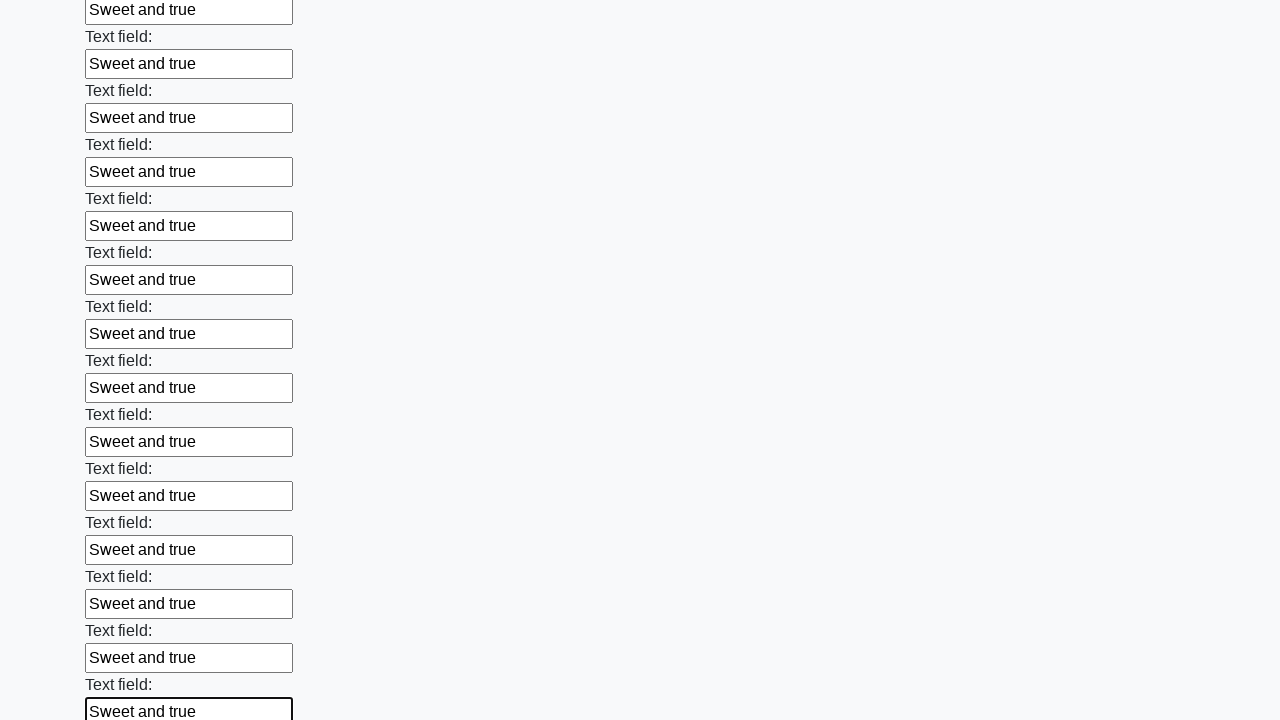

Filled input field with 'Sweet and true' on input >> nth=70
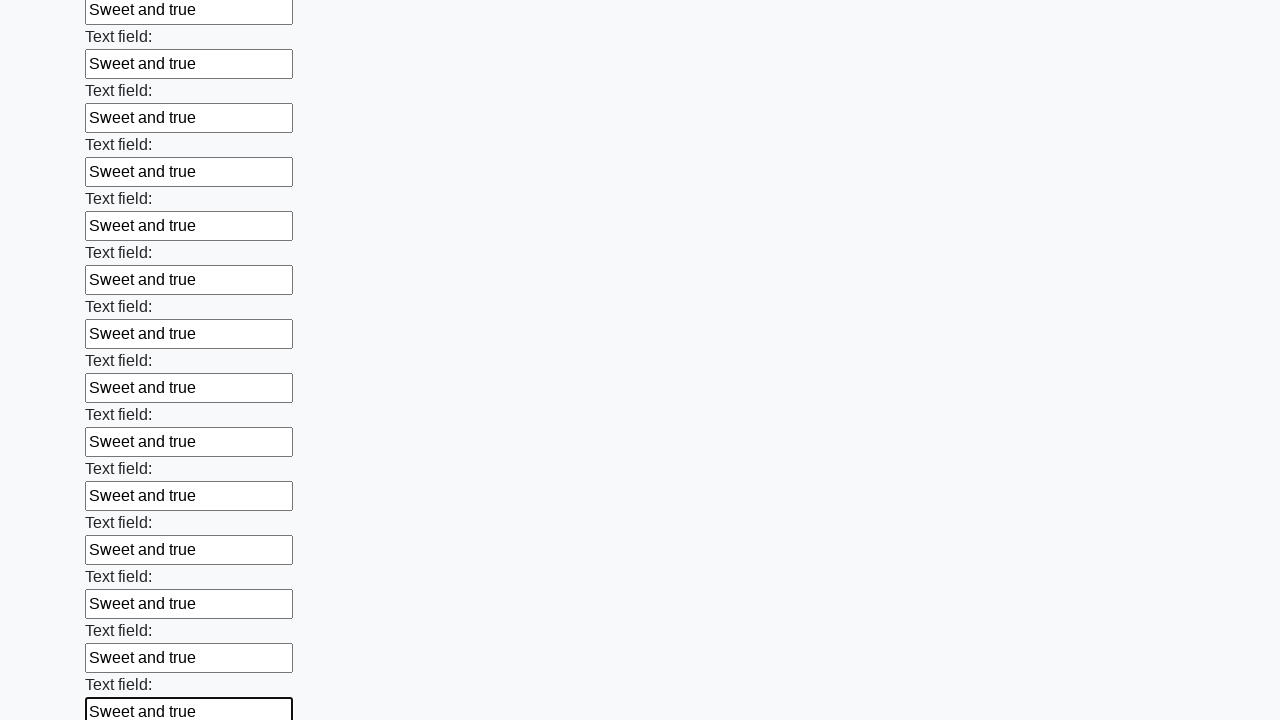

Filled input field with 'Sweet and true' on input >> nth=71
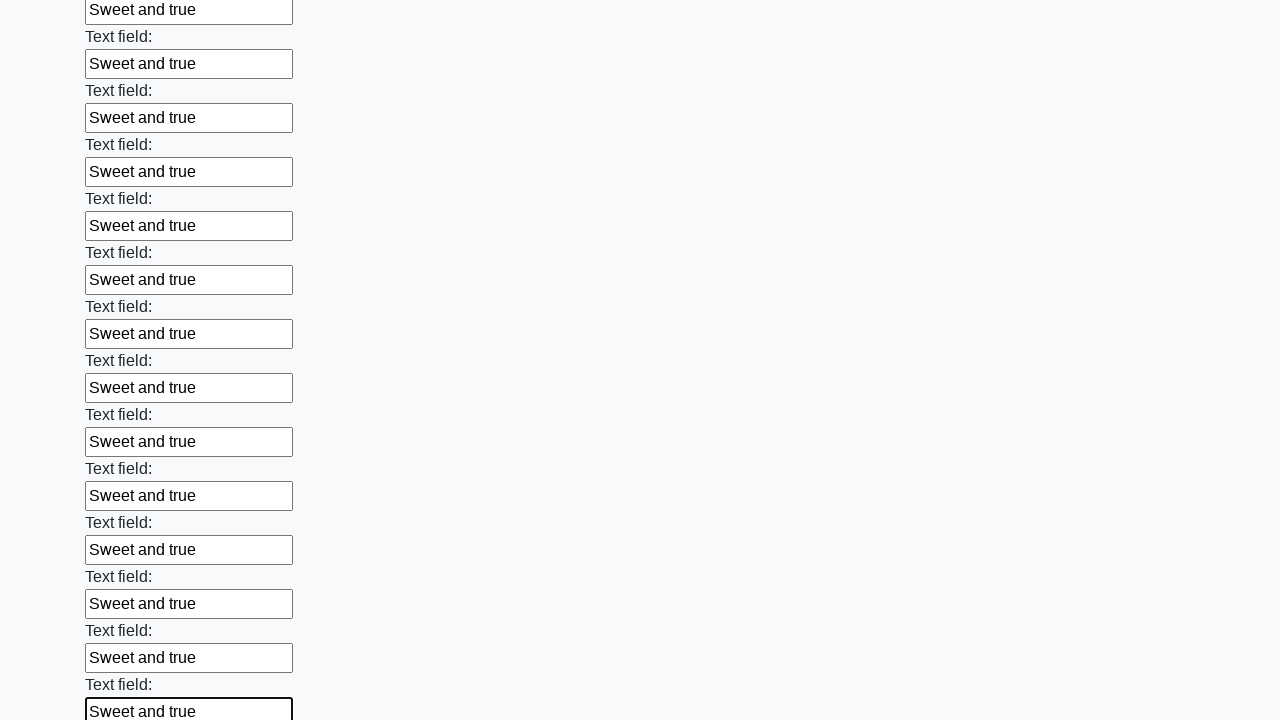

Filled input field with 'Sweet and true' on input >> nth=72
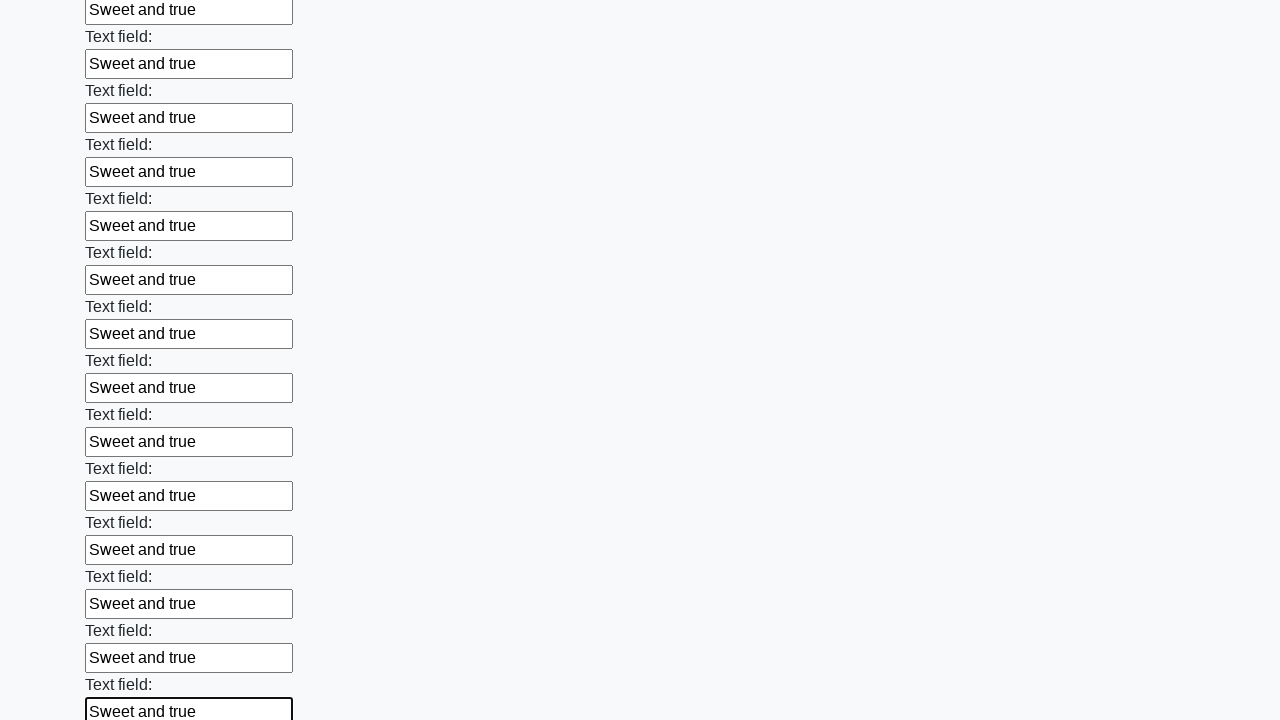

Filled input field with 'Sweet and true' on input >> nth=73
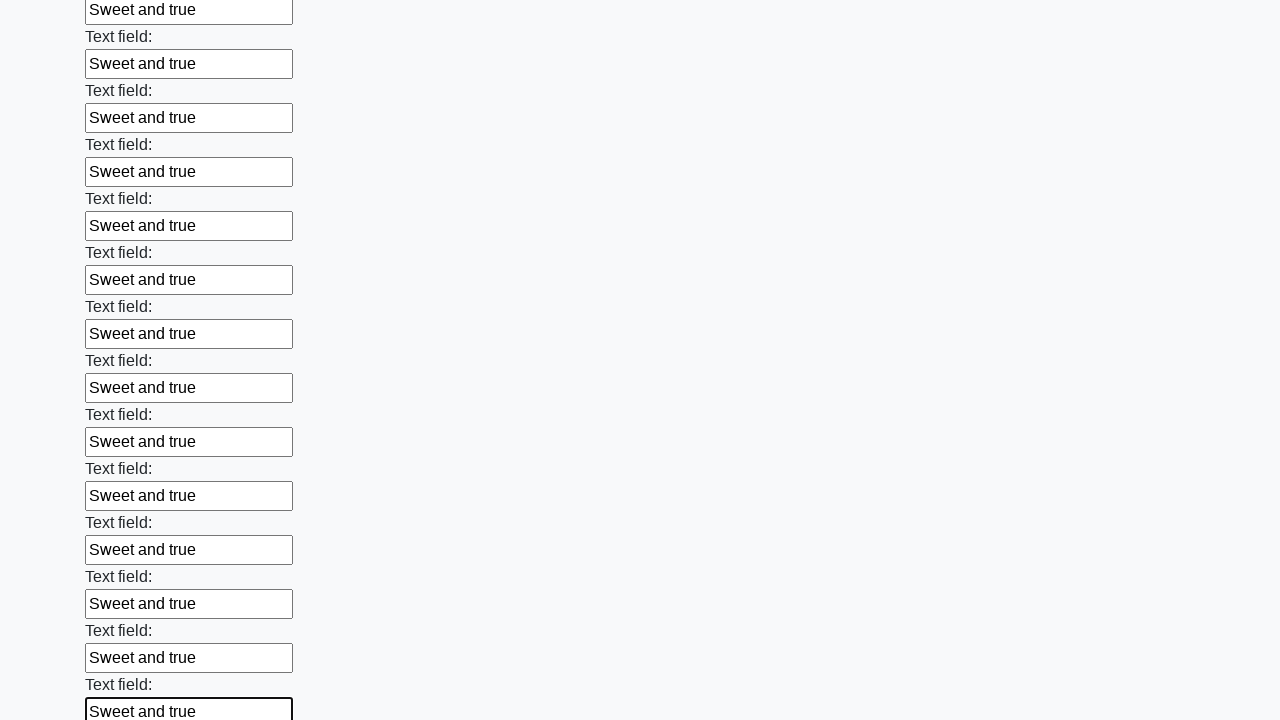

Filled input field with 'Sweet and true' on input >> nth=74
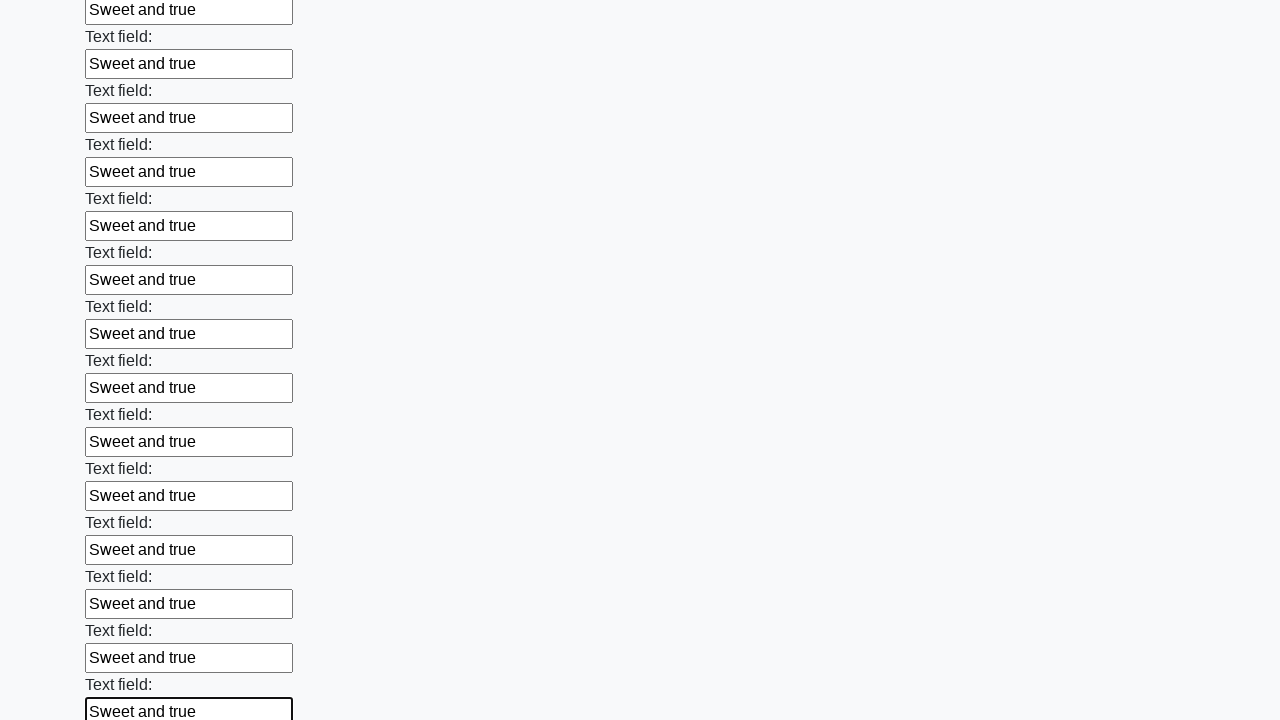

Filled input field with 'Sweet and true' on input >> nth=75
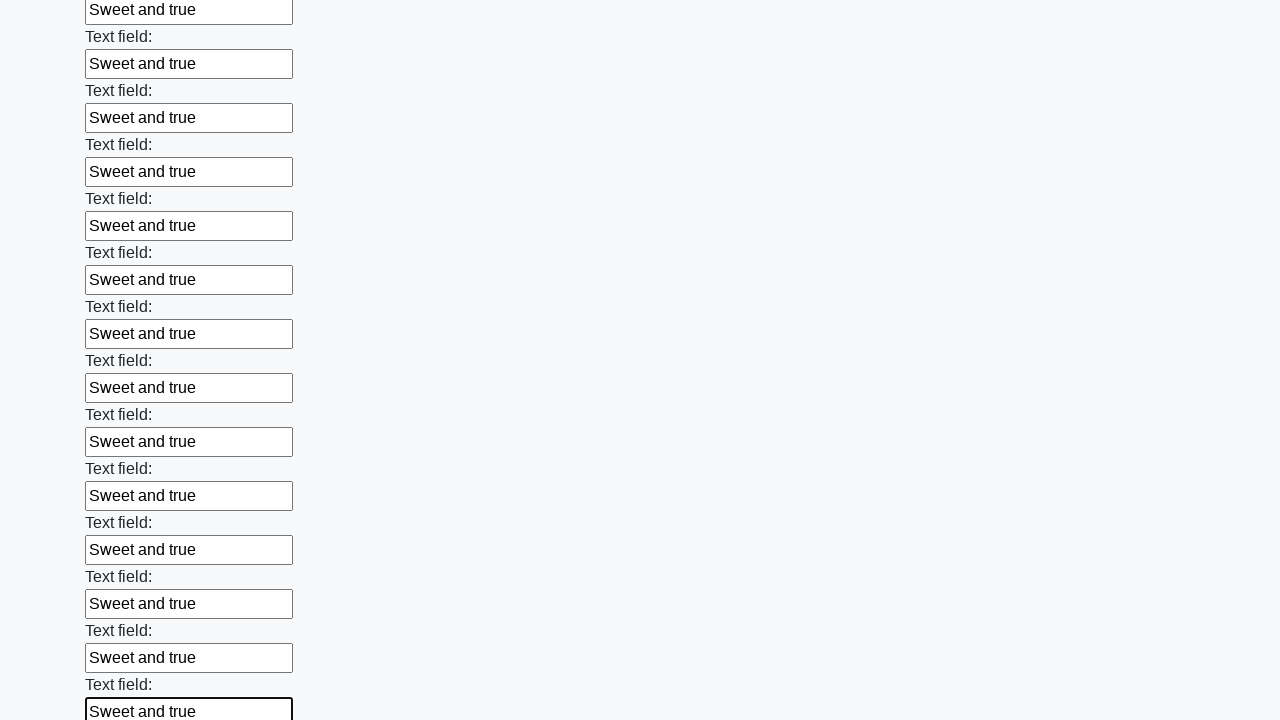

Filled input field with 'Sweet and true' on input >> nth=76
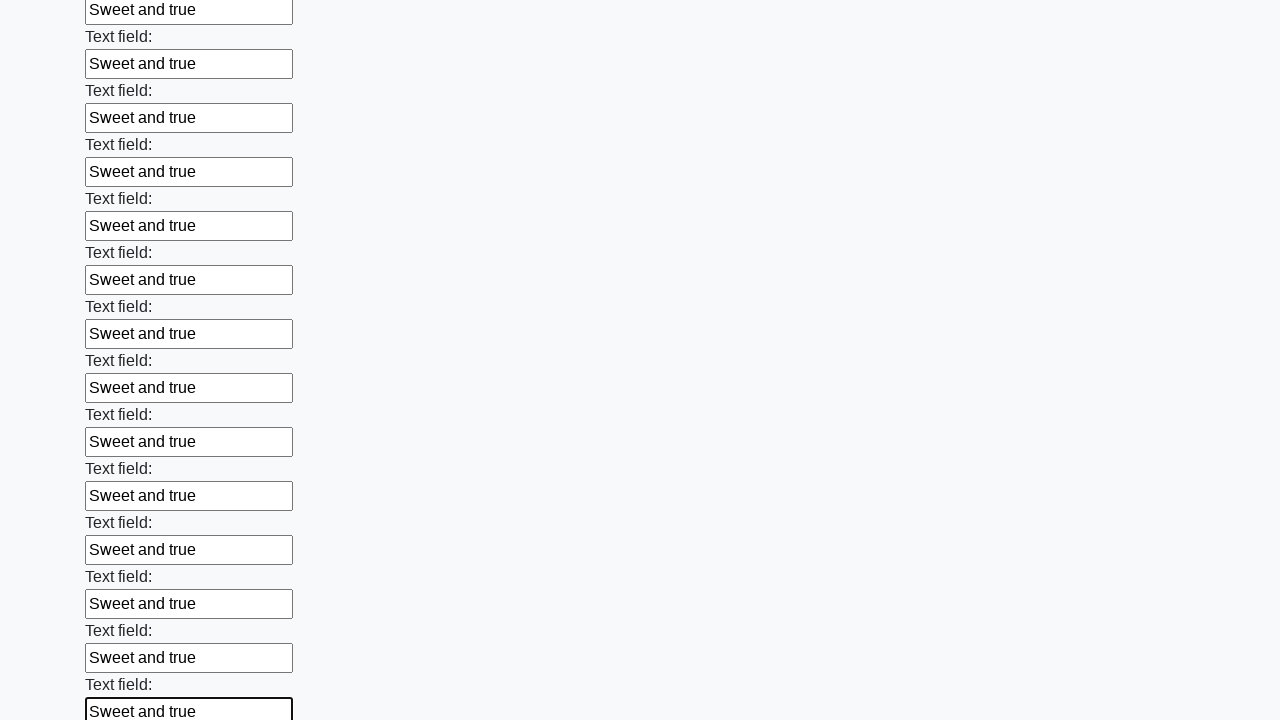

Filled input field with 'Sweet and true' on input >> nth=77
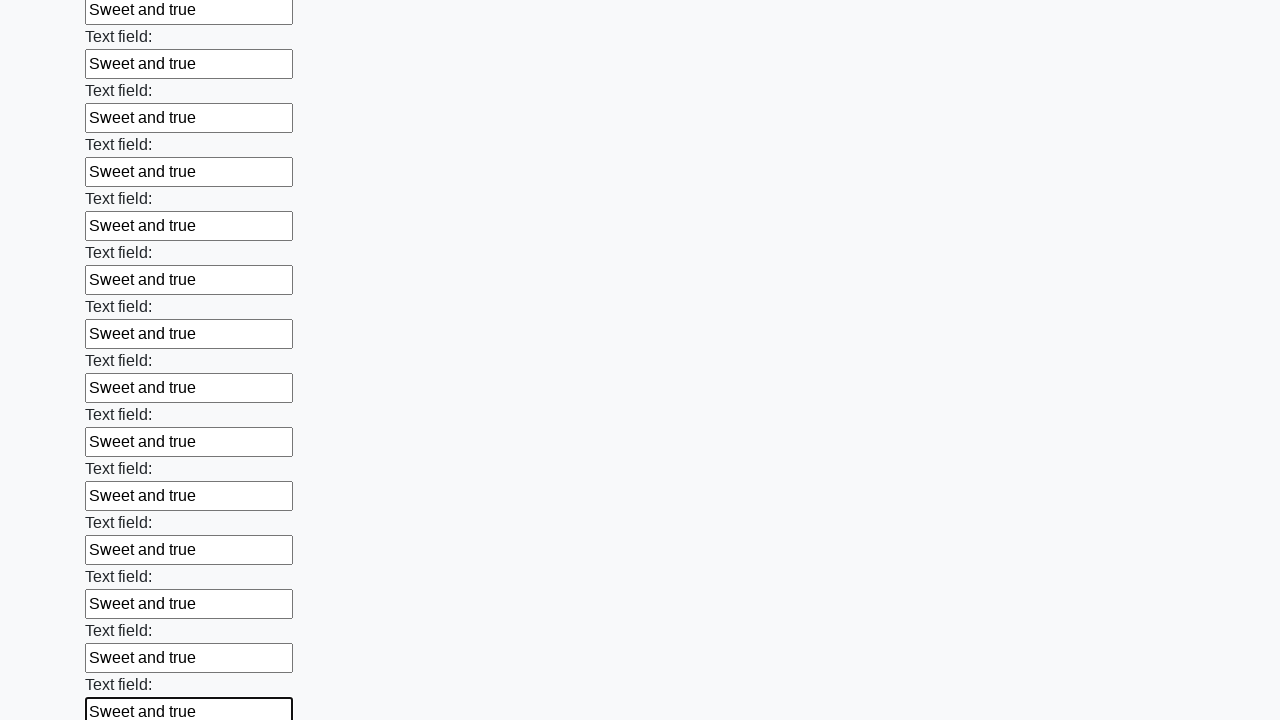

Filled input field with 'Sweet and true' on input >> nth=78
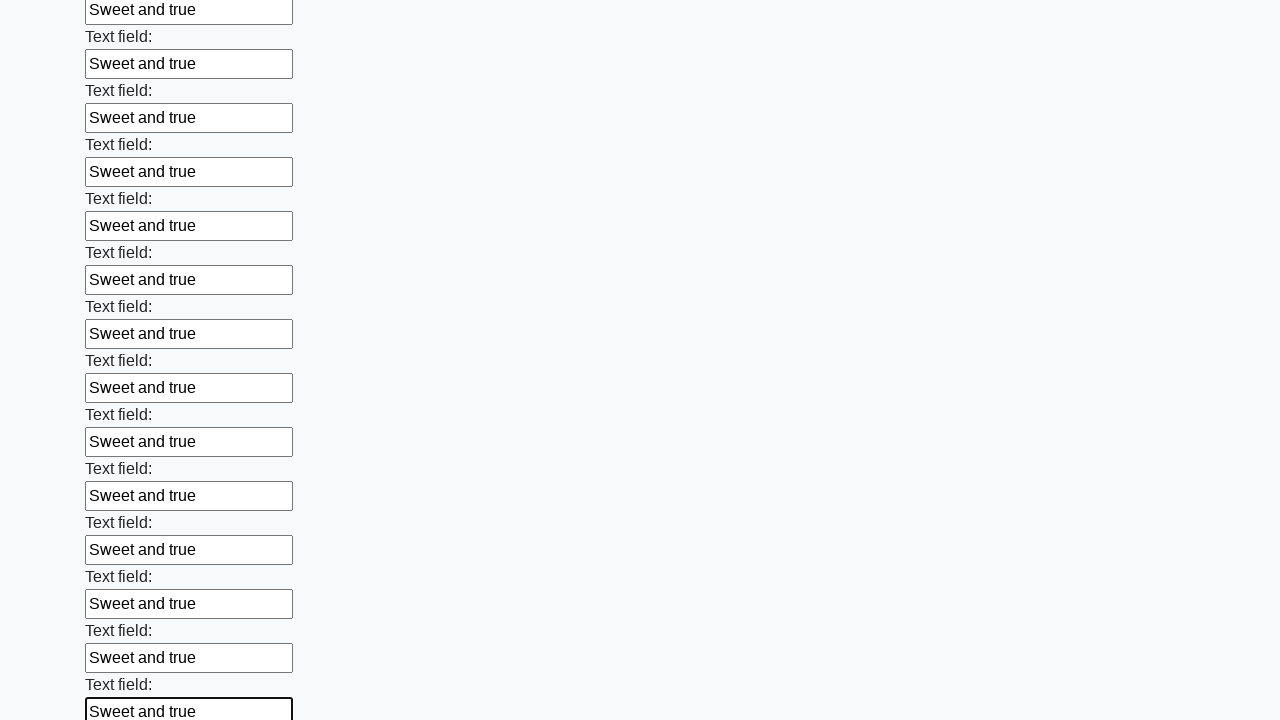

Filled input field with 'Sweet and true' on input >> nth=79
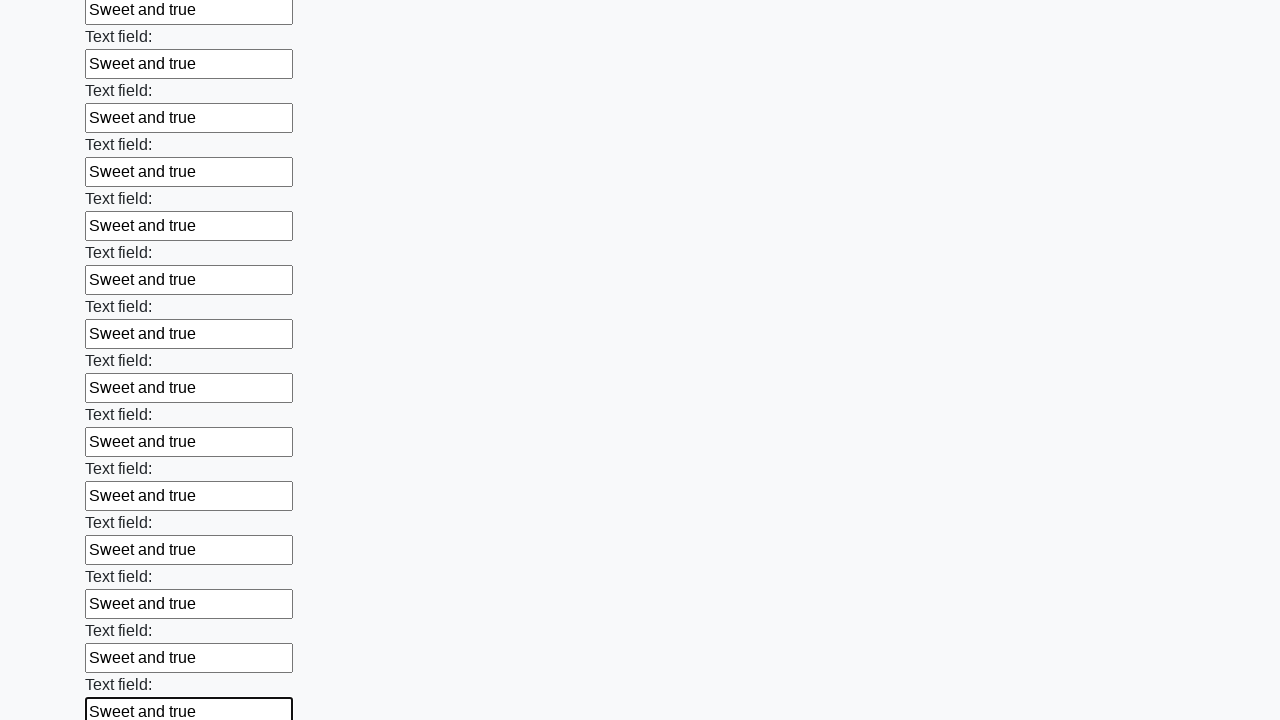

Filled input field with 'Sweet and true' on input >> nth=80
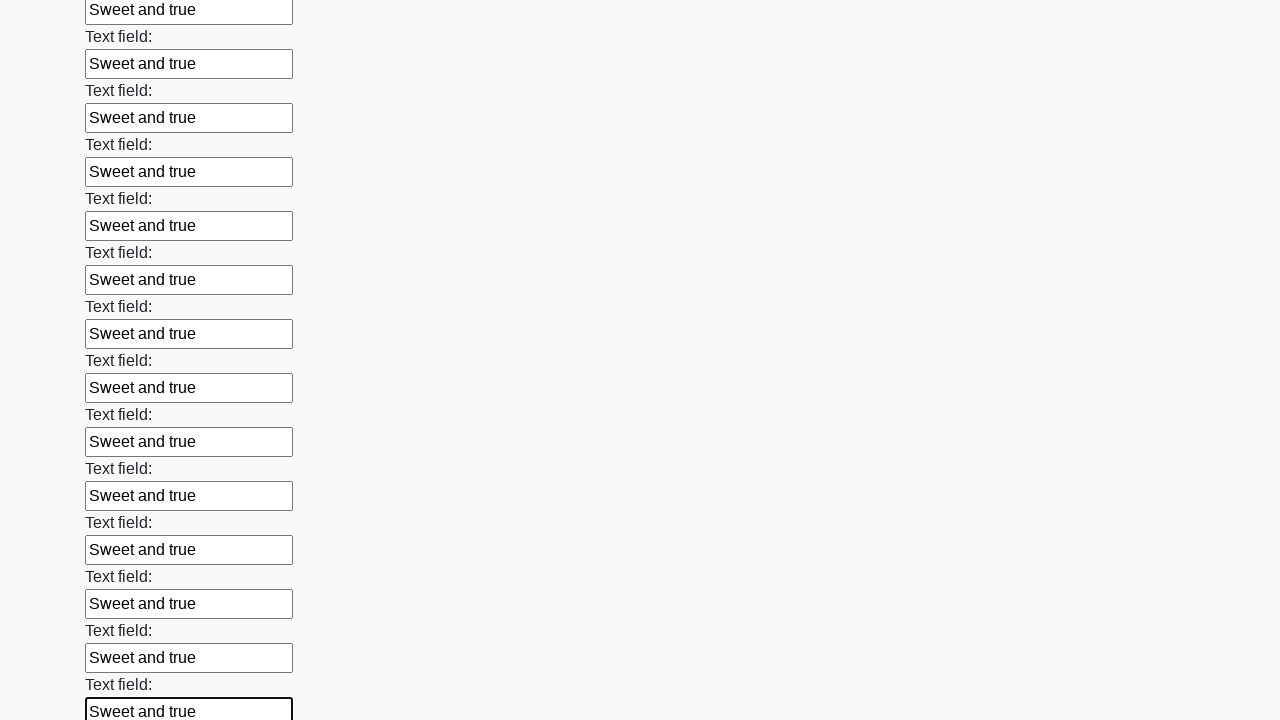

Filled input field with 'Sweet and true' on input >> nth=81
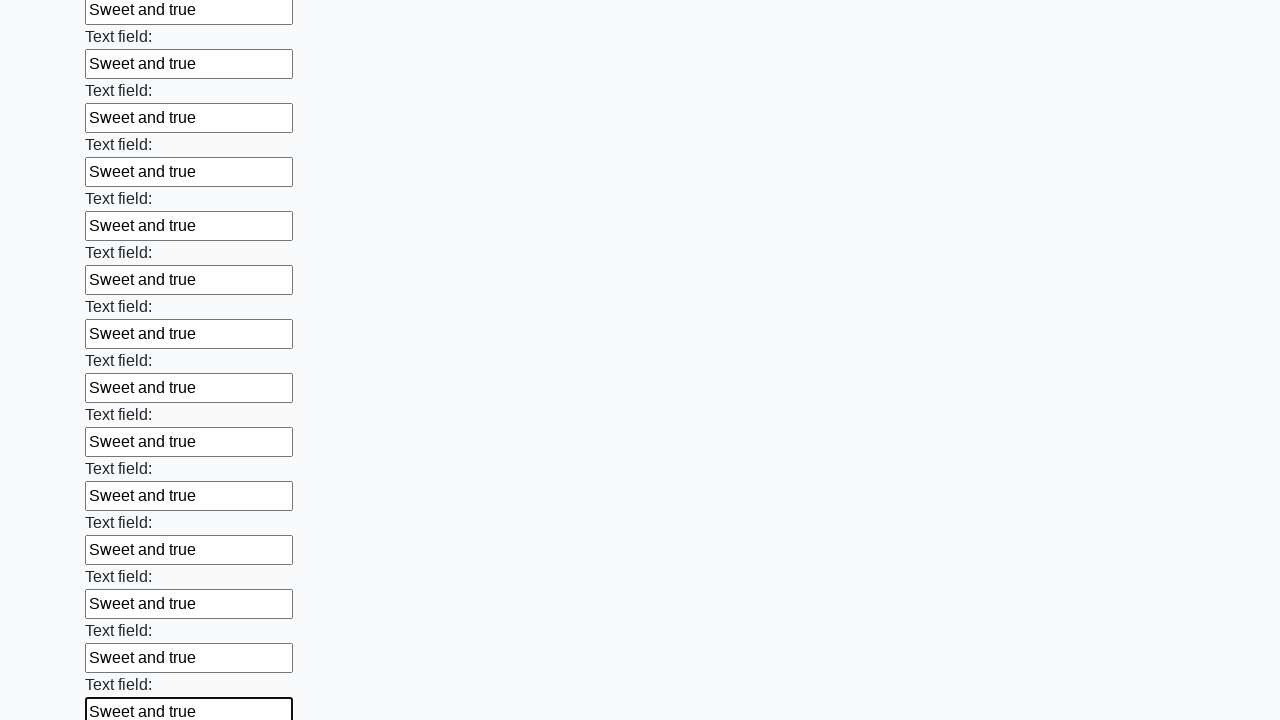

Filled input field with 'Sweet and true' on input >> nth=82
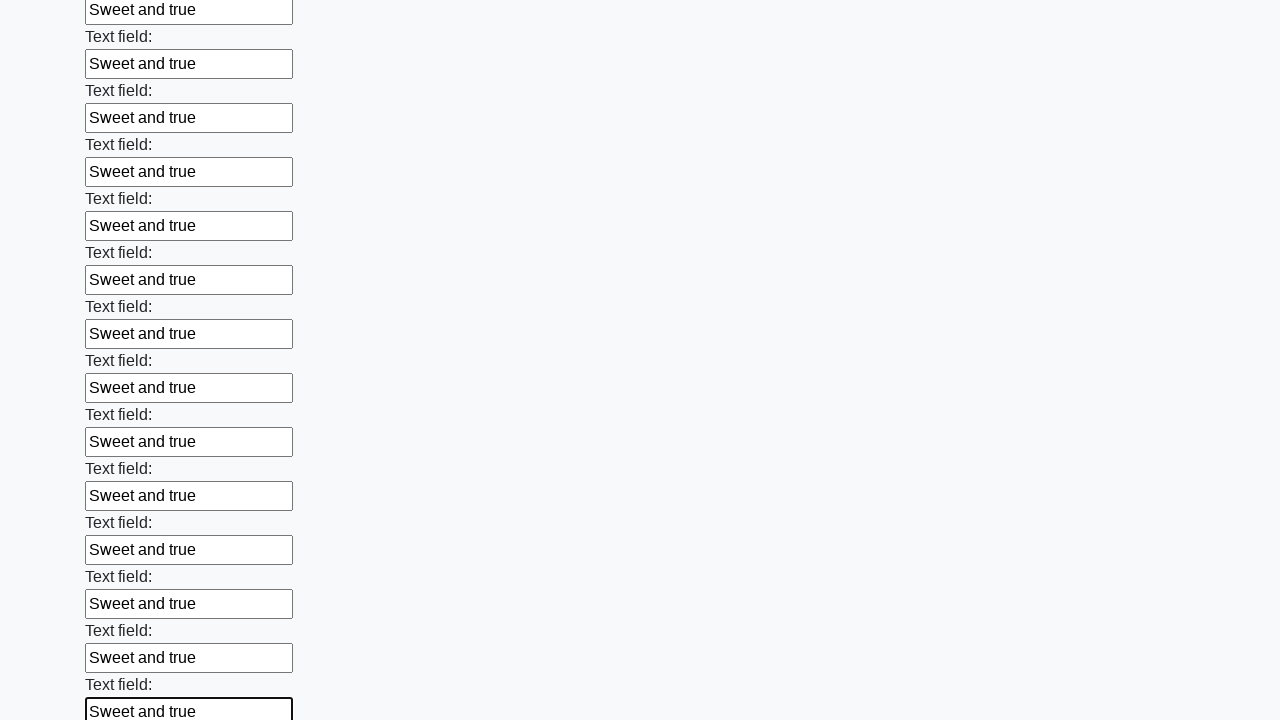

Filled input field with 'Sweet and true' on input >> nth=83
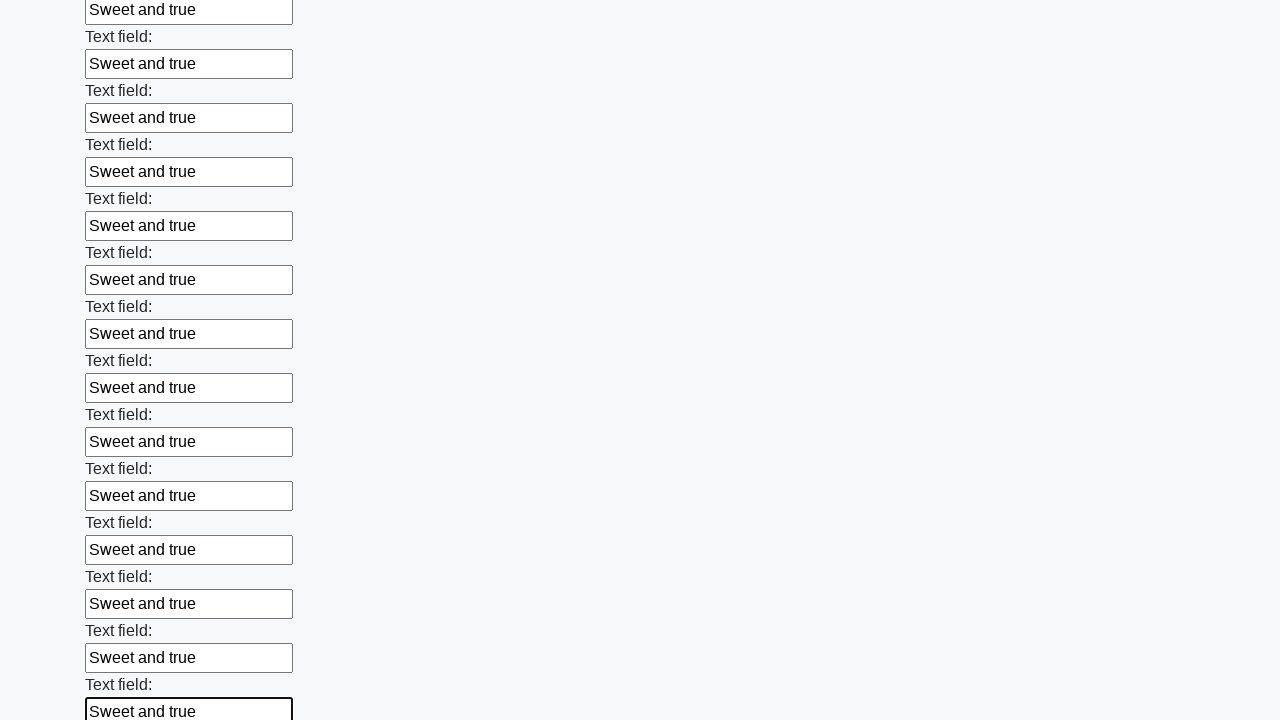

Filled input field with 'Sweet and true' on input >> nth=84
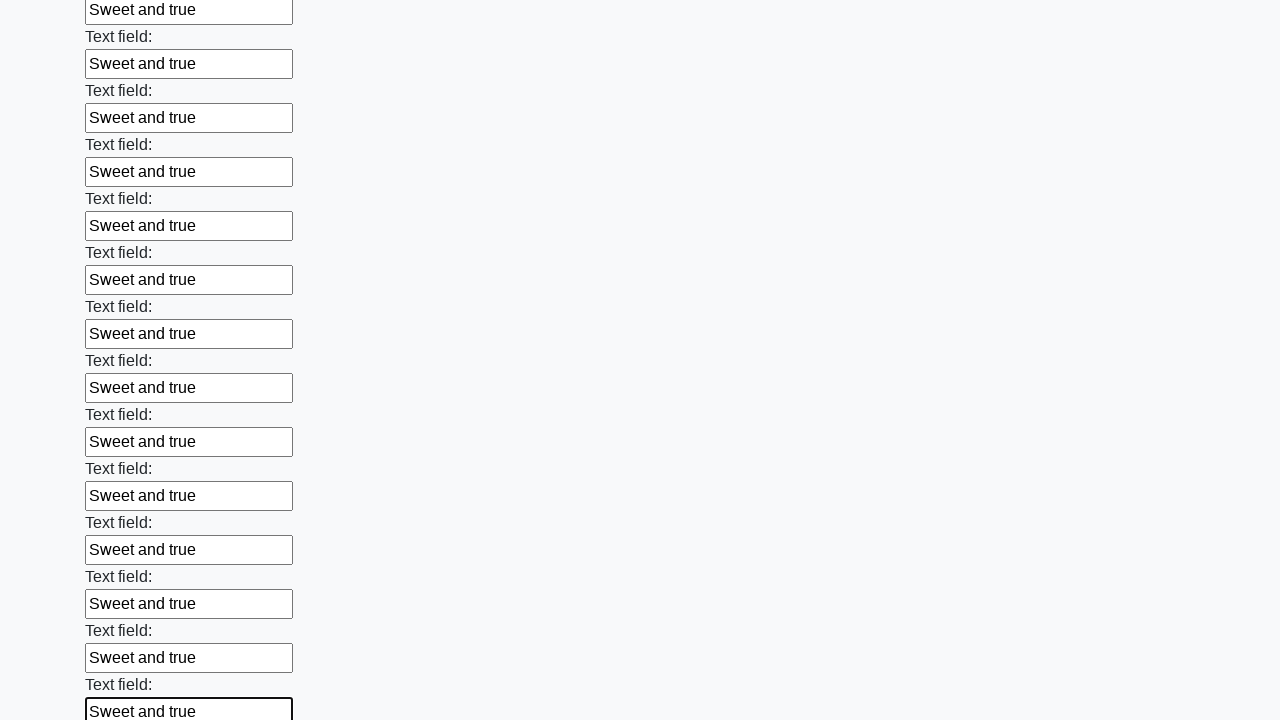

Filled input field with 'Sweet and true' on input >> nth=85
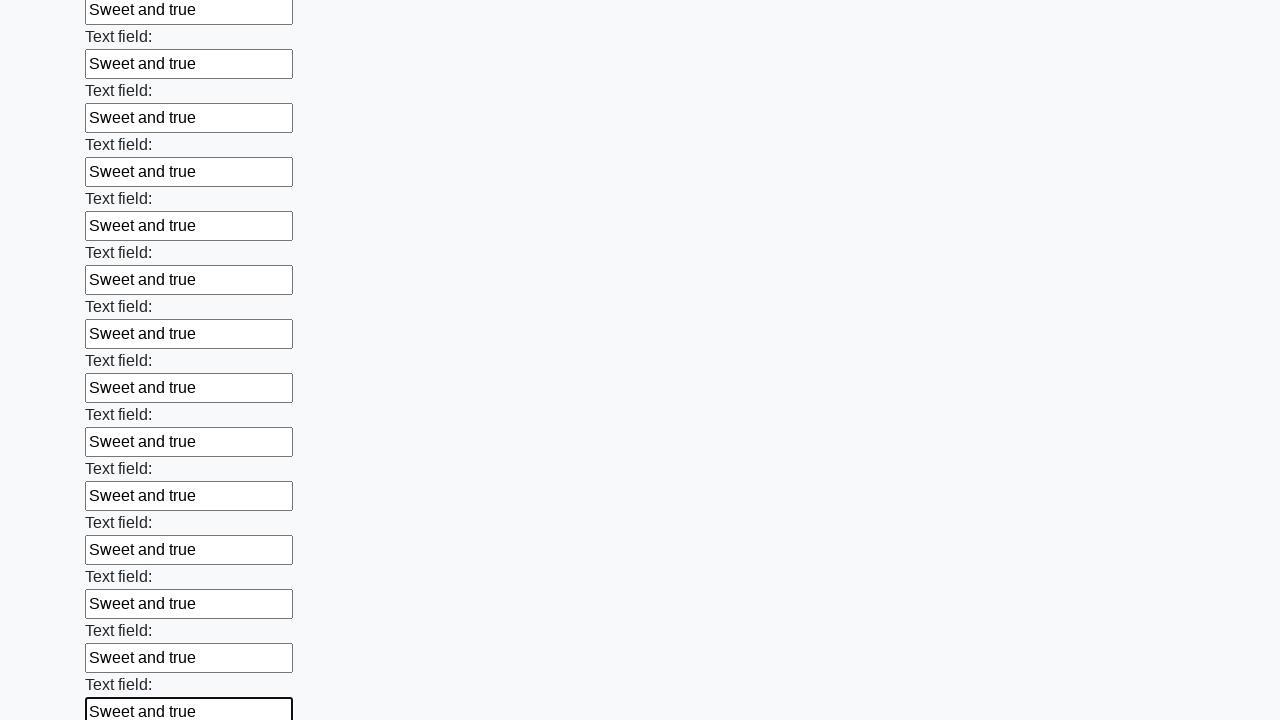

Filled input field with 'Sweet and true' on input >> nth=86
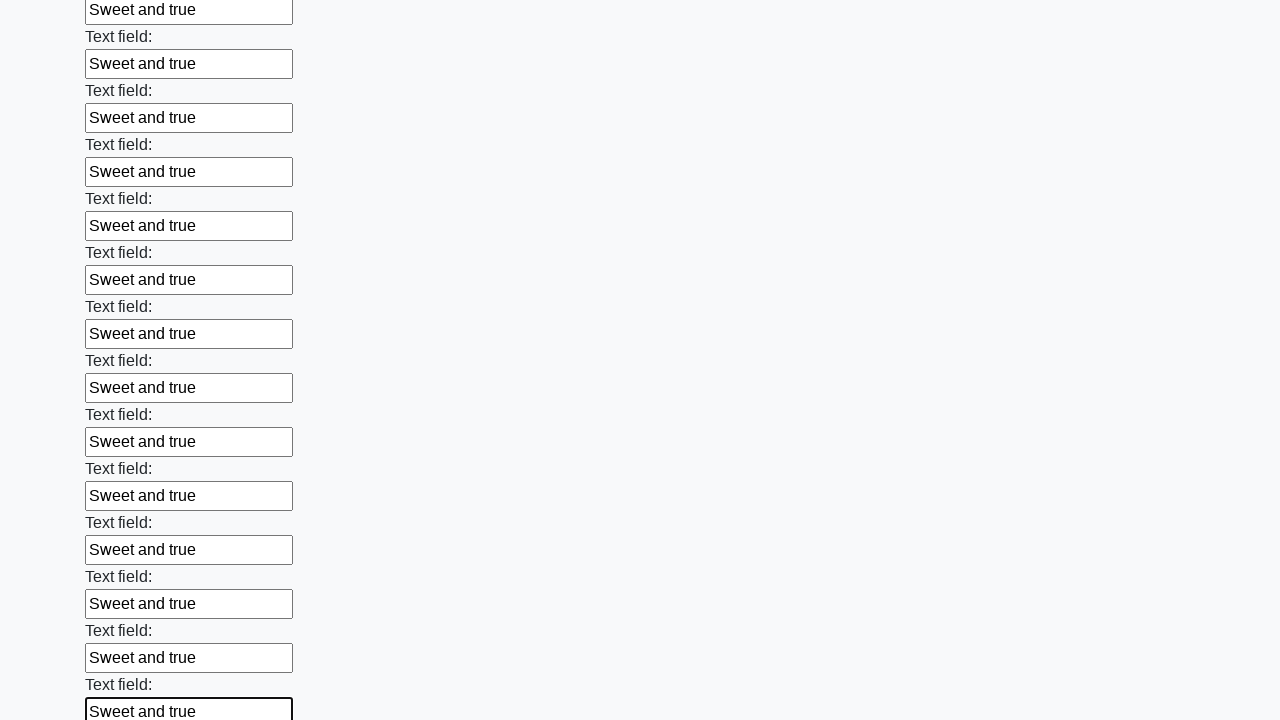

Filled input field with 'Sweet and true' on input >> nth=87
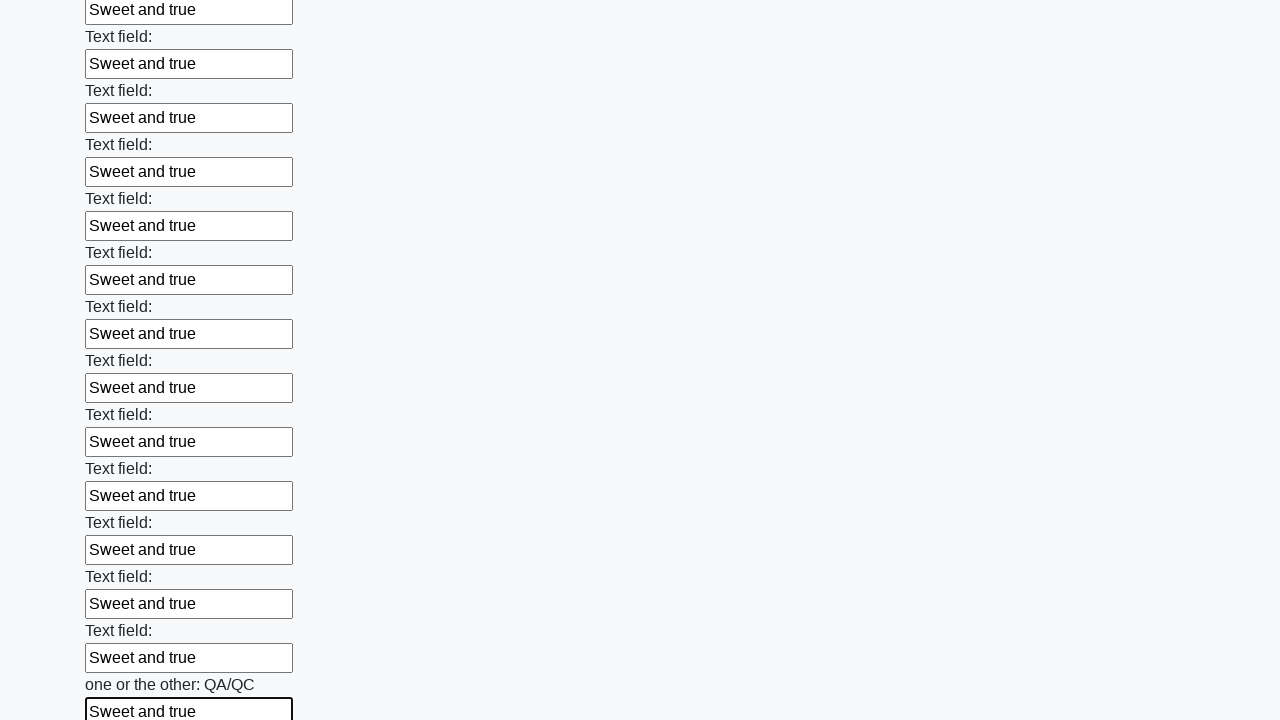

Filled input field with 'Sweet and true' on input >> nth=88
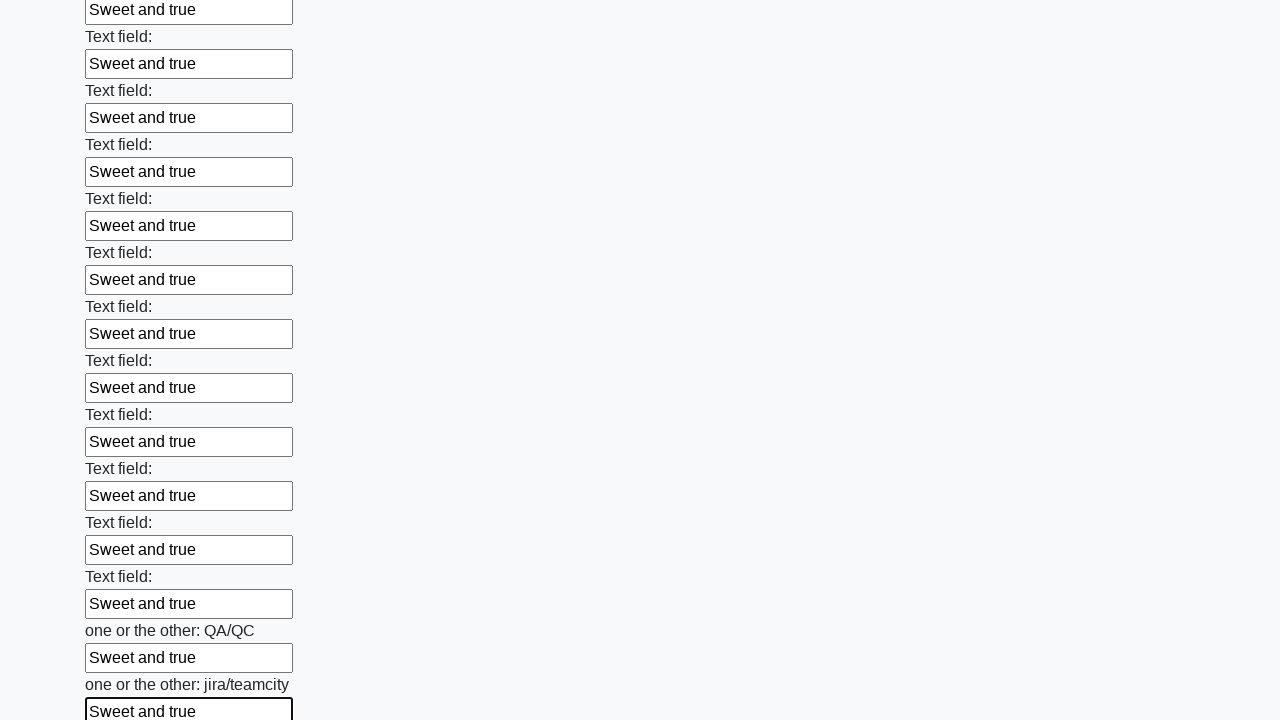

Filled input field with 'Sweet and true' on input >> nth=89
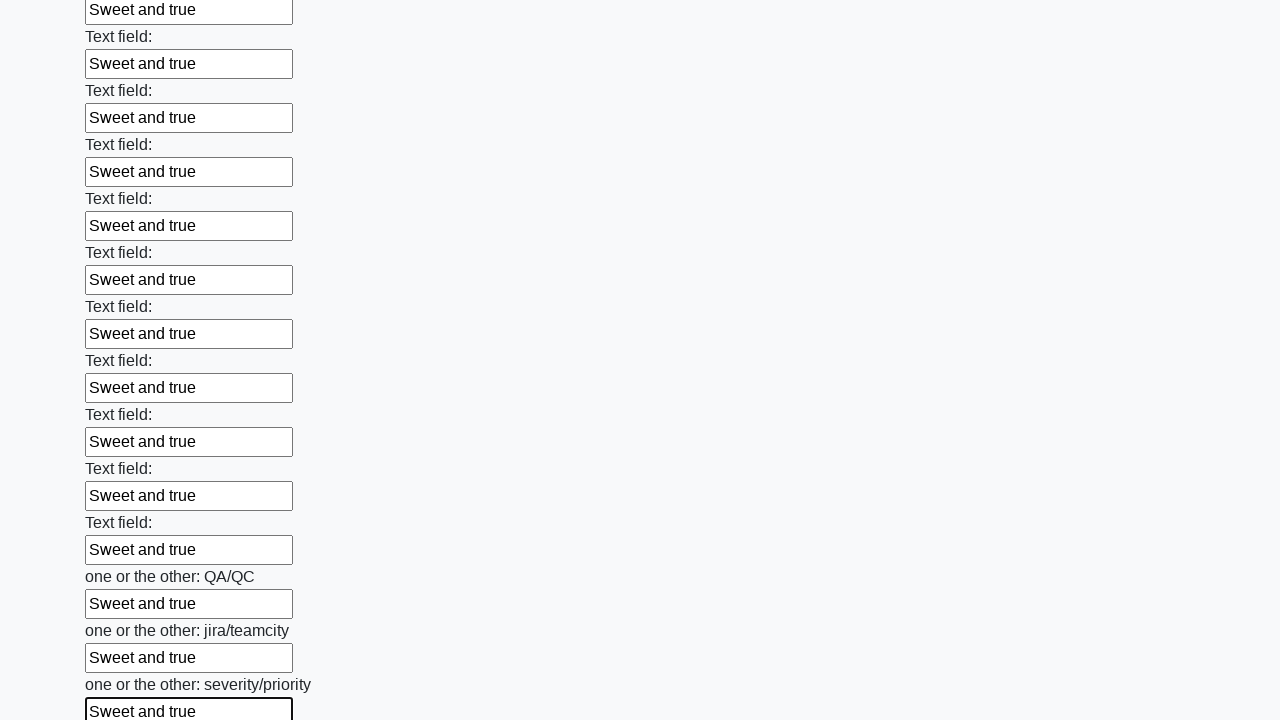

Filled input field with 'Sweet and true' on input >> nth=90
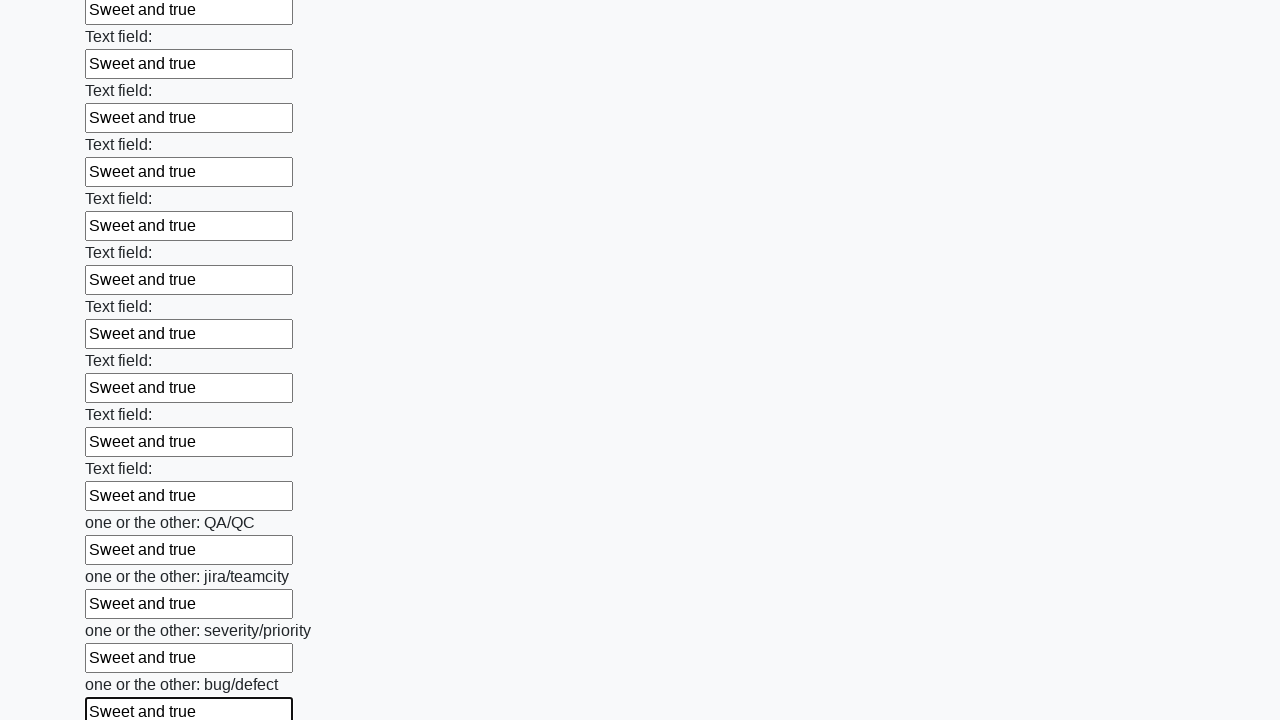

Filled input field with 'Sweet and true' on input >> nth=91
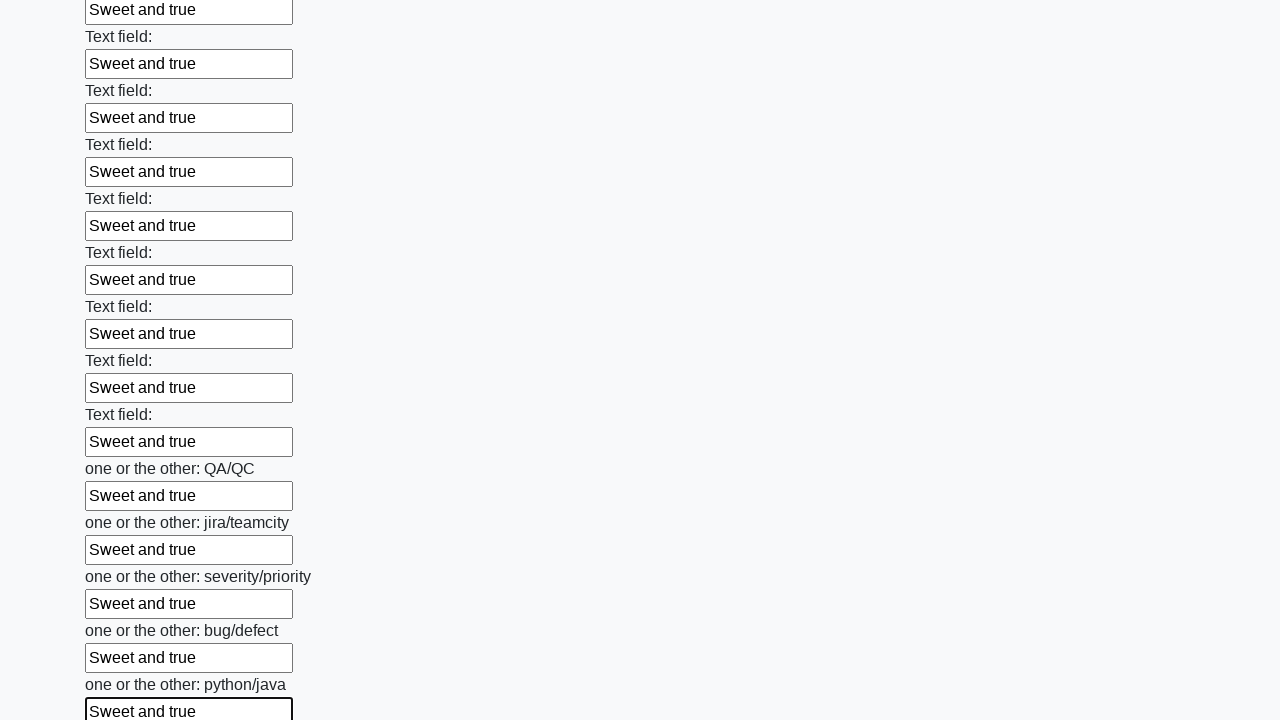

Filled input field with 'Sweet and true' on input >> nth=92
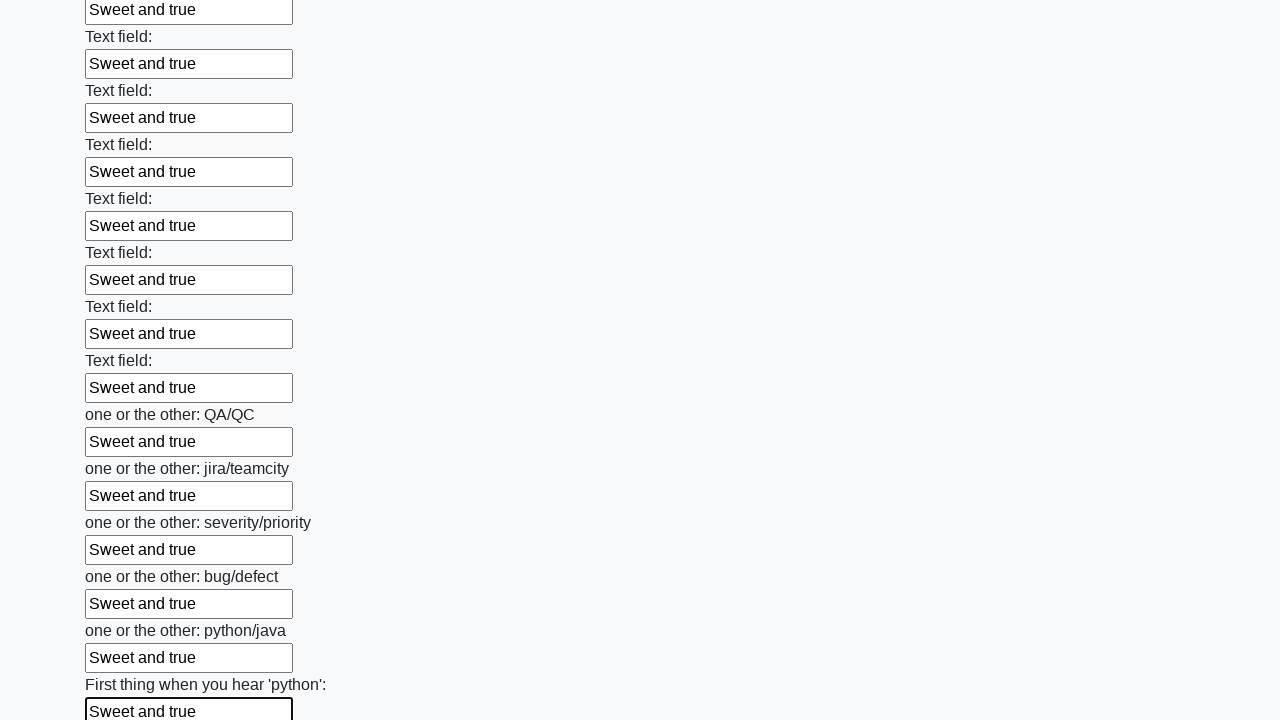

Filled input field with 'Sweet and true' on input >> nth=93
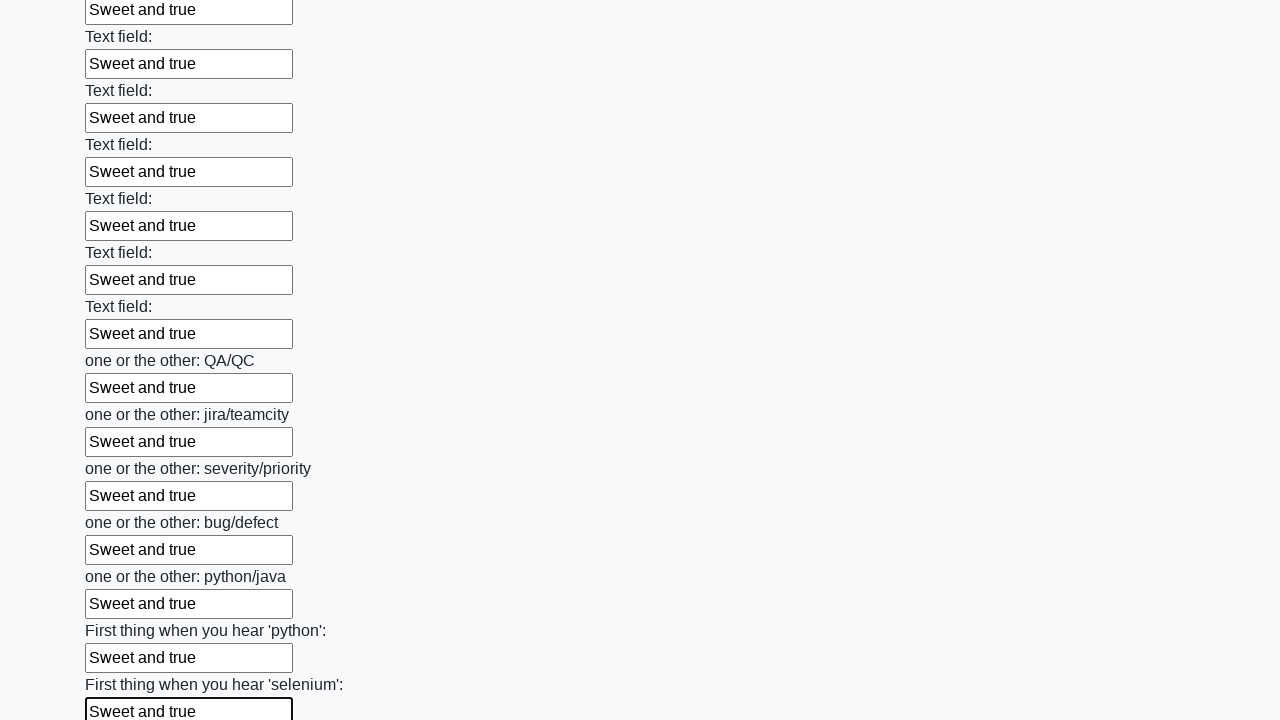

Filled input field with 'Sweet and true' on input >> nth=94
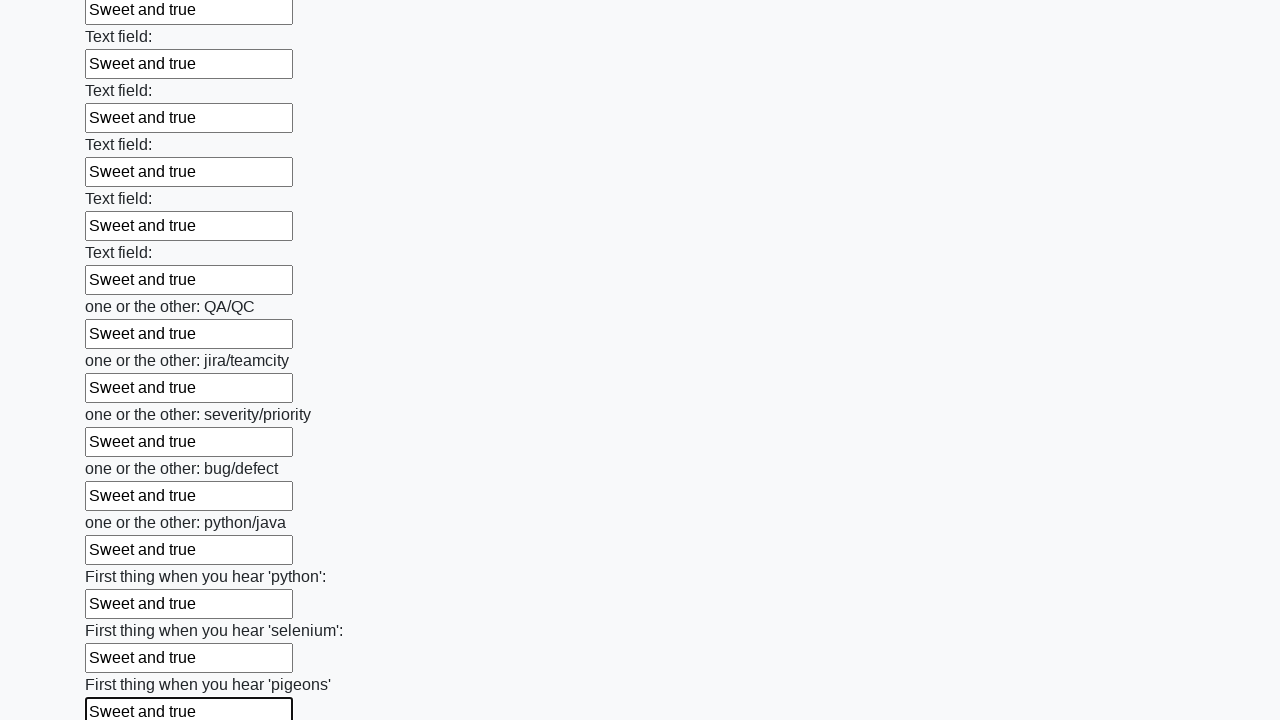

Filled input field with 'Sweet and true' on input >> nth=95
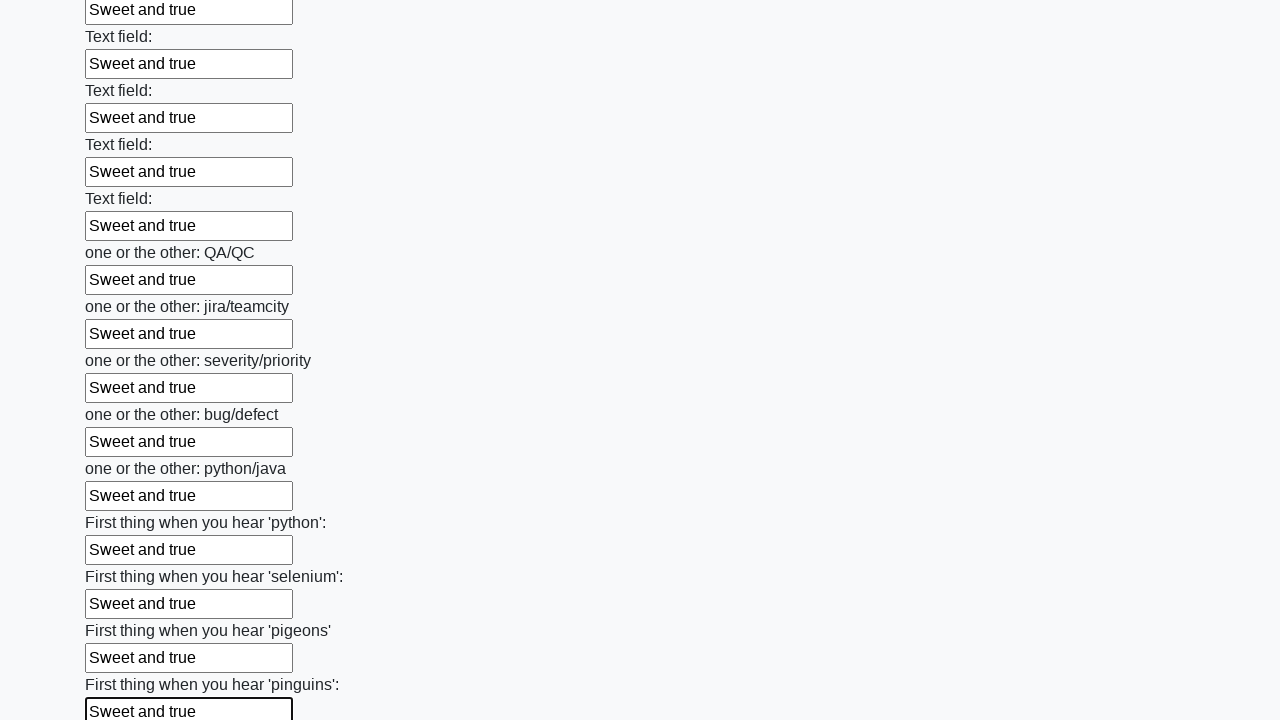

Filled input field with 'Sweet and true' on input >> nth=96
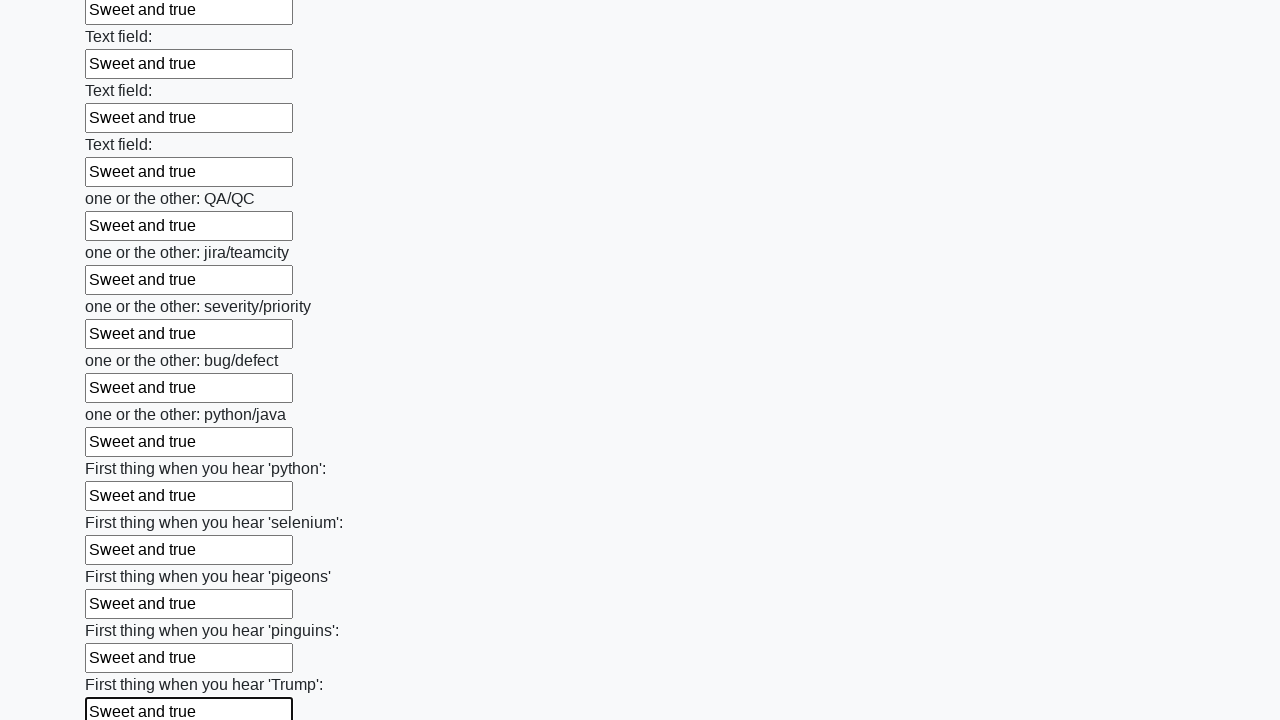

Filled input field with 'Sweet and true' on input >> nth=97
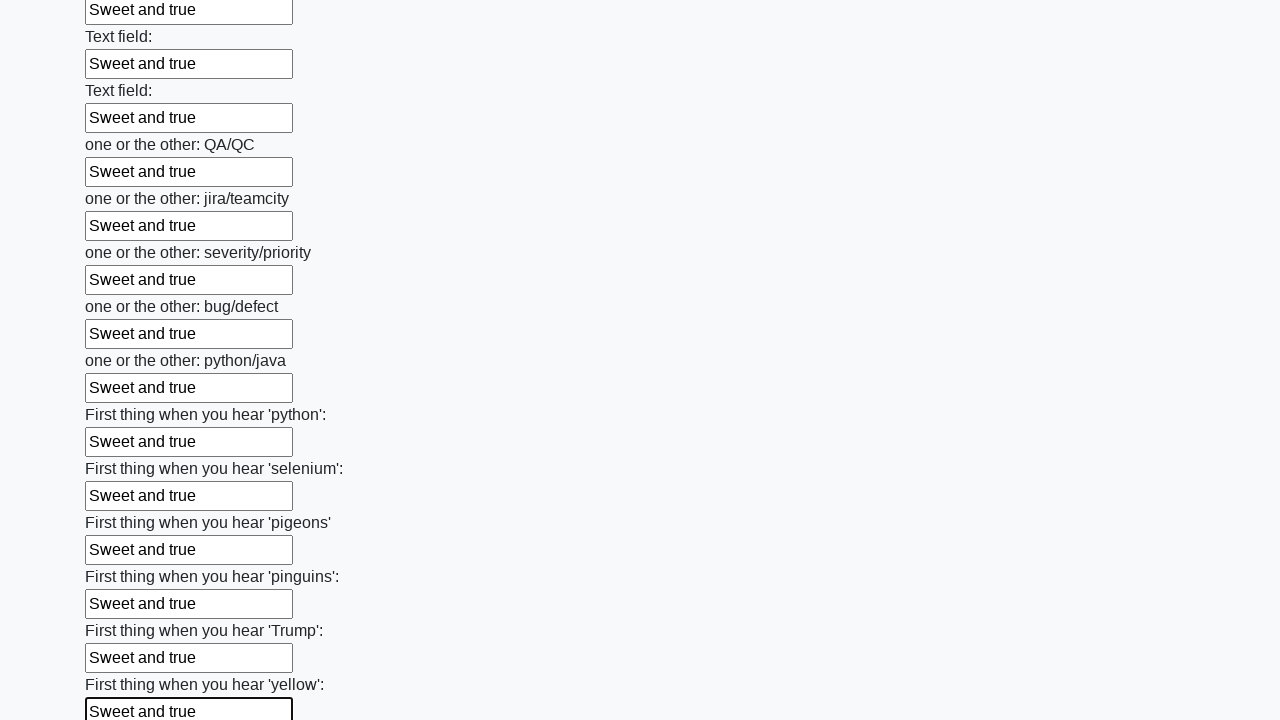

Filled input field with 'Sweet and true' on input >> nth=98
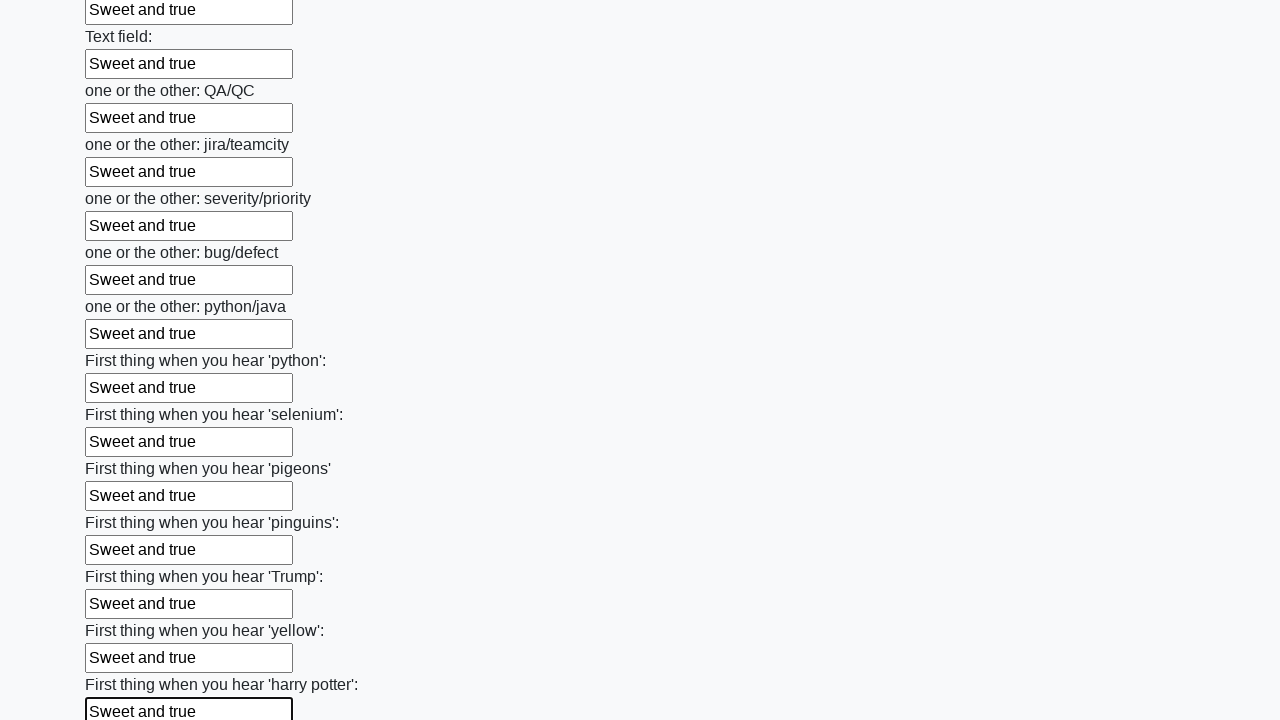

Filled input field with 'Sweet and true' on input >> nth=99
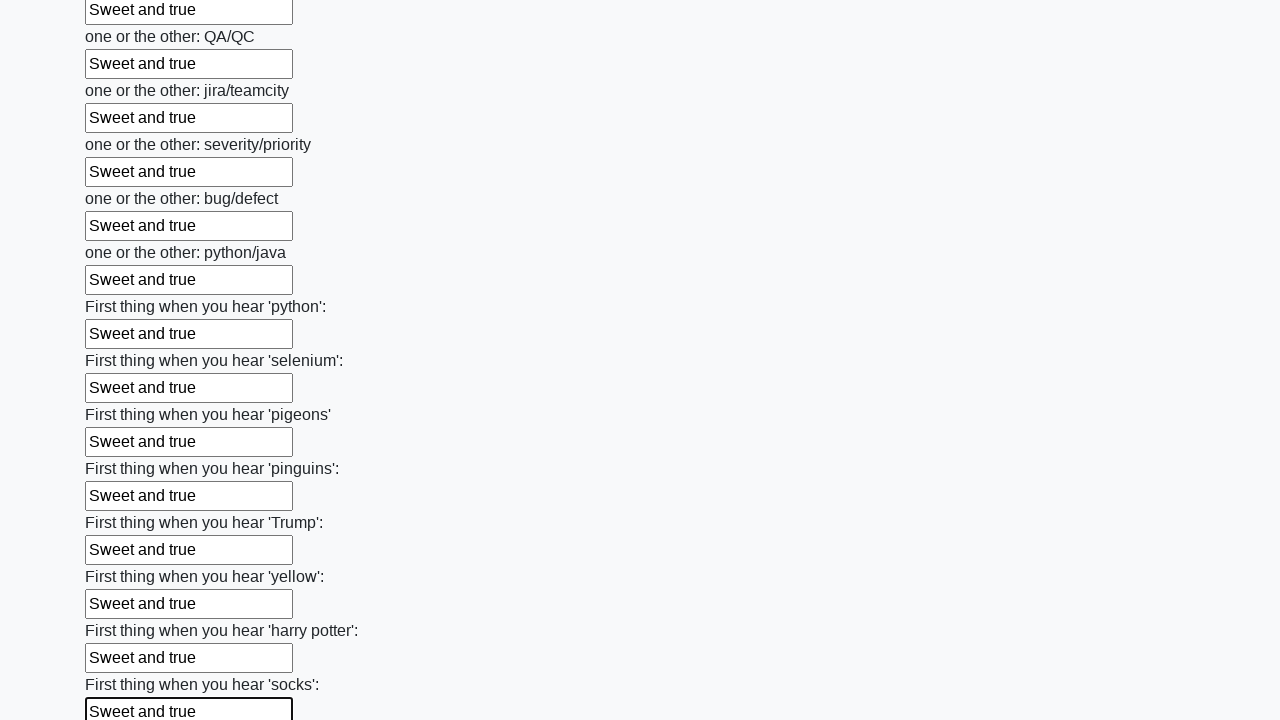

Clicked submit button to submit the form at (123, 611) on button.btn
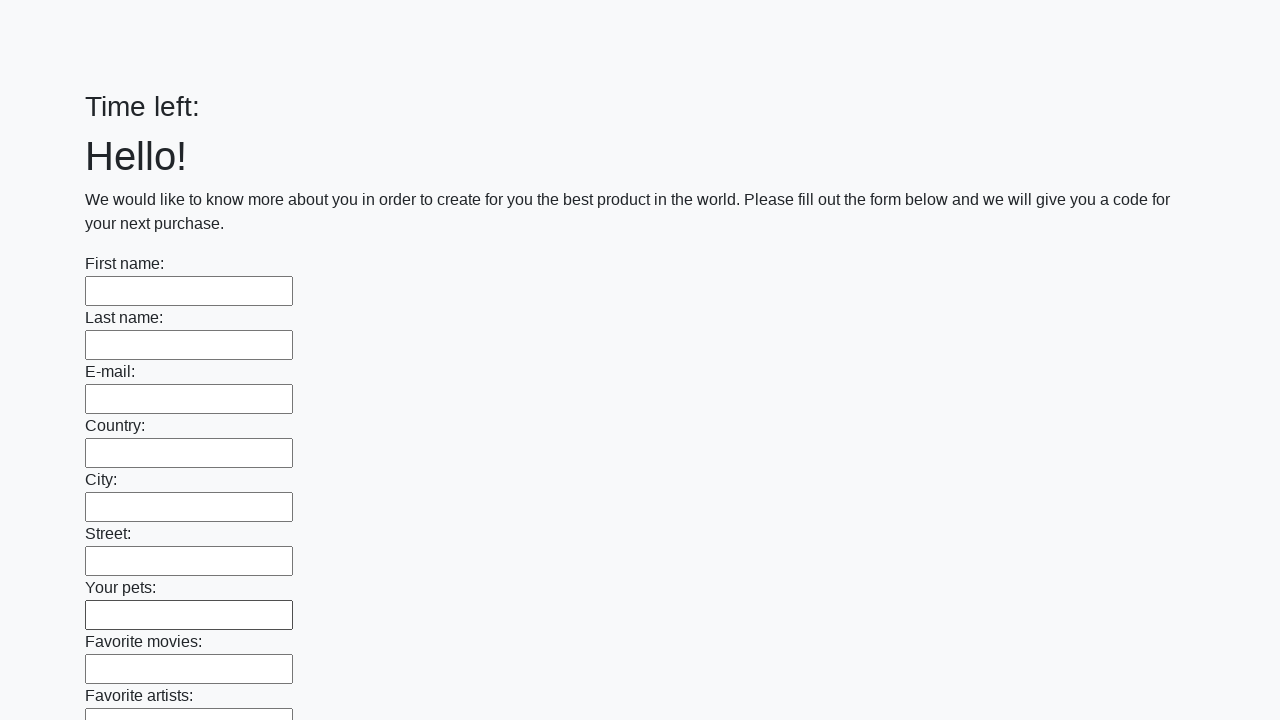

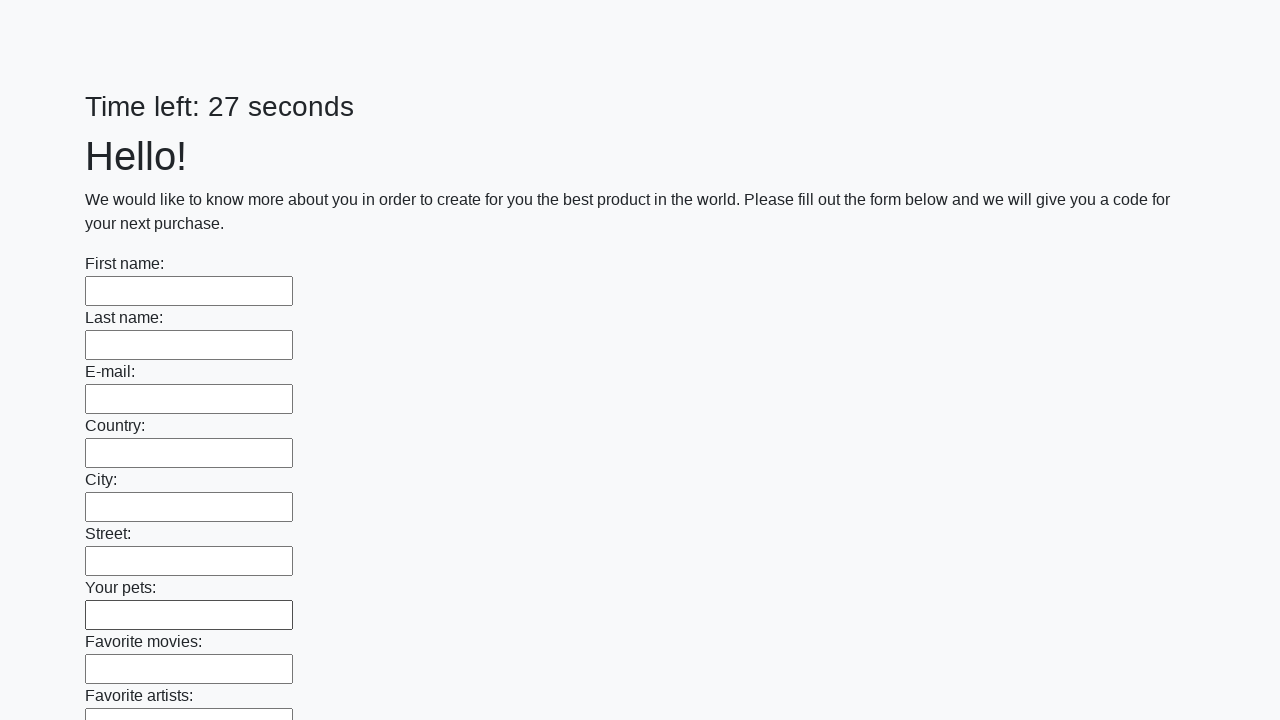